Fills out a large form with 100 input fields by entering text into all input elements within the first block, then clicks the submit button.

Starting URL: http://suninjuly.github.io/huge_form.html

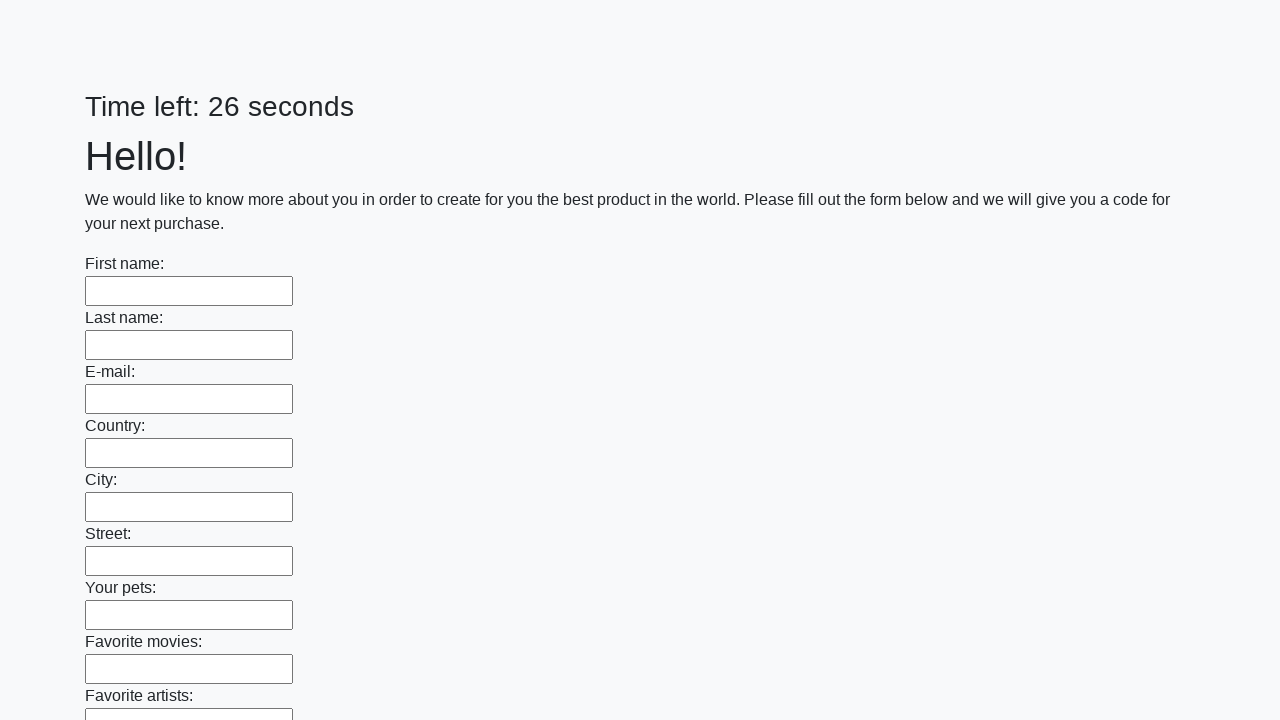

Located all input elements in the first block
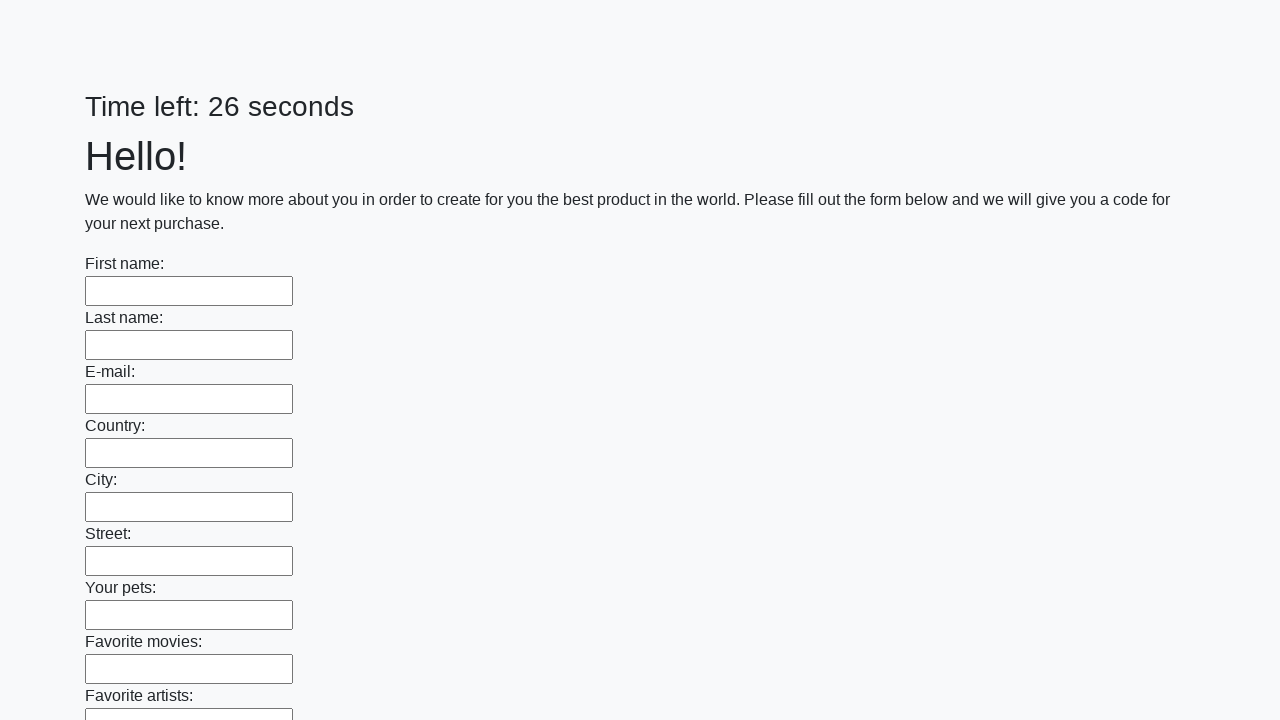

Filled an input field with 'Автоматизация тестов' on .first_block input >> nth=0
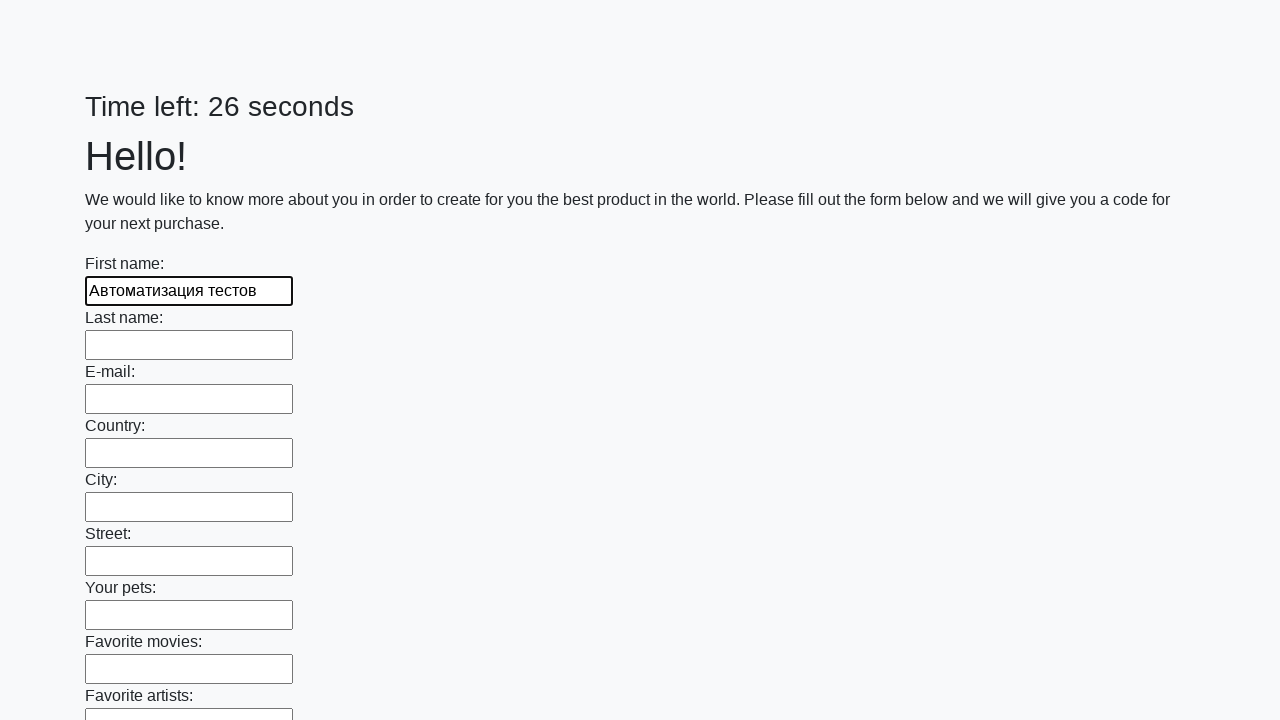

Filled an input field with 'Автоматизация тестов' on .first_block input >> nth=1
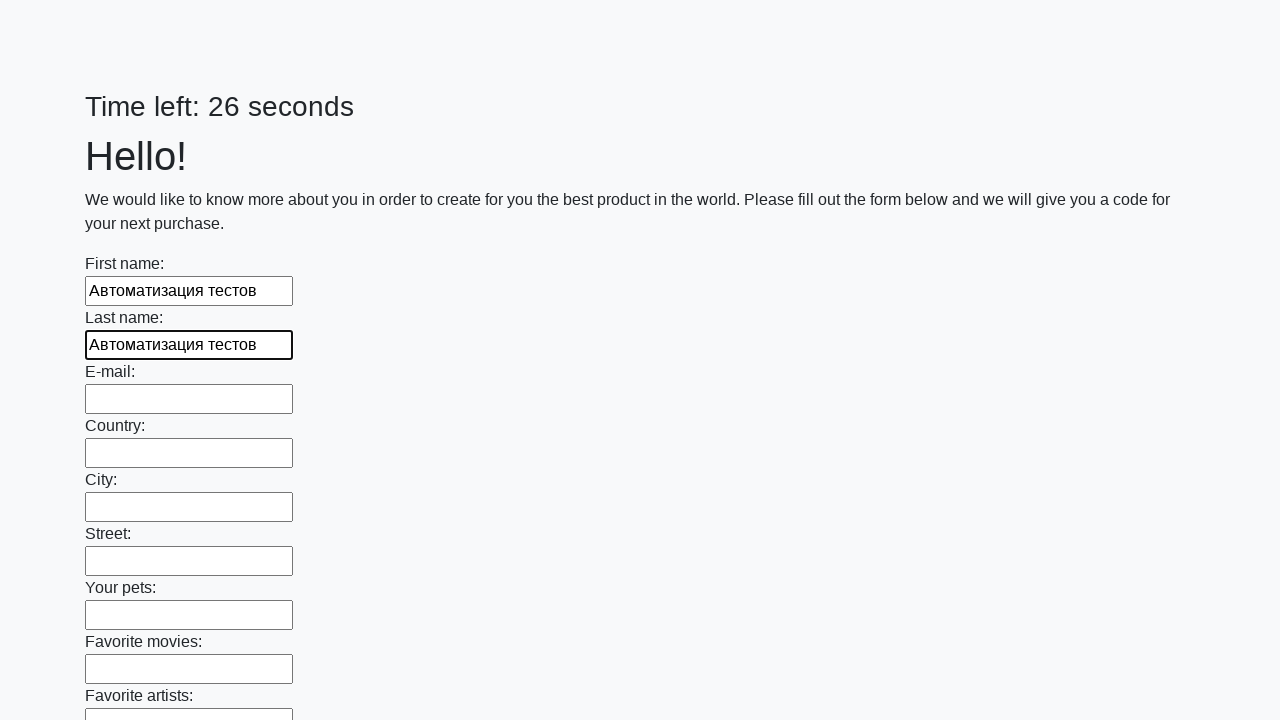

Filled an input field with 'Автоматизация тестов' on .first_block input >> nth=2
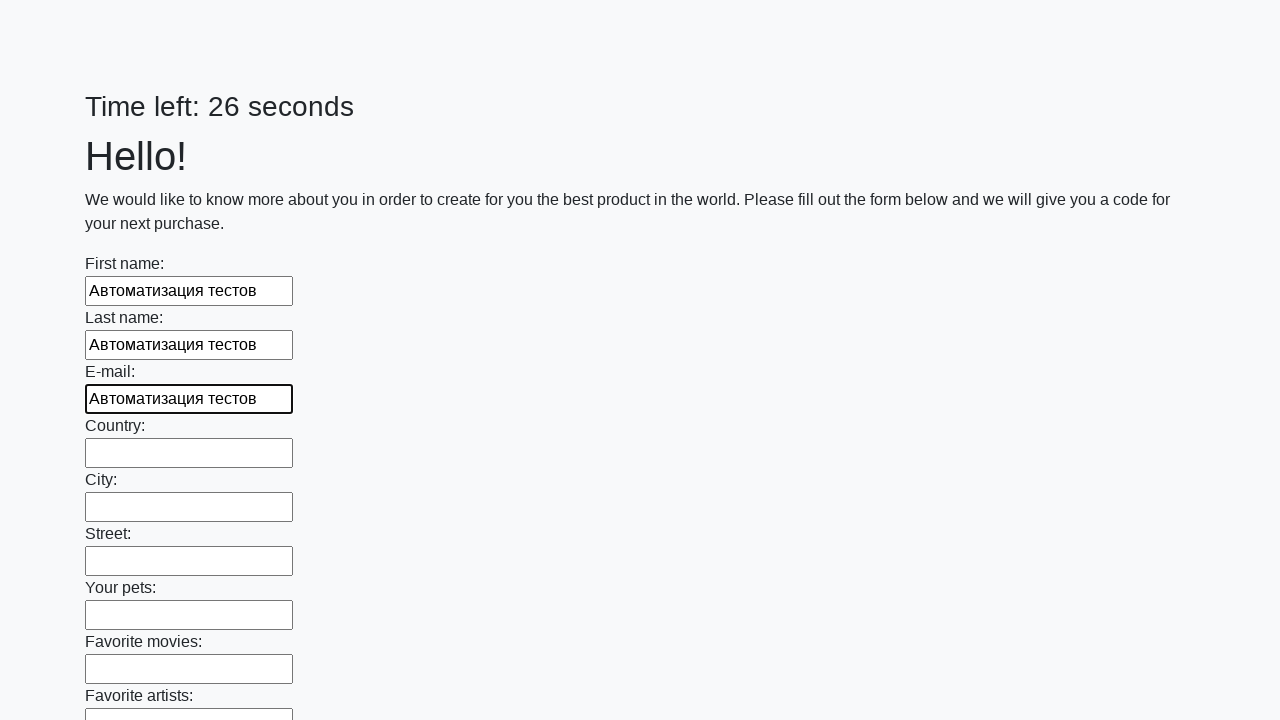

Filled an input field with 'Автоматизация тестов' on .first_block input >> nth=3
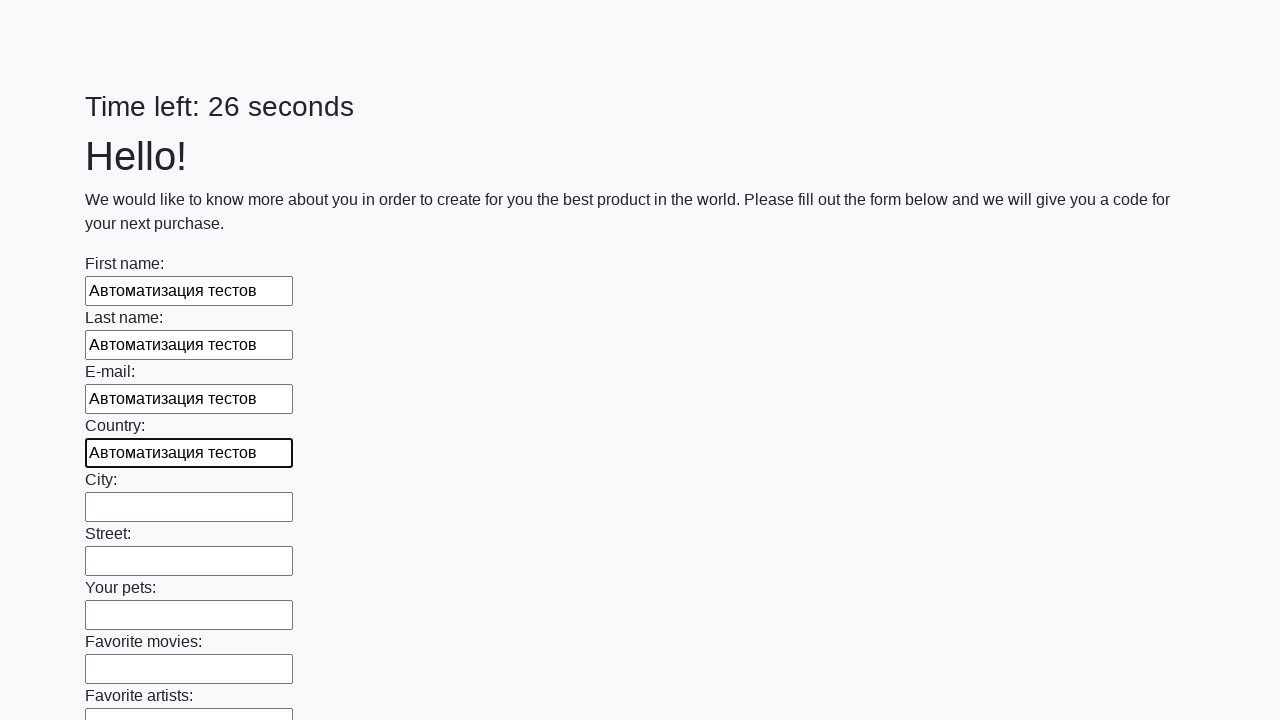

Filled an input field with 'Автоматизация тестов' on .first_block input >> nth=4
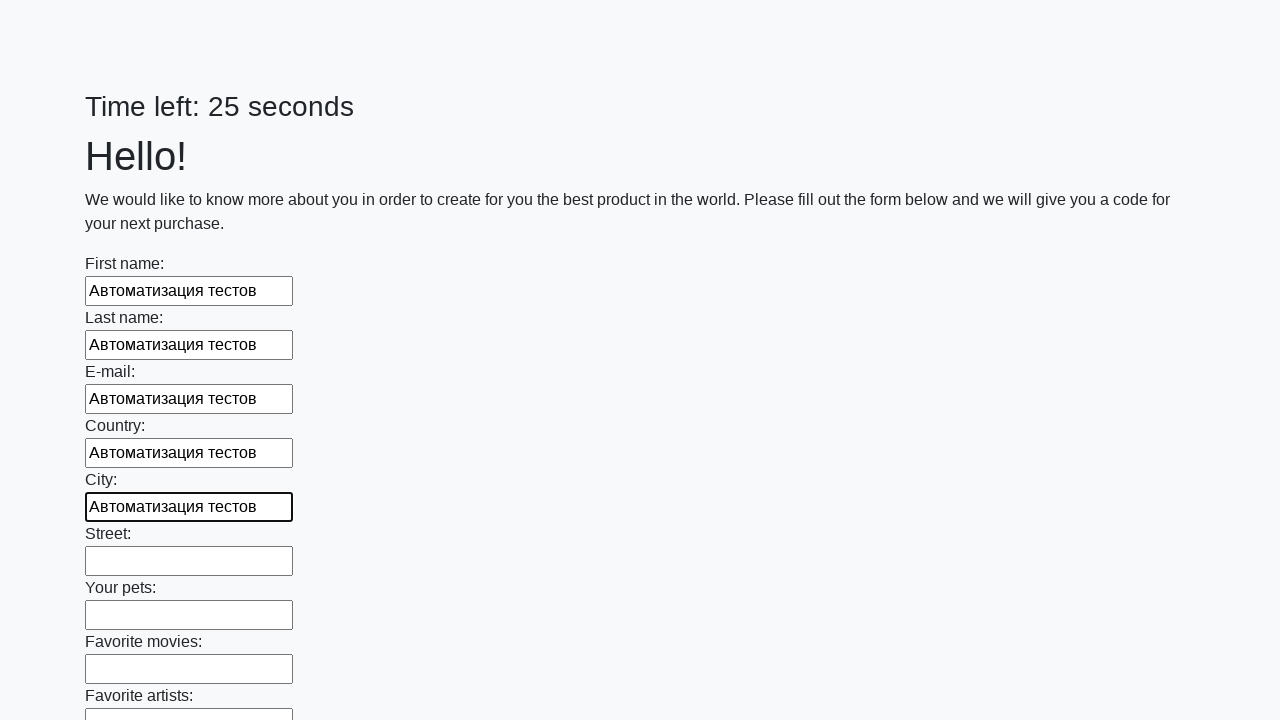

Filled an input field with 'Автоматизация тестов' on .first_block input >> nth=5
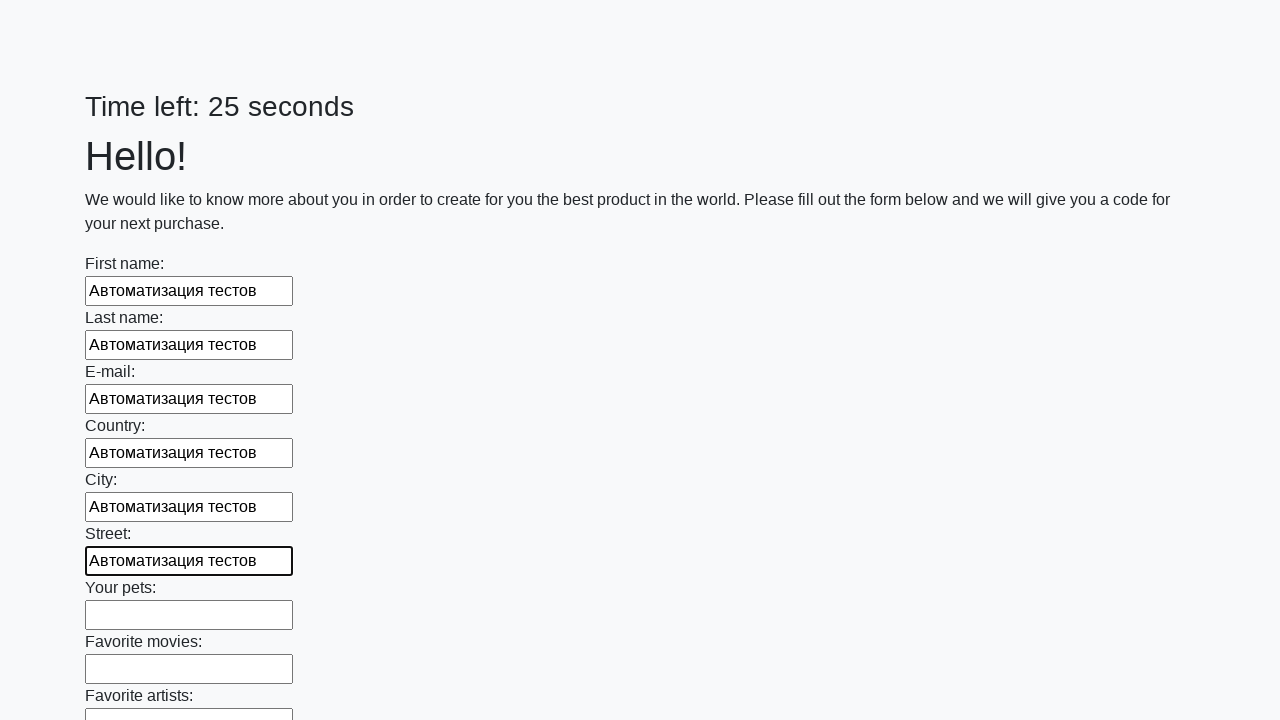

Filled an input field with 'Автоматизация тестов' on .first_block input >> nth=6
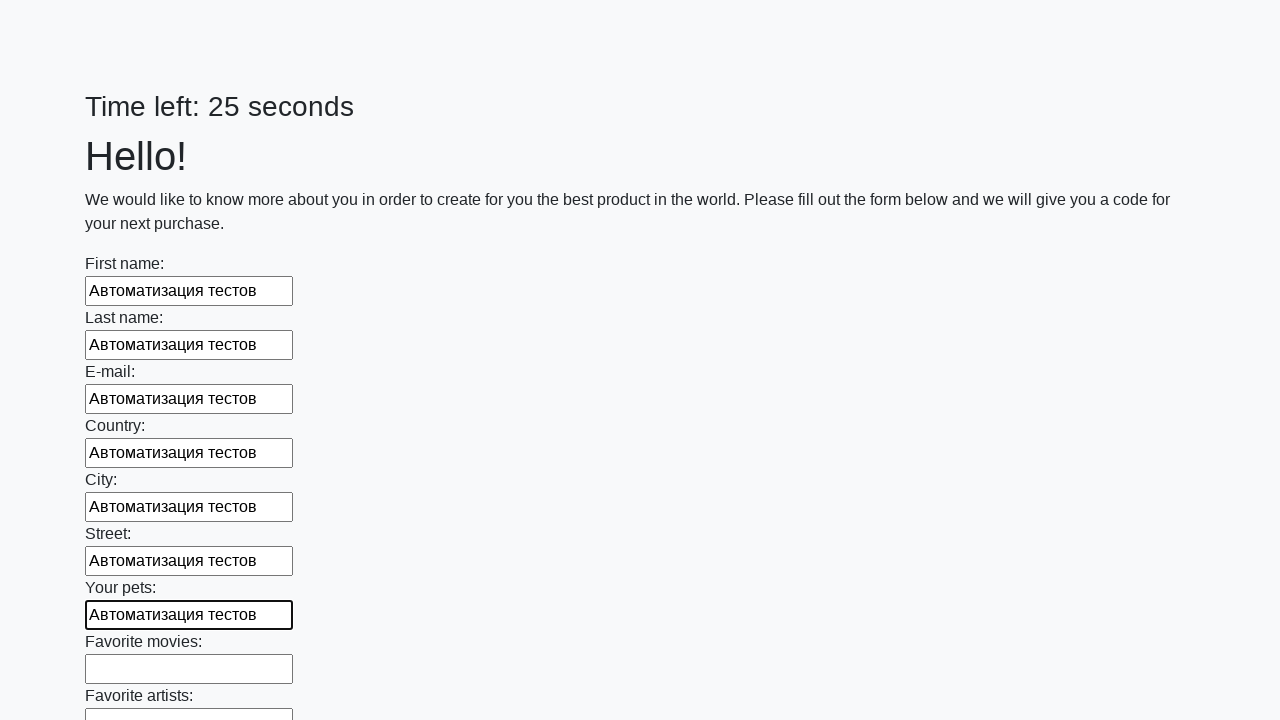

Filled an input field with 'Автоматизация тестов' on .first_block input >> nth=7
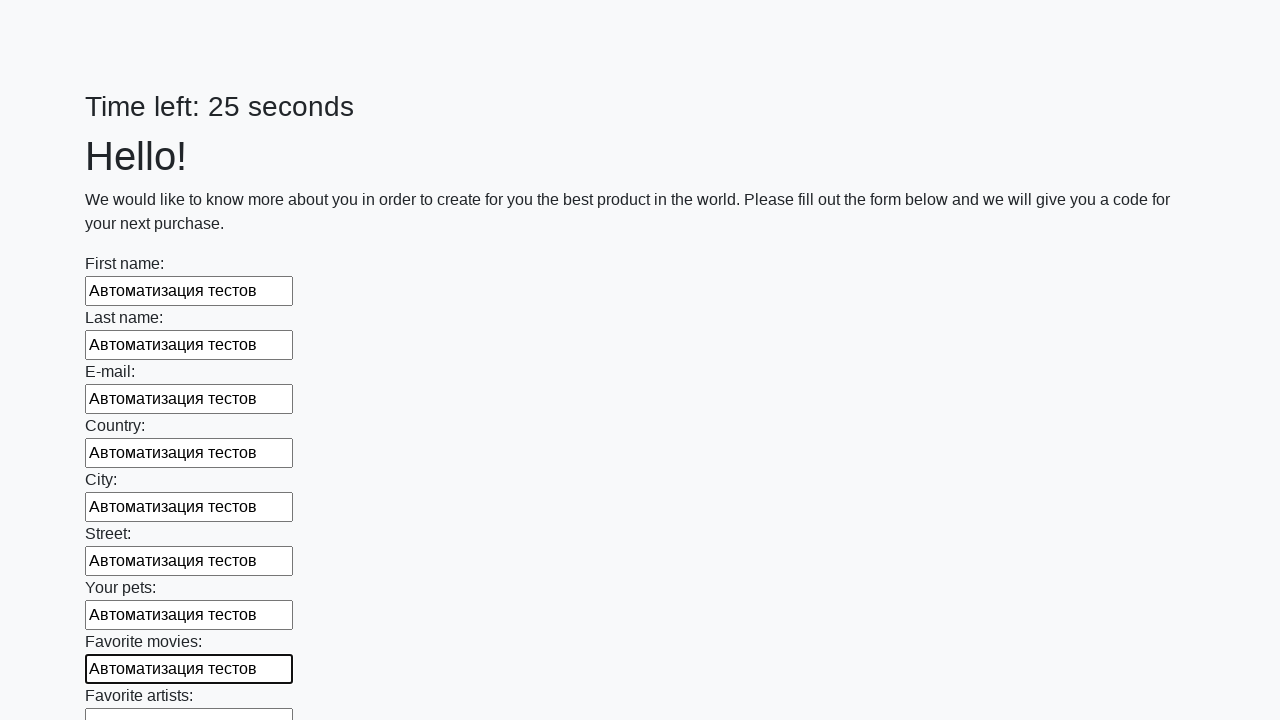

Filled an input field with 'Автоматизация тестов' on .first_block input >> nth=8
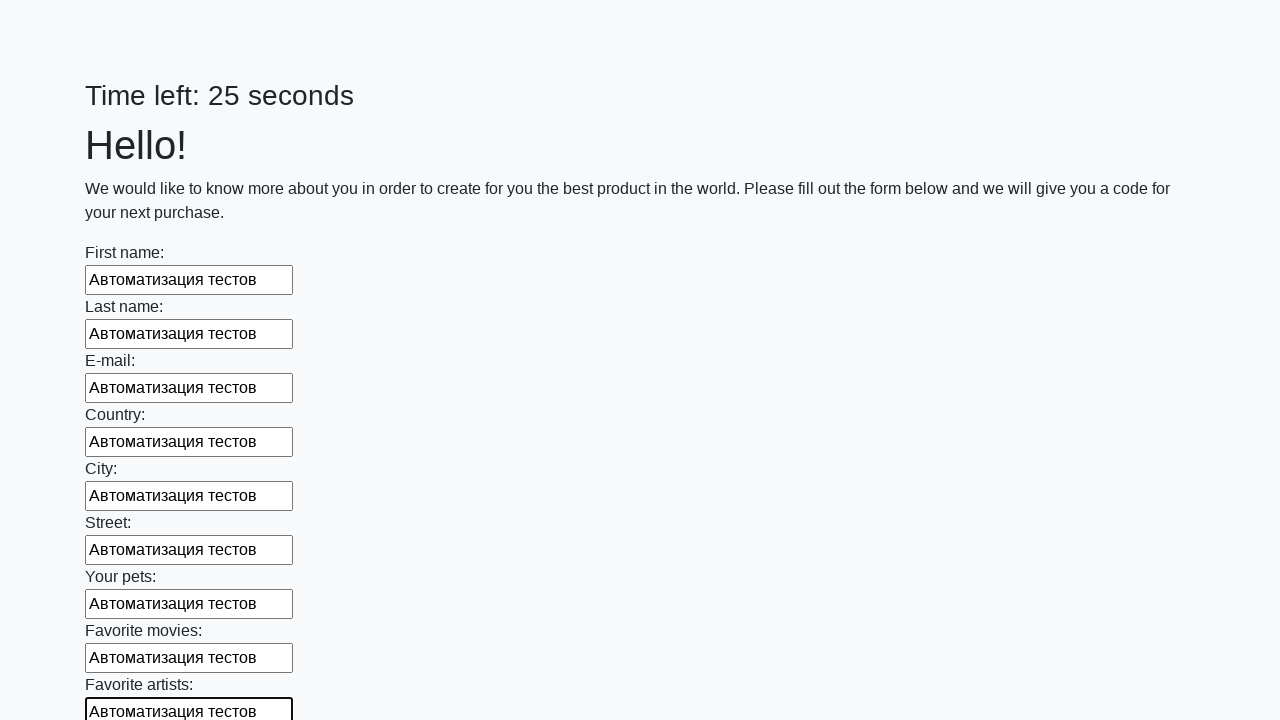

Filled an input field with 'Автоматизация тестов' on .first_block input >> nth=9
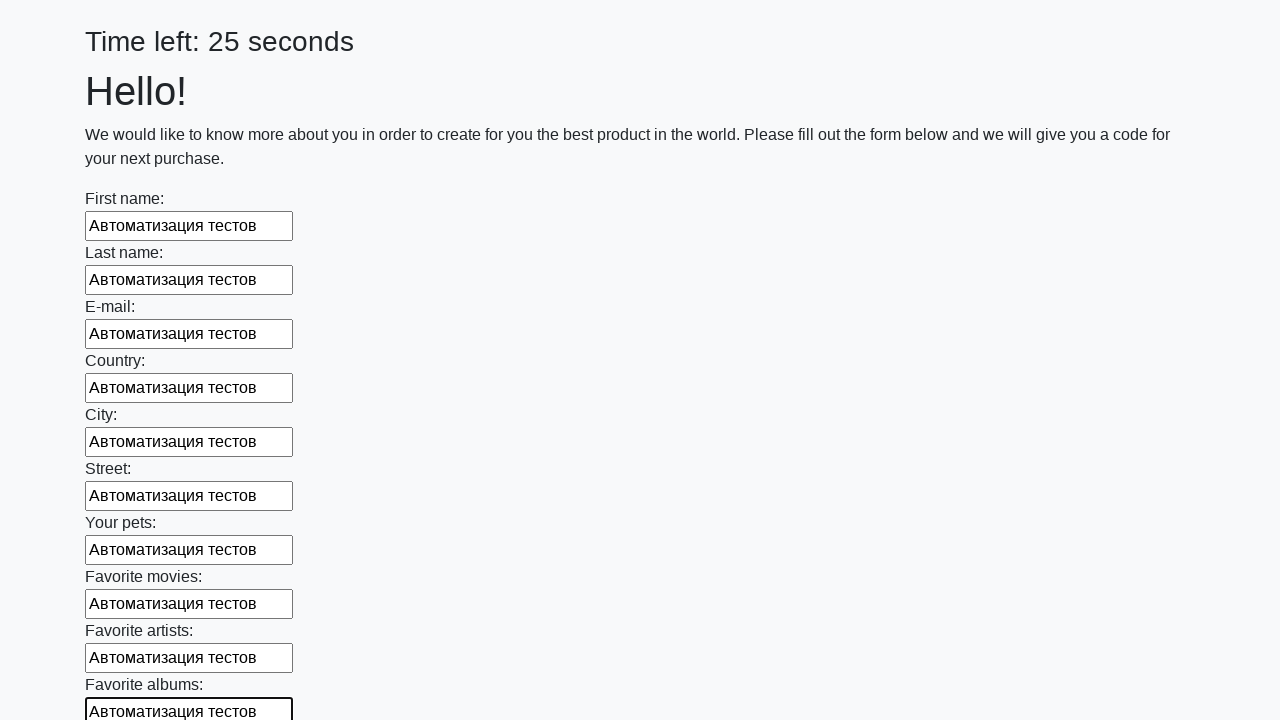

Filled an input field with 'Автоматизация тестов' on .first_block input >> nth=10
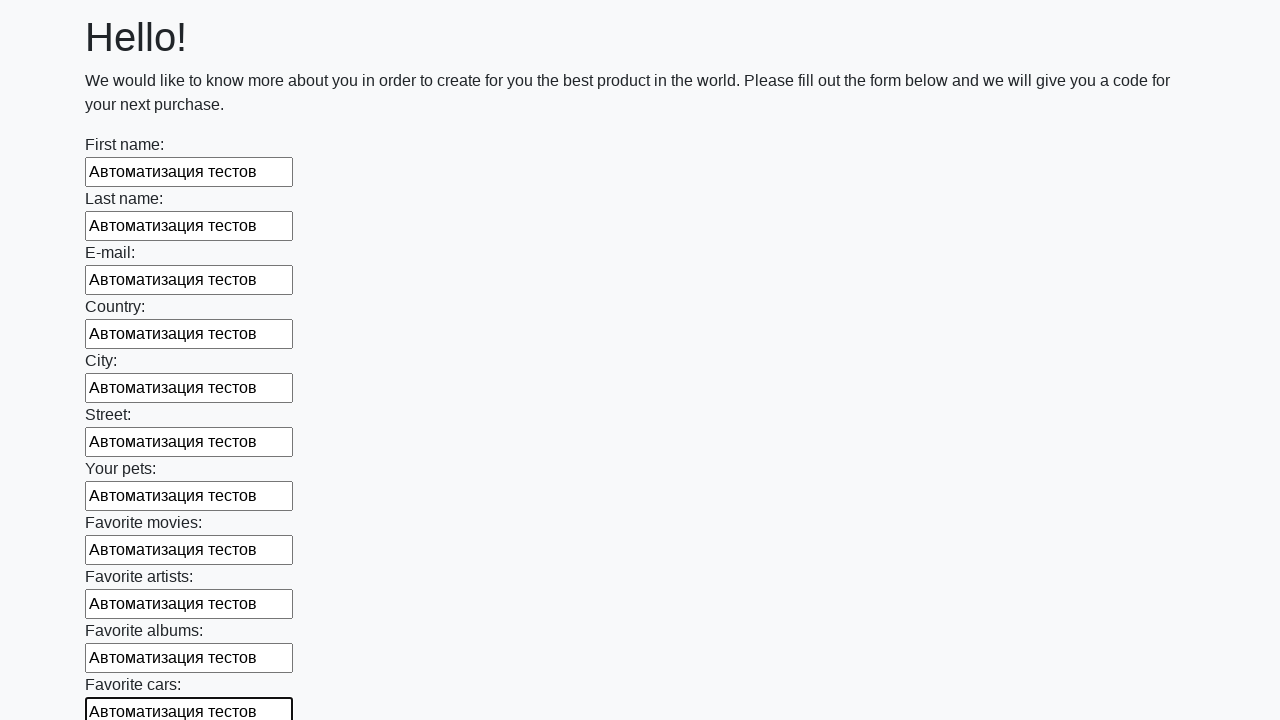

Filled an input field with 'Автоматизация тестов' on .first_block input >> nth=11
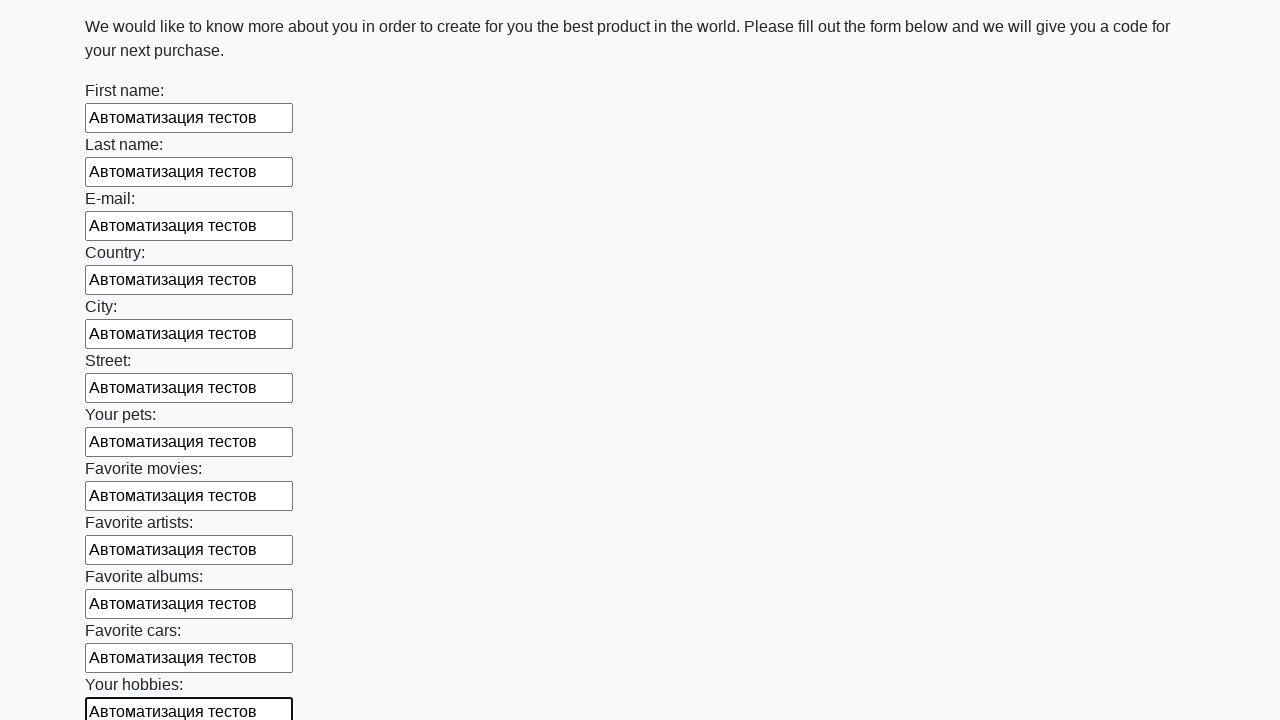

Filled an input field with 'Автоматизация тестов' on .first_block input >> nth=12
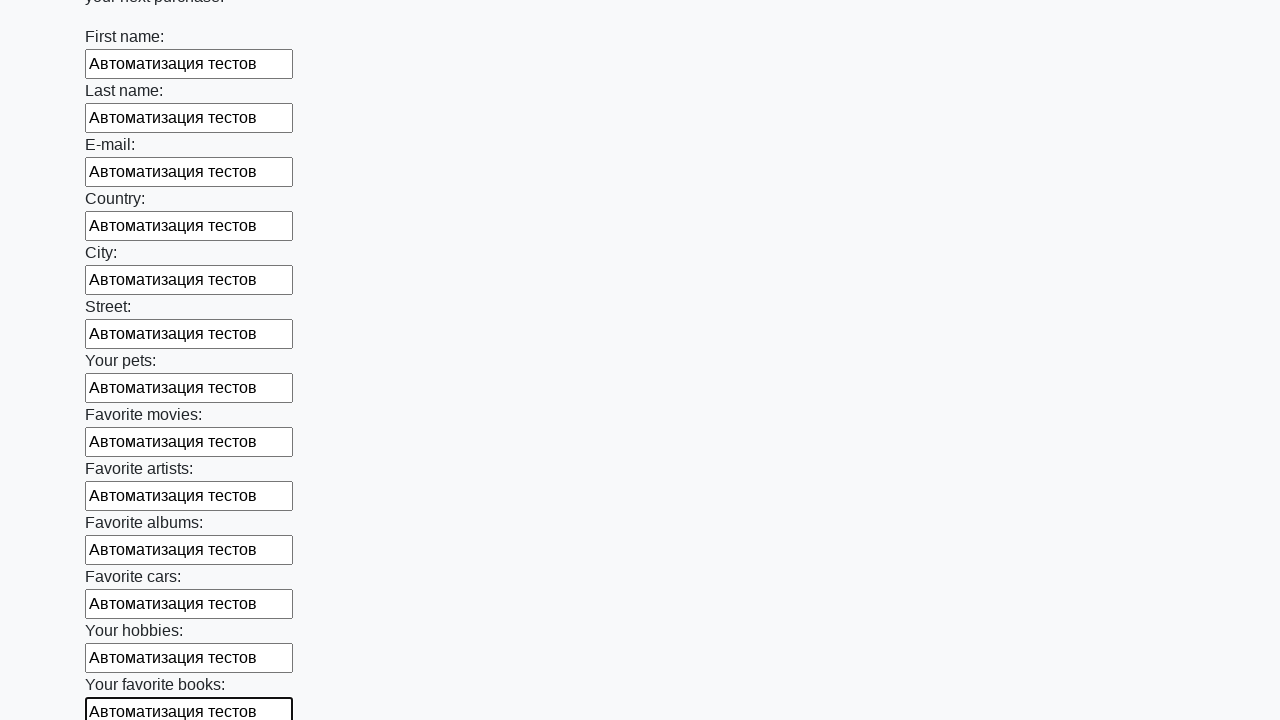

Filled an input field with 'Автоматизация тестов' on .first_block input >> nth=13
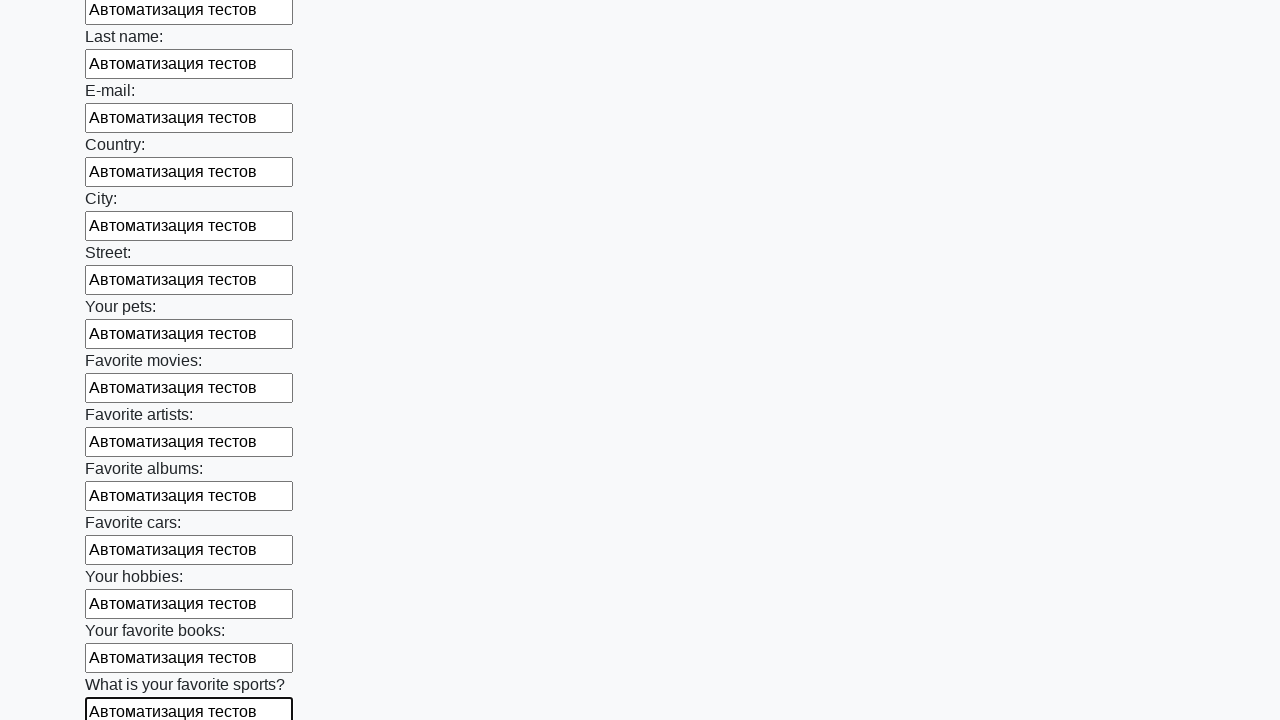

Filled an input field with 'Автоматизация тестов' on .first_block input >> nth=14
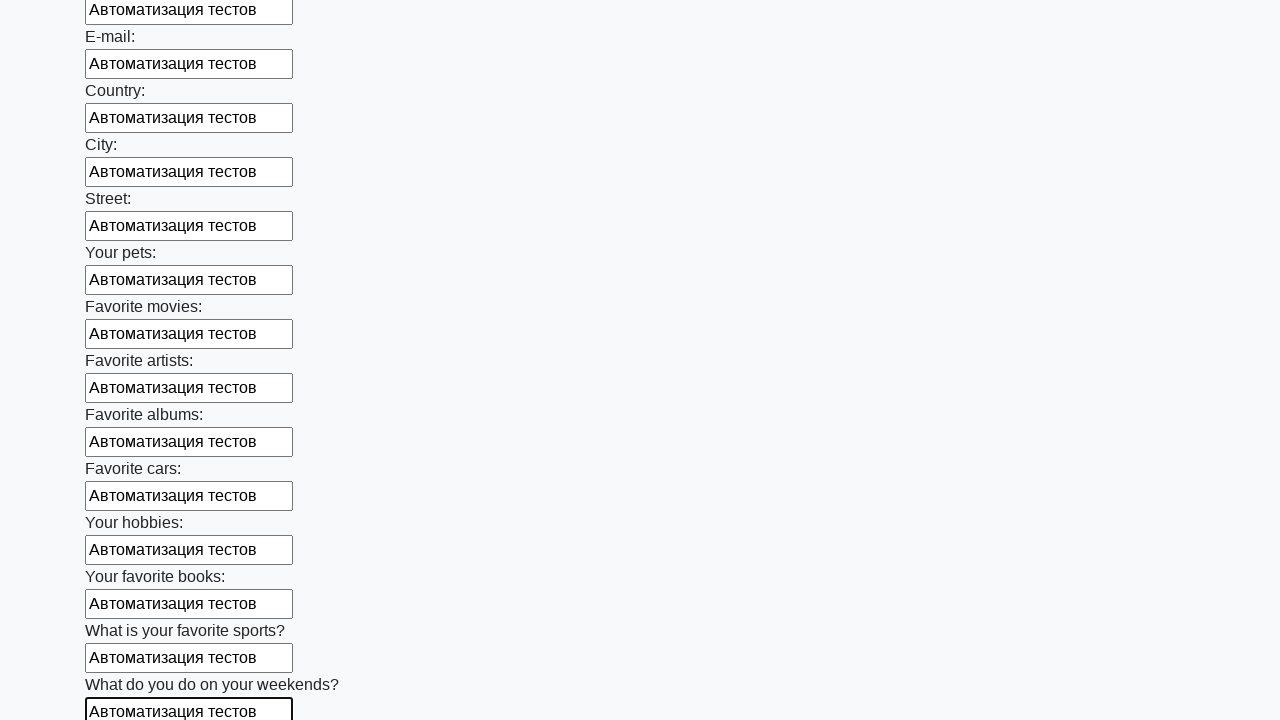

Filled an input field with 'Автоматизация тестов' on .first_block input >> nth=15
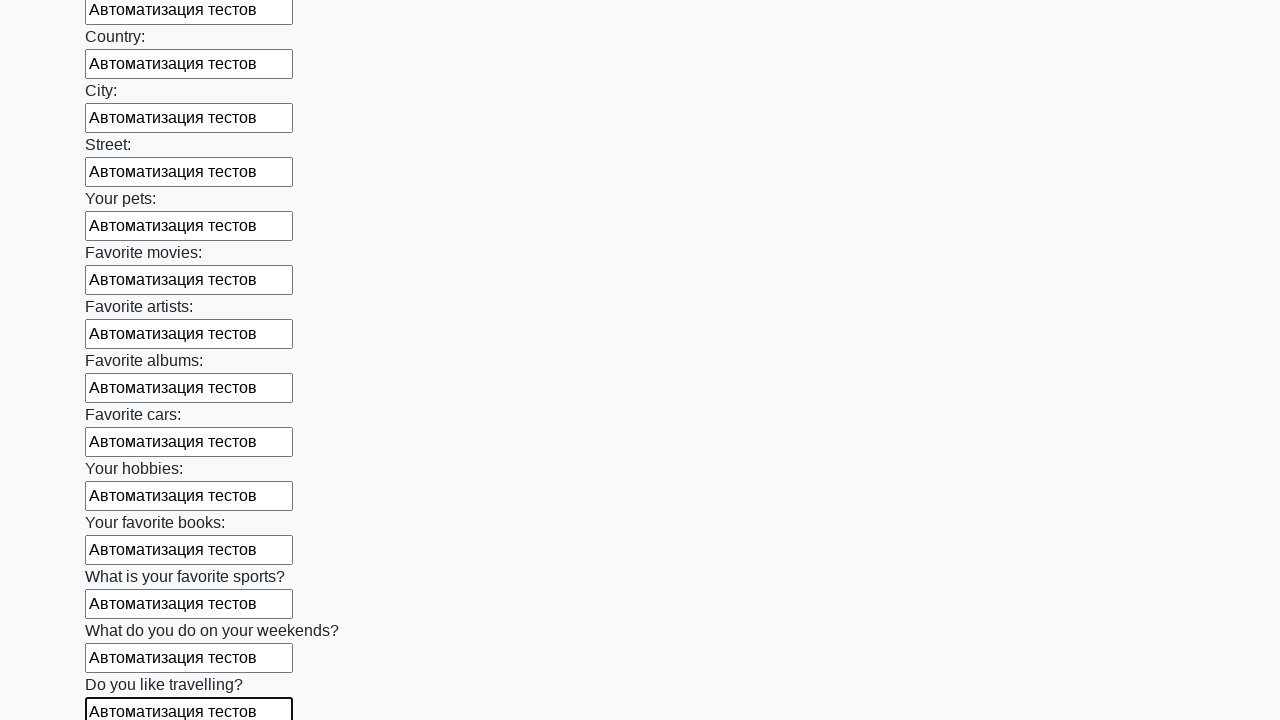

Filled an input field with 'Автоматизация тестов' on .first_block input >> nth=16
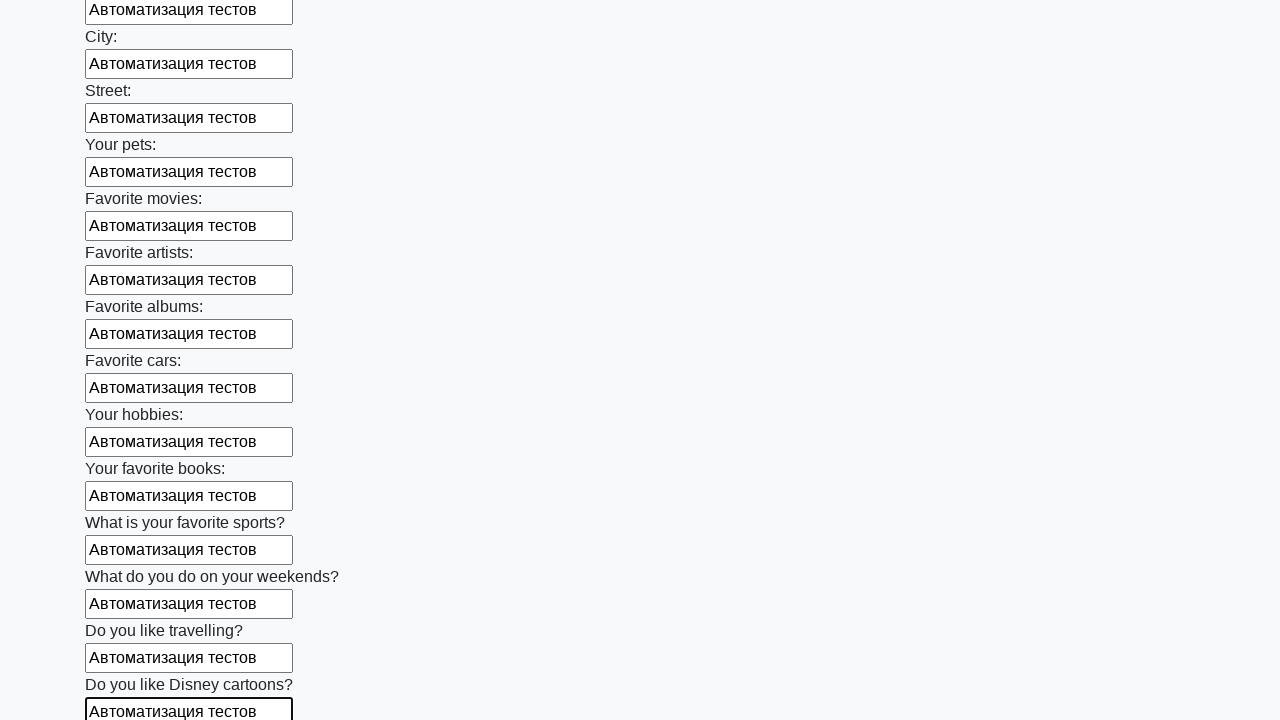

Filled an input field with 'Автоматизация тестов' on .first_block input >> nth=17
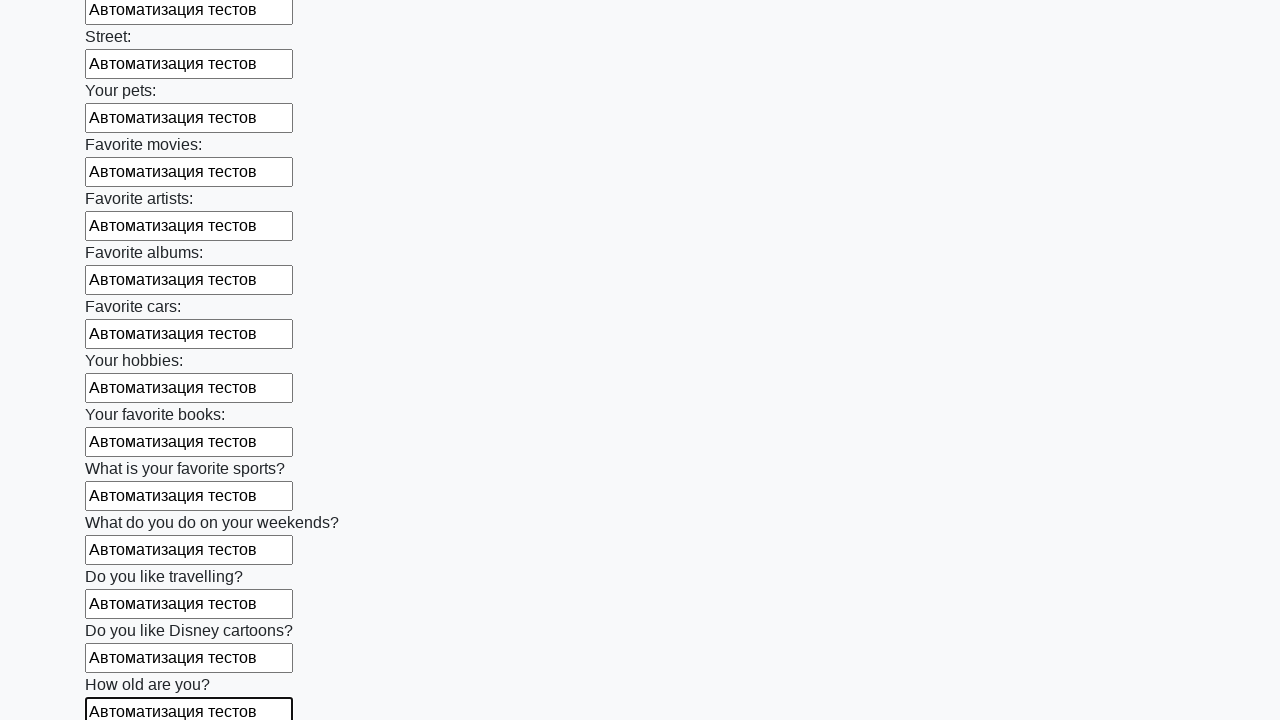

Filled an input field with 'Автоматизация тестов' on .first_block input >> nth=18
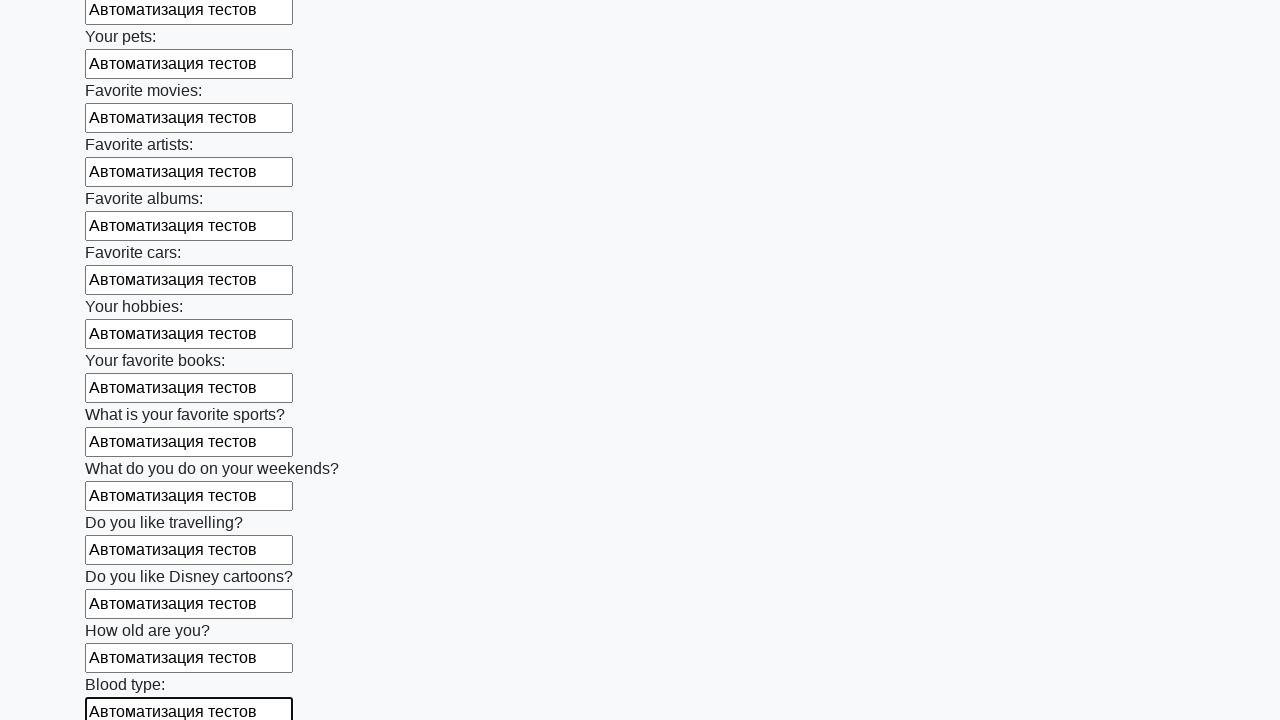

Filled an input field with 'Автоматизация тестов' on .first_block input >> nth=19
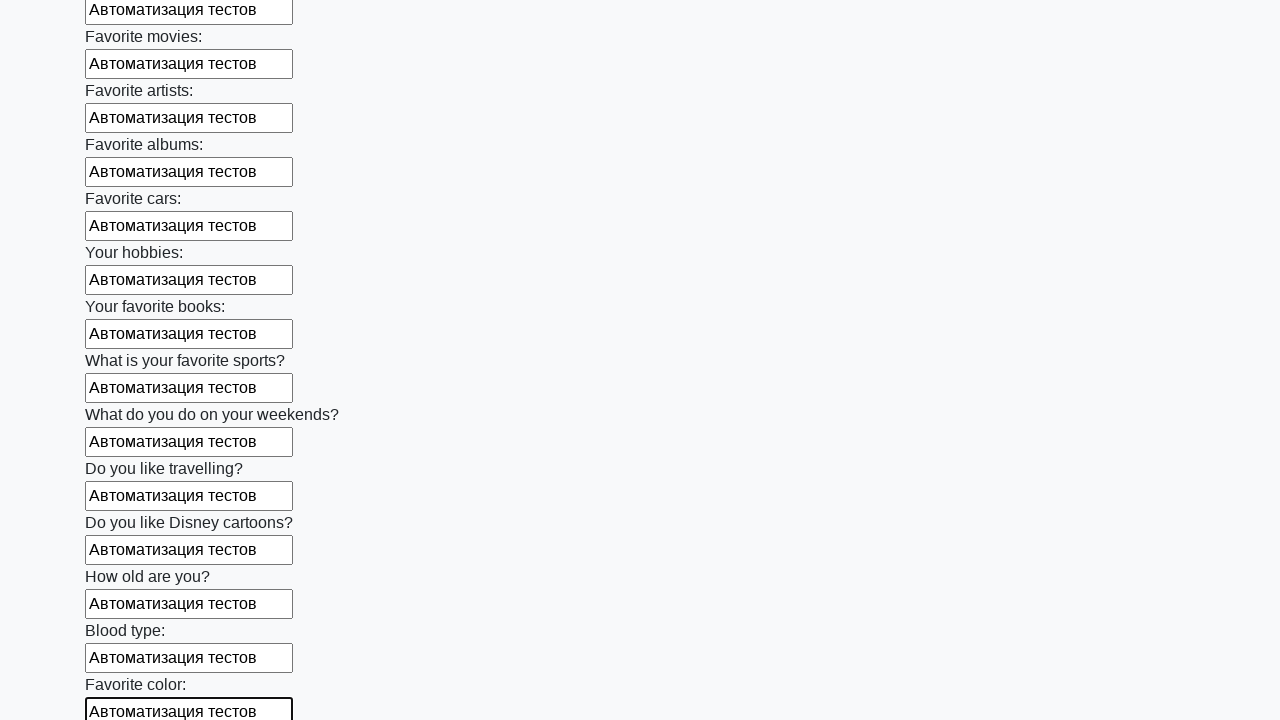

Filled an input field with 'Автоматизация тестов' on .first_block input >> nth=20
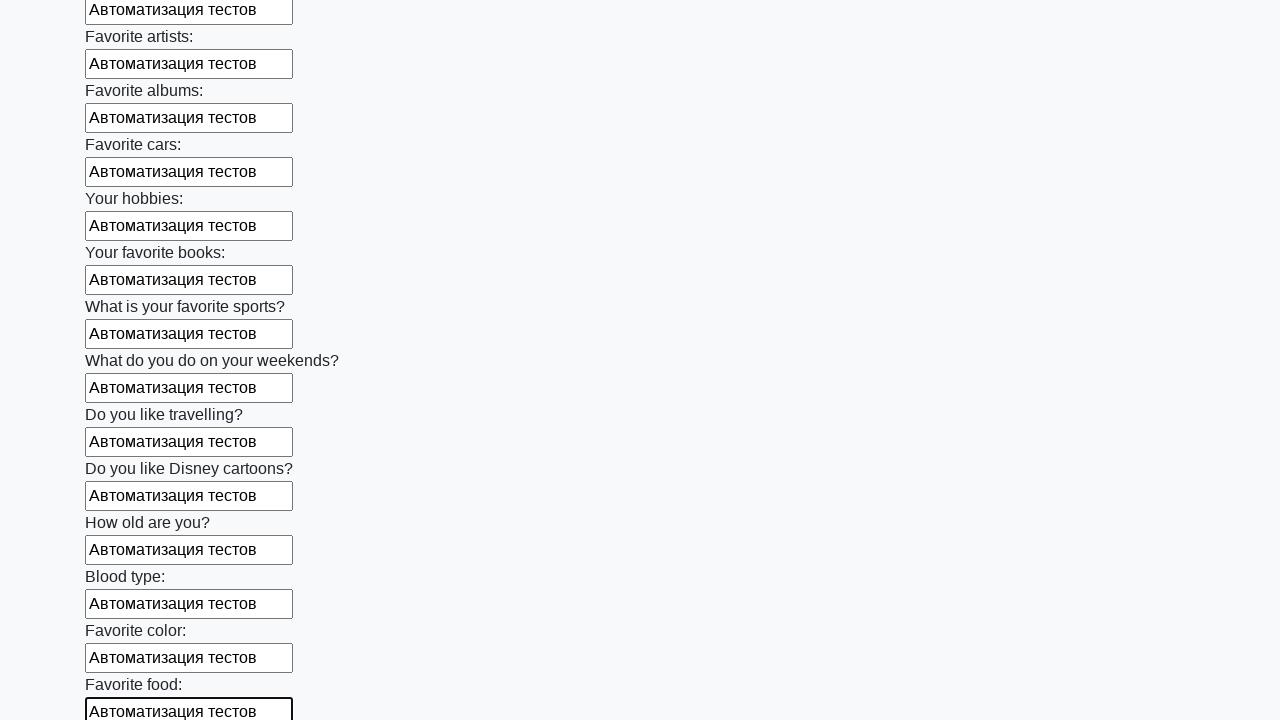

Filled an input field with 'Автоматизация тестов' on .first_block input >> nth=21
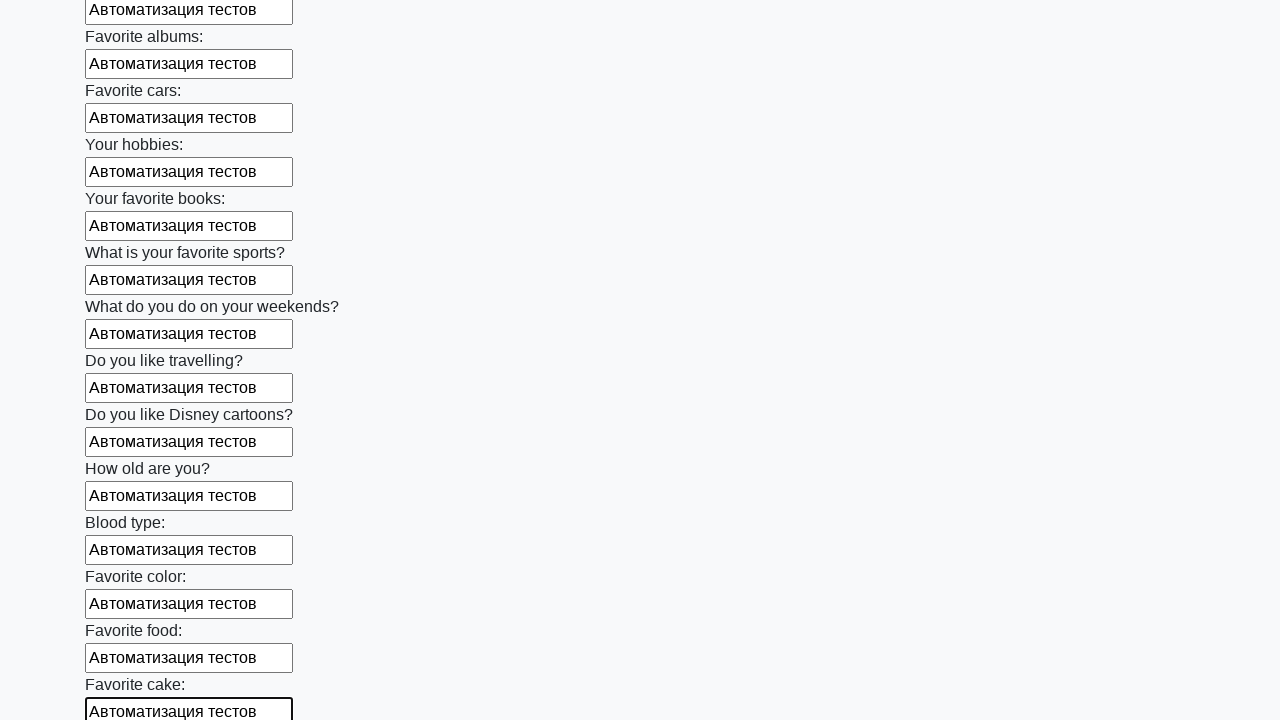

Filled an input field with 'Автоматизация тестов' on .first_block input >> nth=22
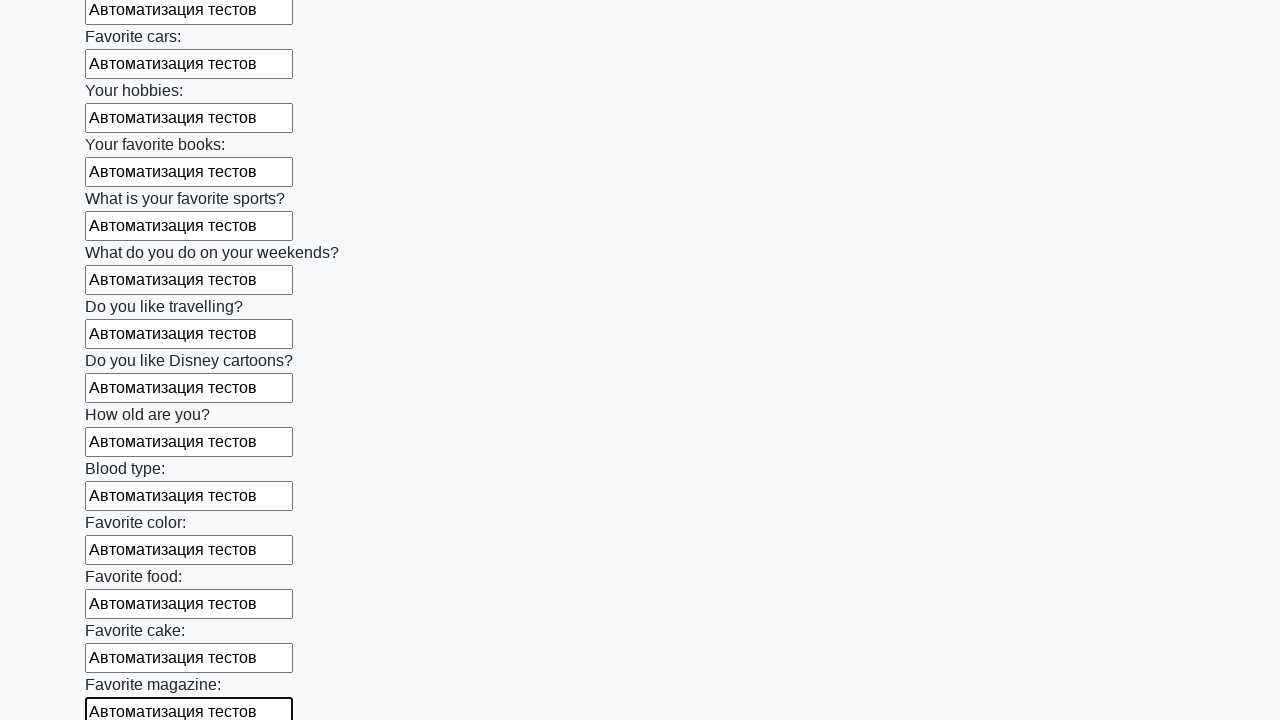

Filled an input field with 'Автоматизация тестов' on .first_block input >> nth=23
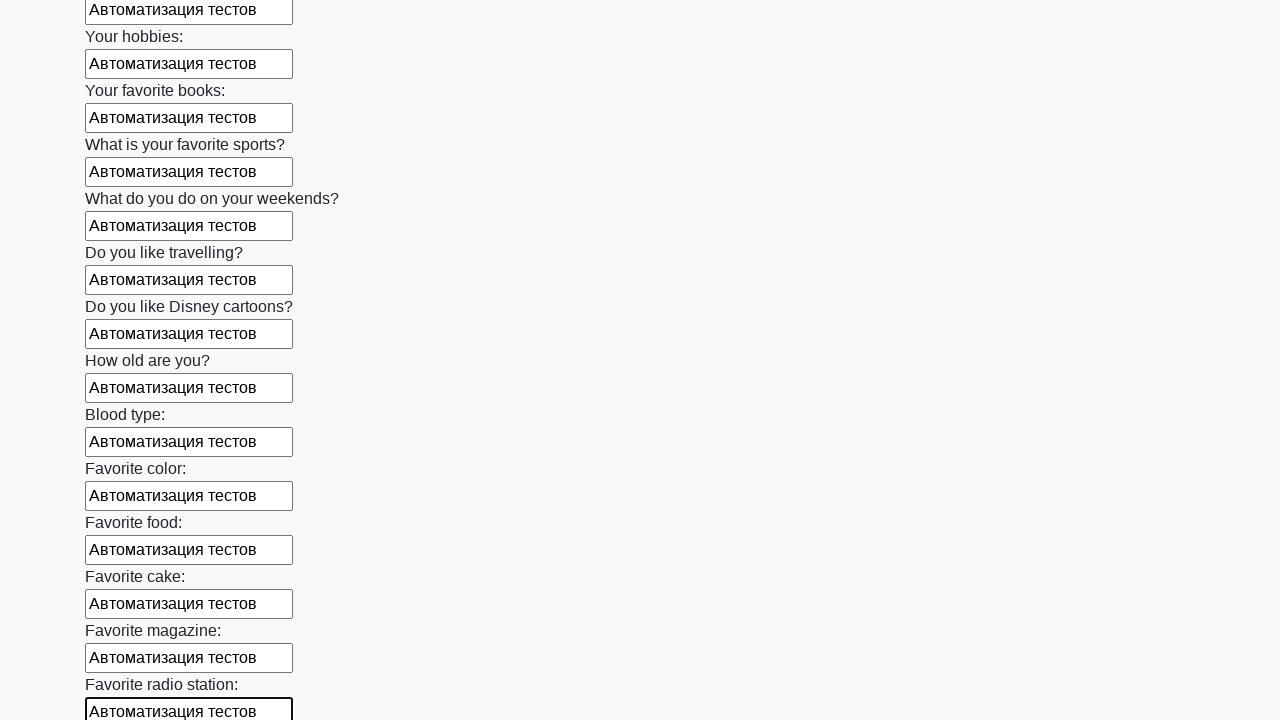

Filled an input field with 'Автоматизация тестов' on .first_block input >> nth=24
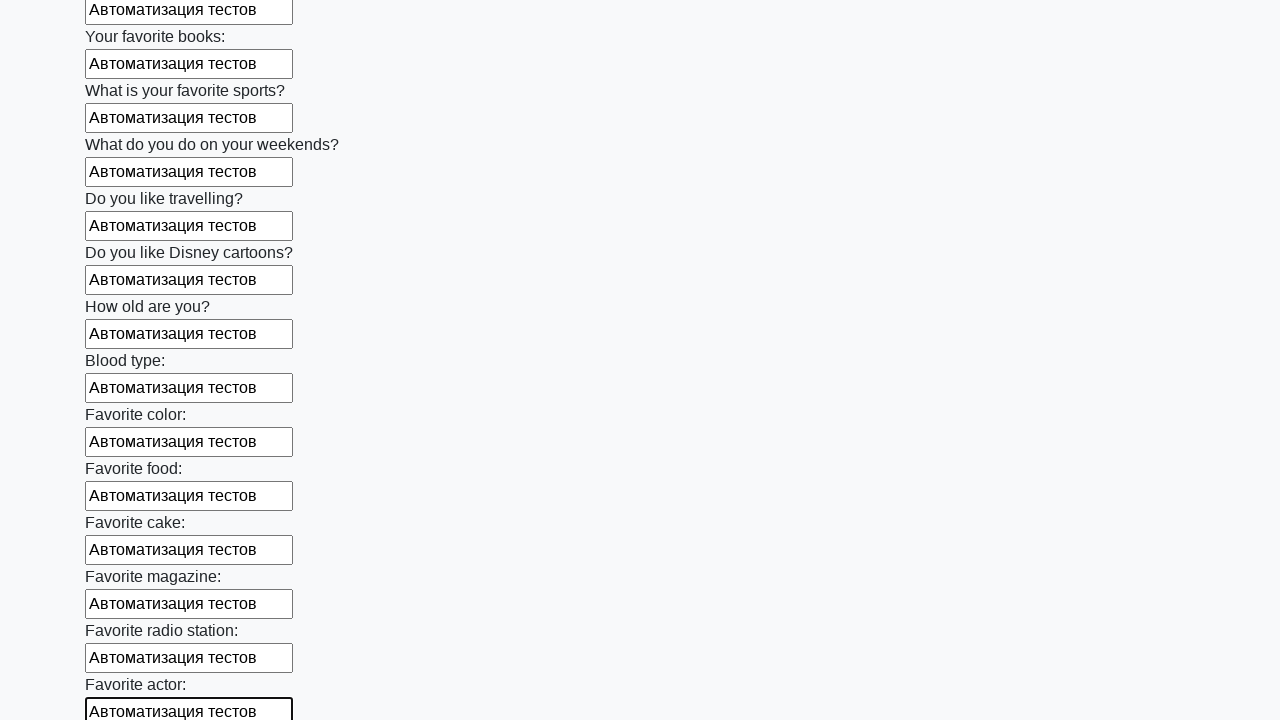

Filled an input field with 'Автоматизация тестов' on .first_block input >> nth=25
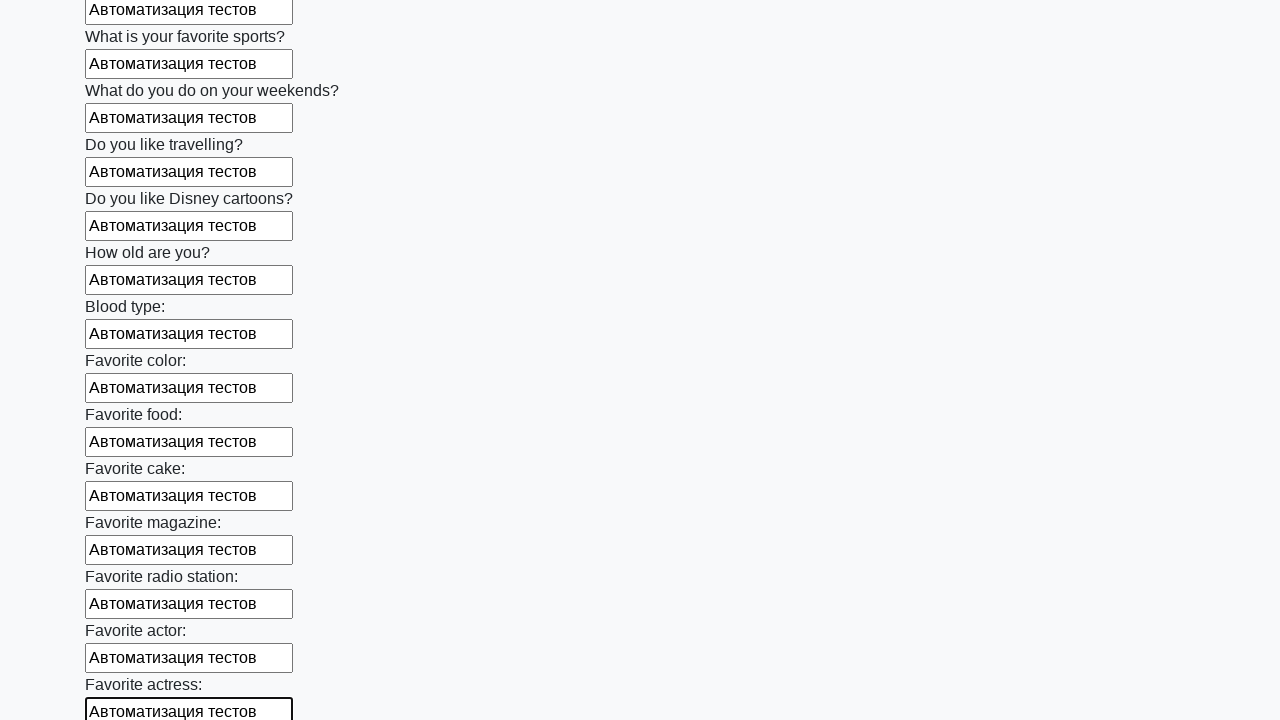

Filled an input field with 'Автоматизация тестов' on .first_block input >> nth=26
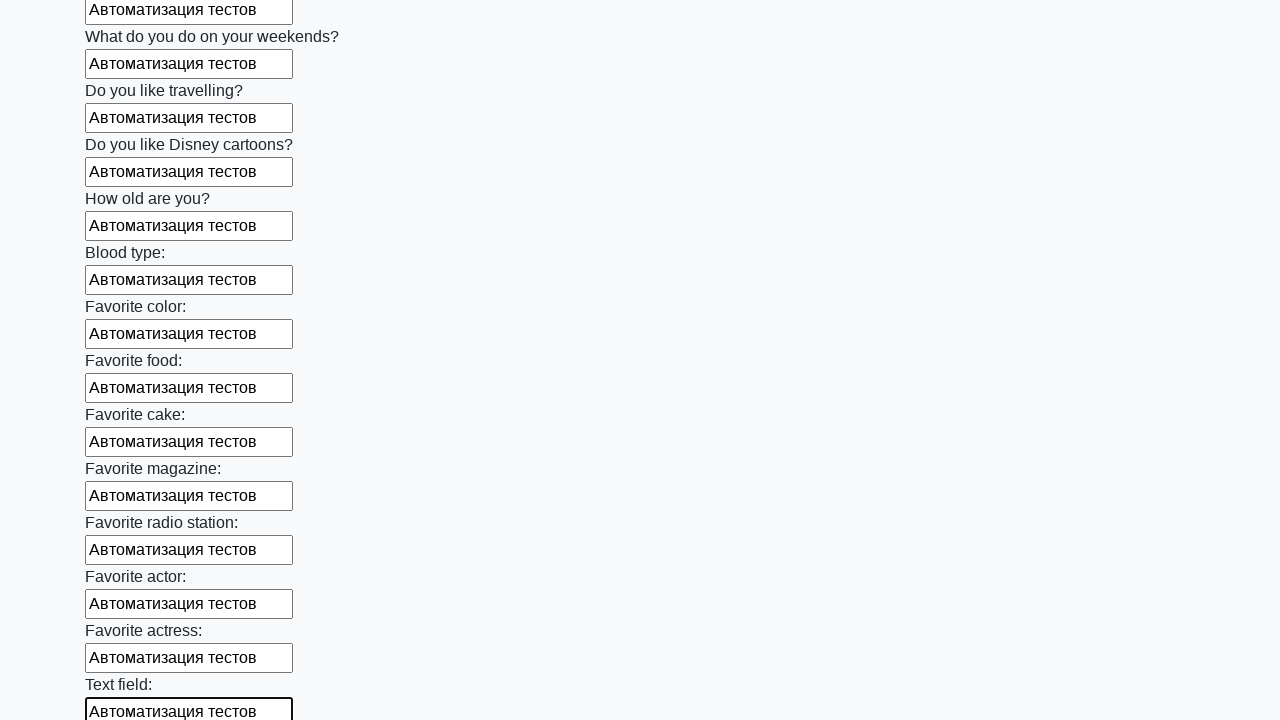

Filled an input field with 'Автоматизация тестов' on .first_block input >> nth=27
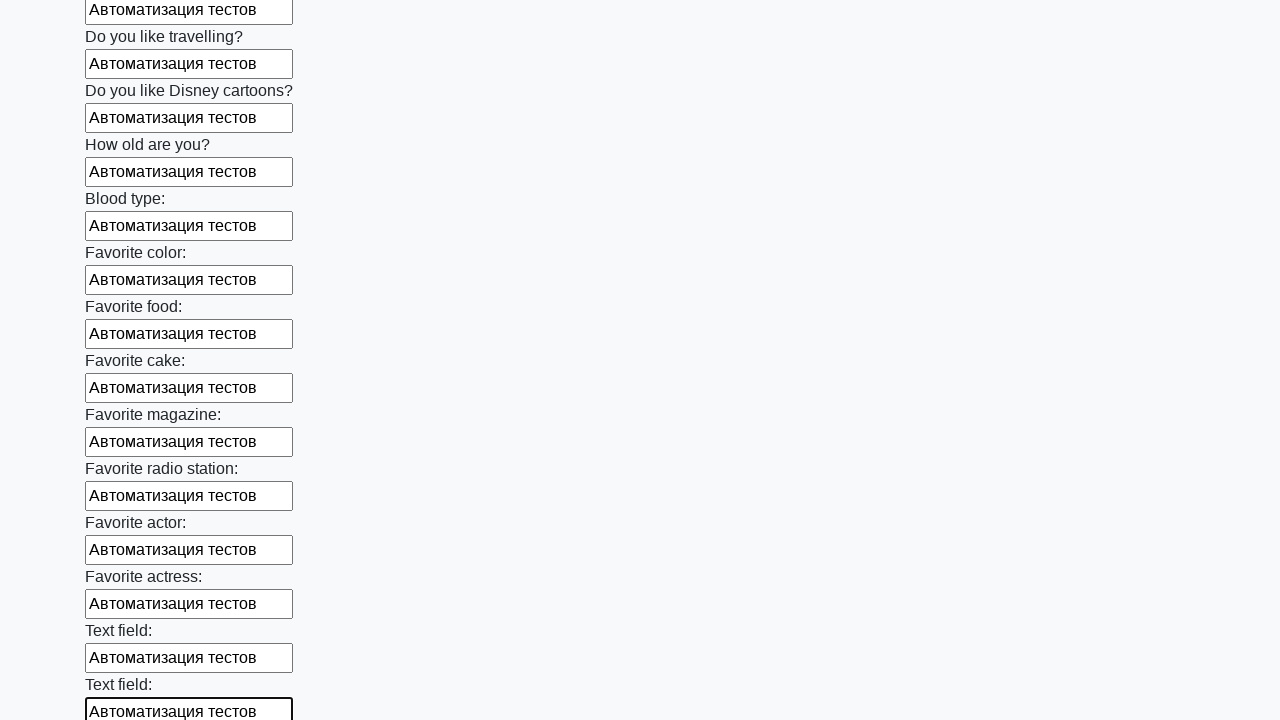

Filled an input field with 'Автоматизация тестов' on .first_block input >> nth=28
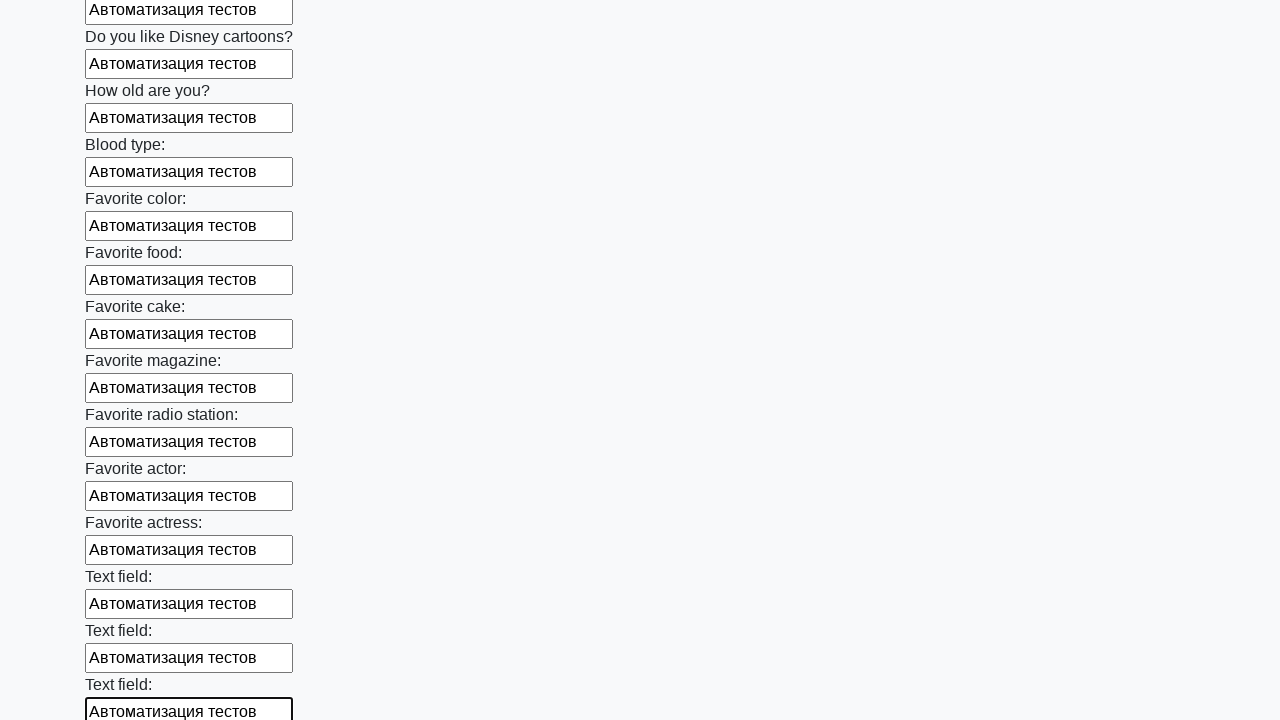

Filled an input field with 'Автоматизация тестов' on .first_block input >> nth=29
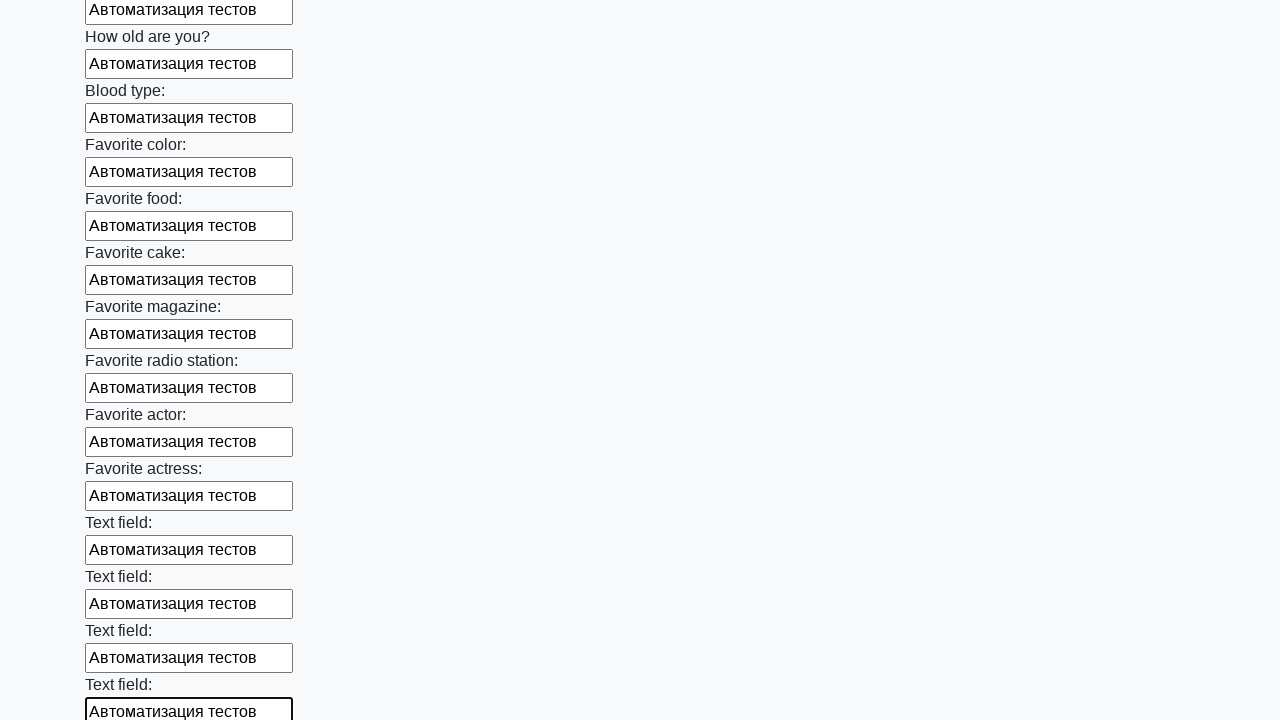

Filled an input field with 'Автоматизация тестов' on .first_block input >> nth=30
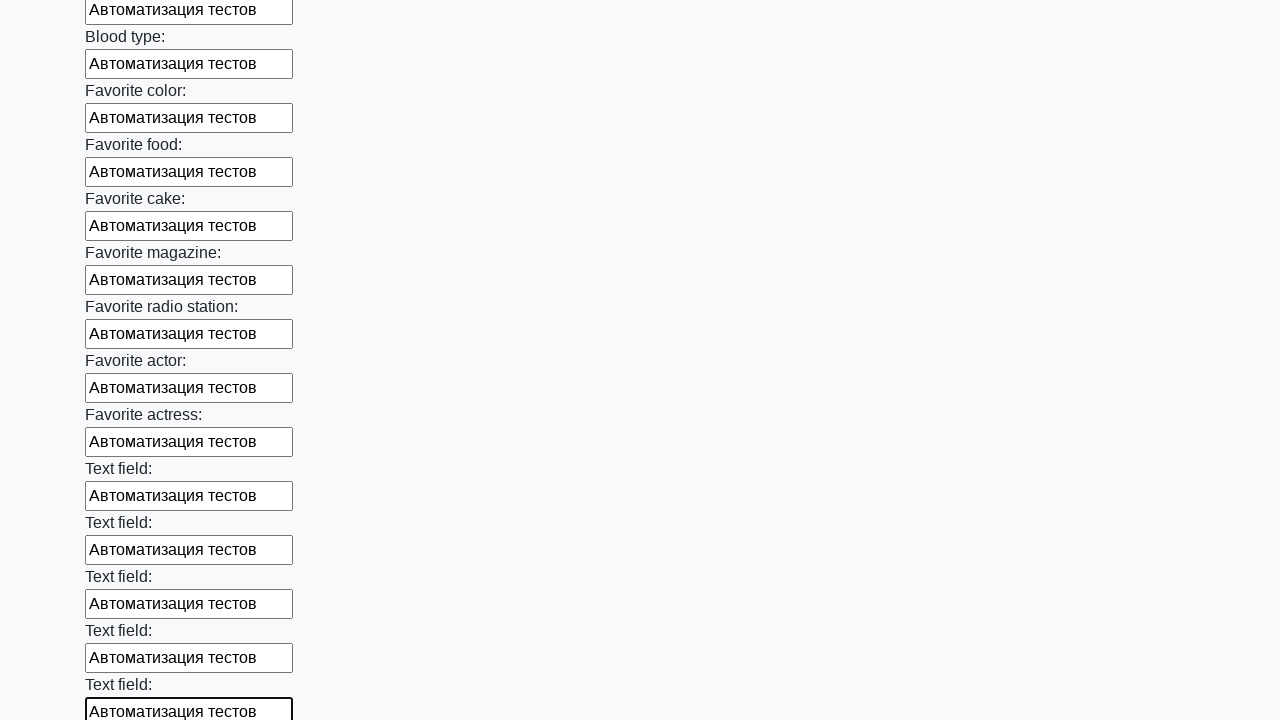

Filled an input field with 'Автоматизация тестов' on .first_block input >> nth=31
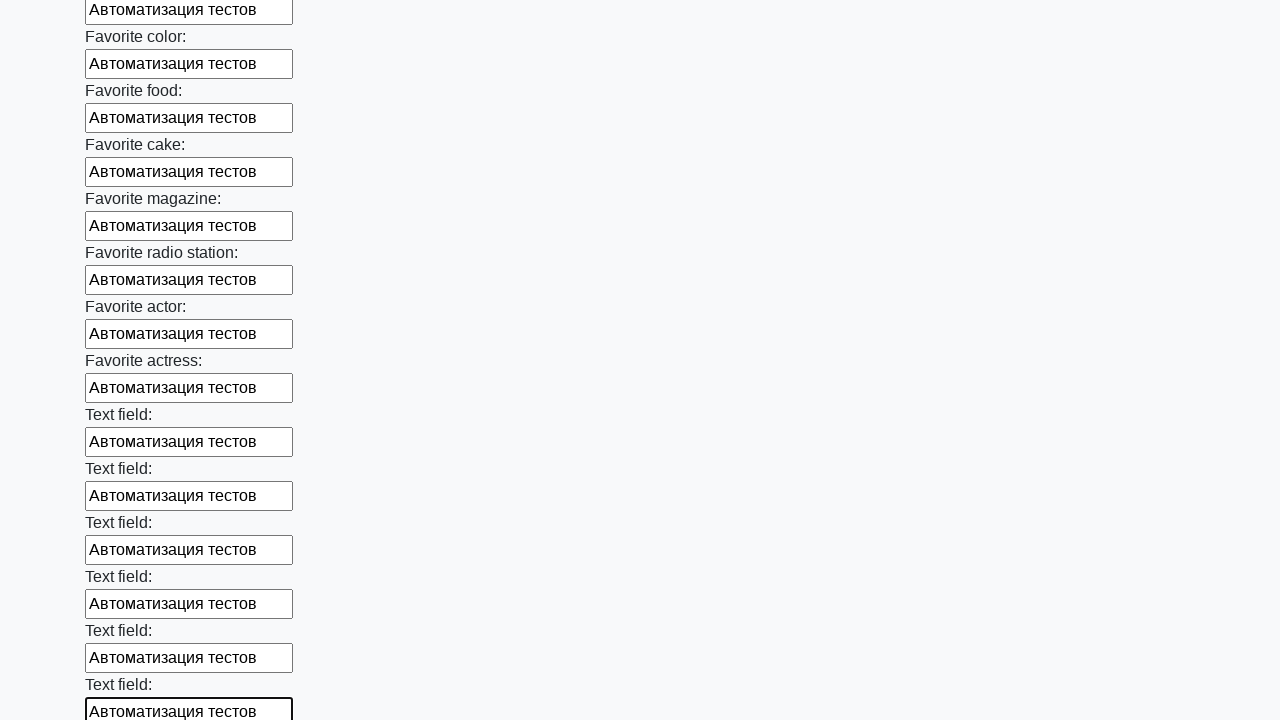

Filled an input field with 'Автоматизация тестов' on .first_block input >> nth=32
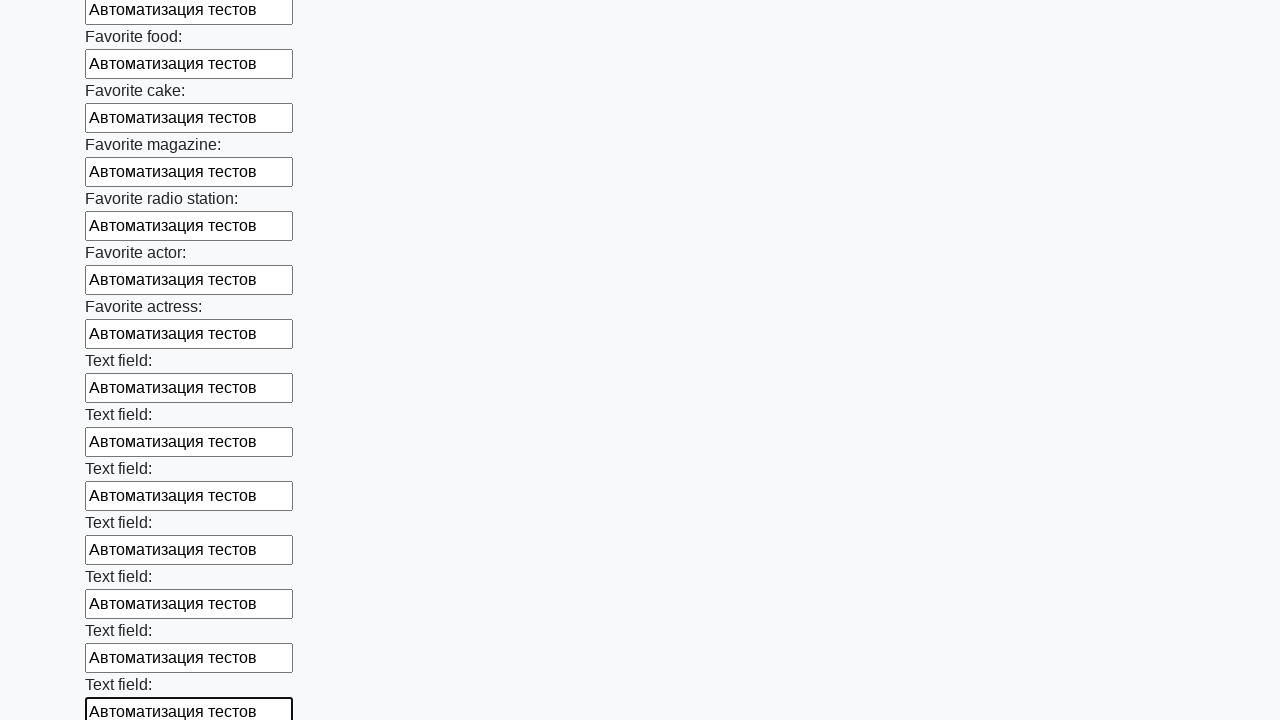

Filled an input field with 'Автоматизация тестов' on .first_block input >> nth=33
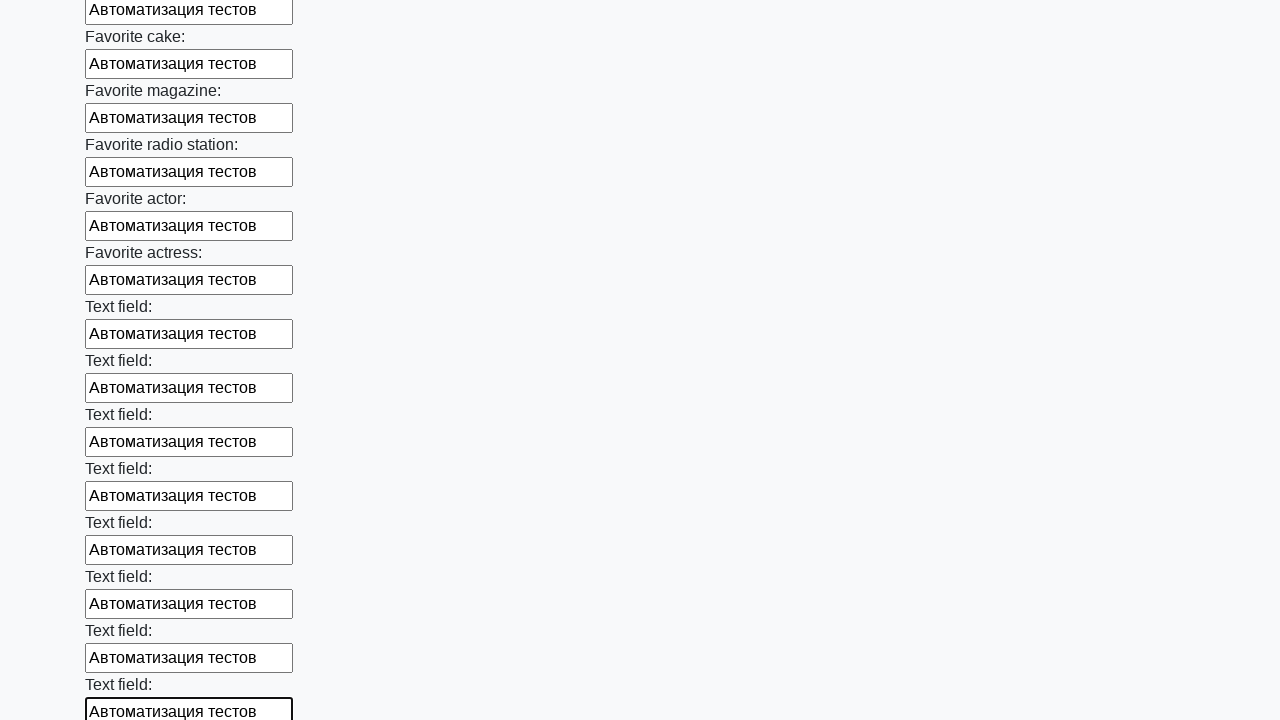

Filled an input field with 'Автоматизация тестов' on .first_block input >> nth=34
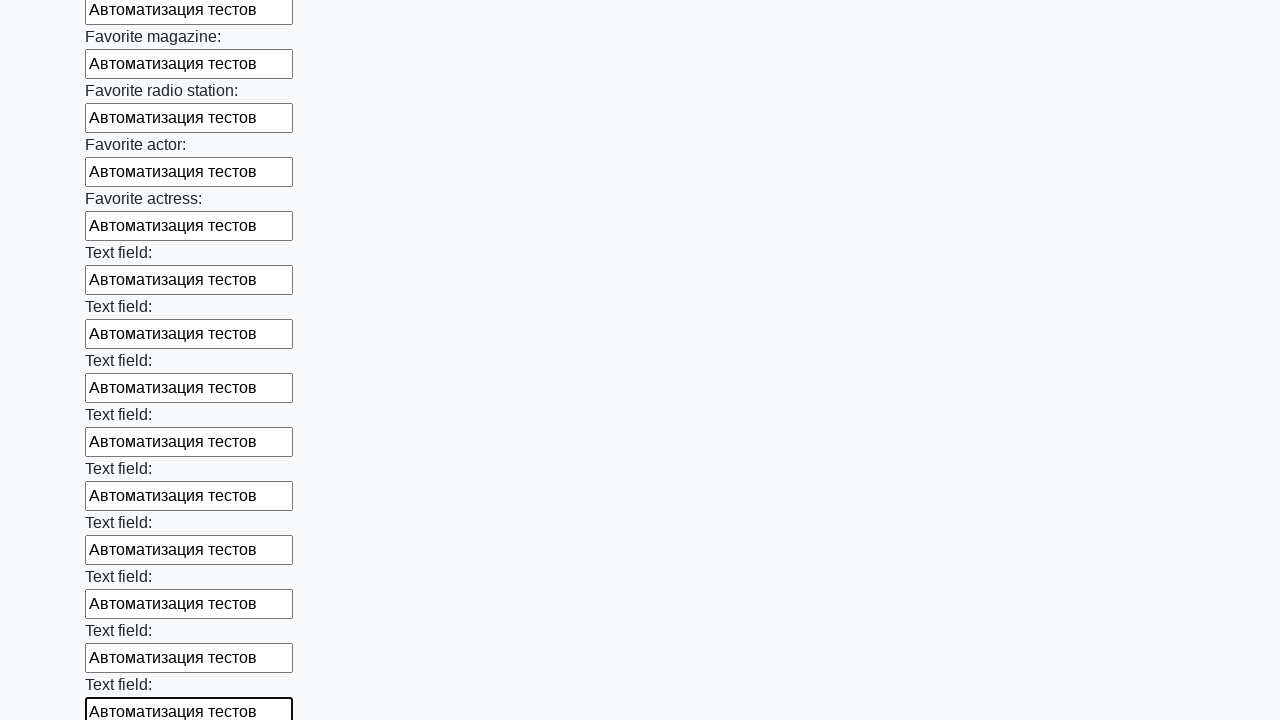

Filled an input field with 'Автоматизация тестов' on .first_block input >> nth=35
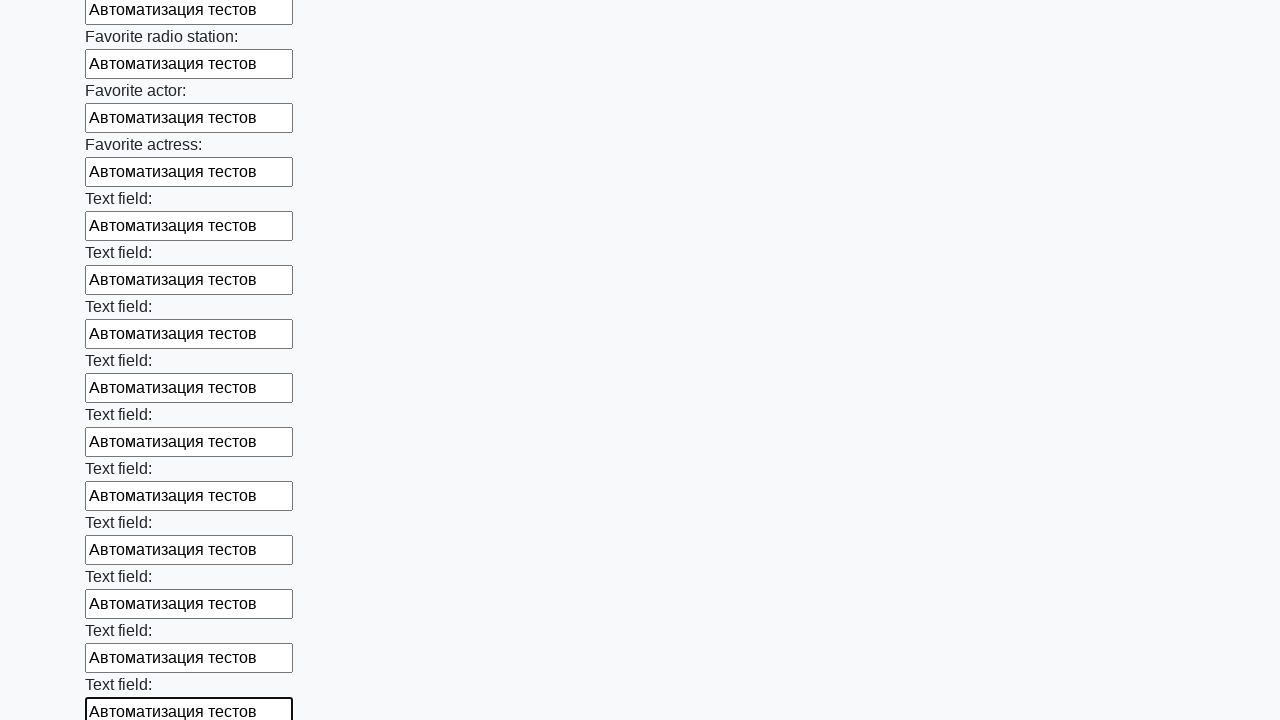

Filled an input field with 'Автоматизация тестов' on .first_block input >> nth=36
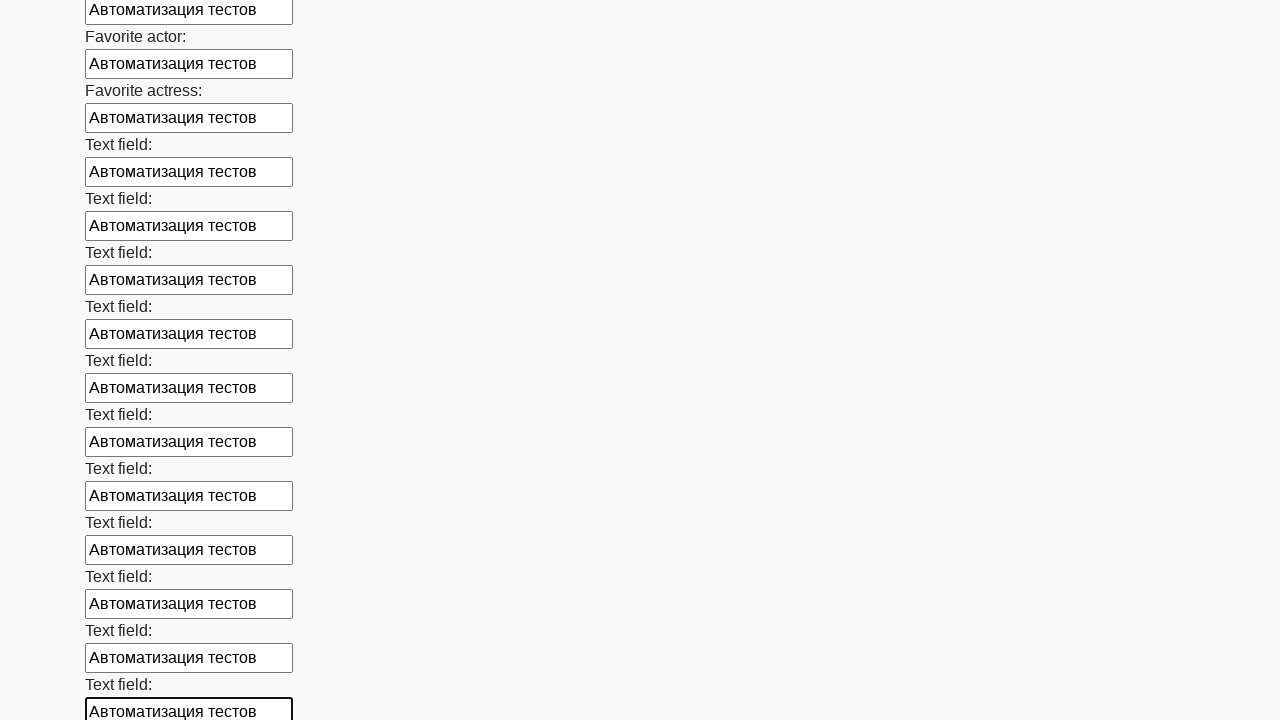

Filled an input field with 'Автоматизация тестов' on .first_block input >> nth=37
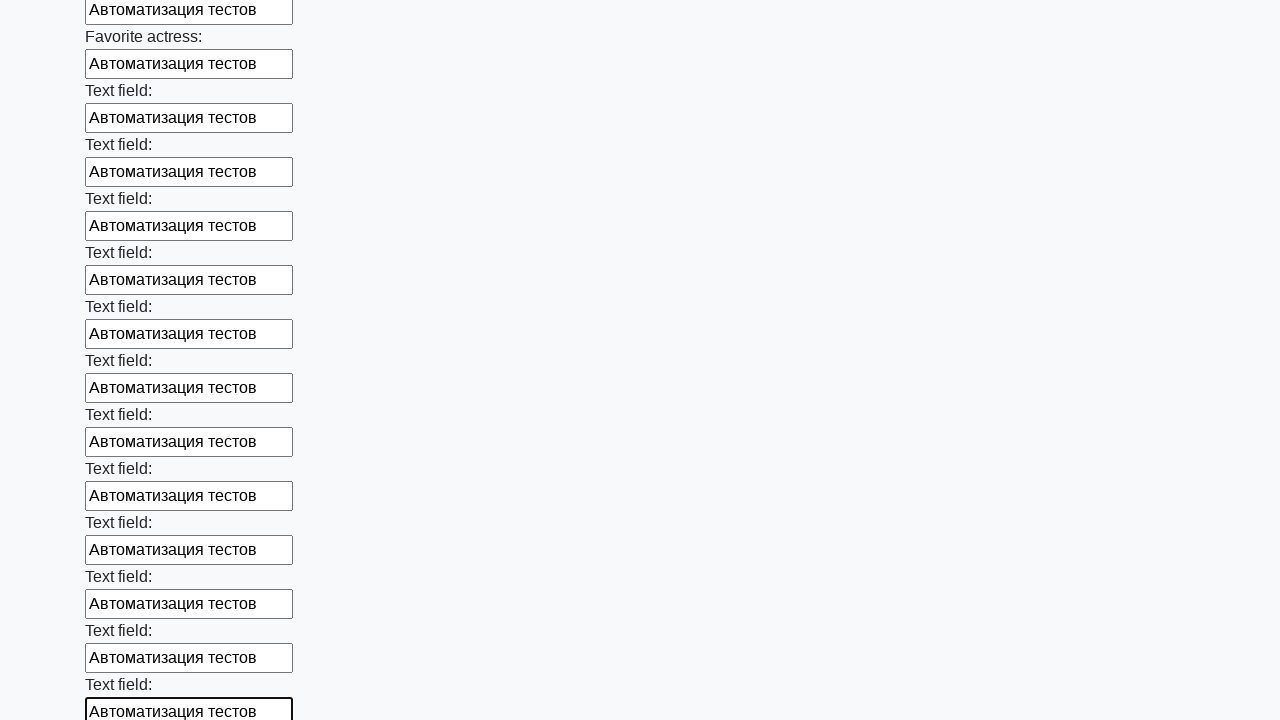

Filled an input field with 'Автоматизация тестов' on .first_block input >> nth=38
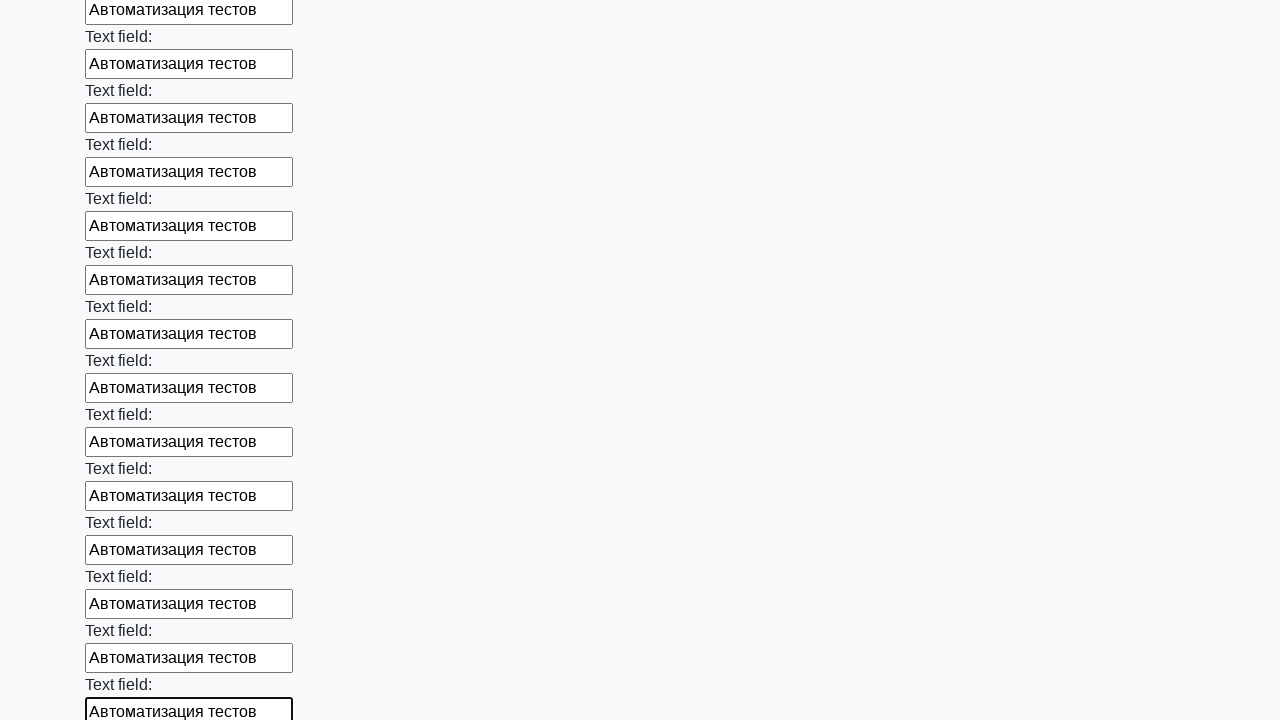

Filled an input field with 'Автоматизация тестов' on .first_block input >> nth=39
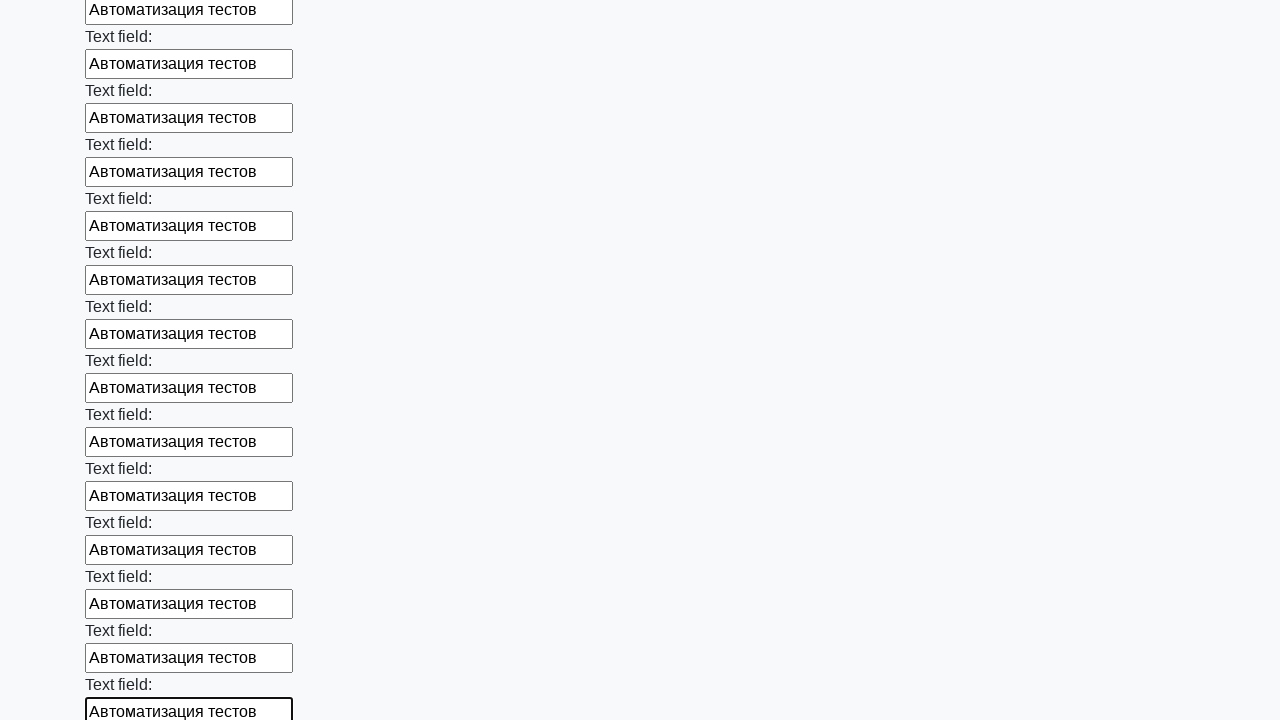

Filled an input field with 'Автоматизация тестов' on .first_block input >> nth=40
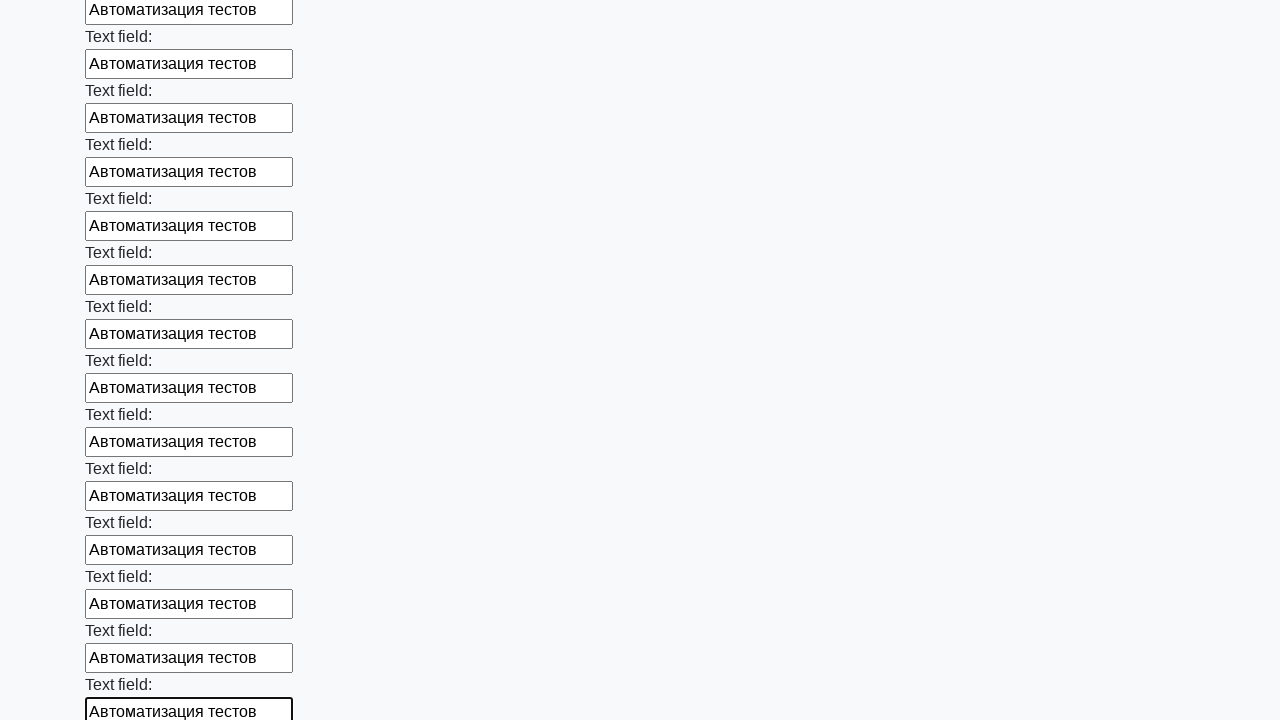

Filled an input field with 'Автоматизация тестов' on .first_block input >> nth=41
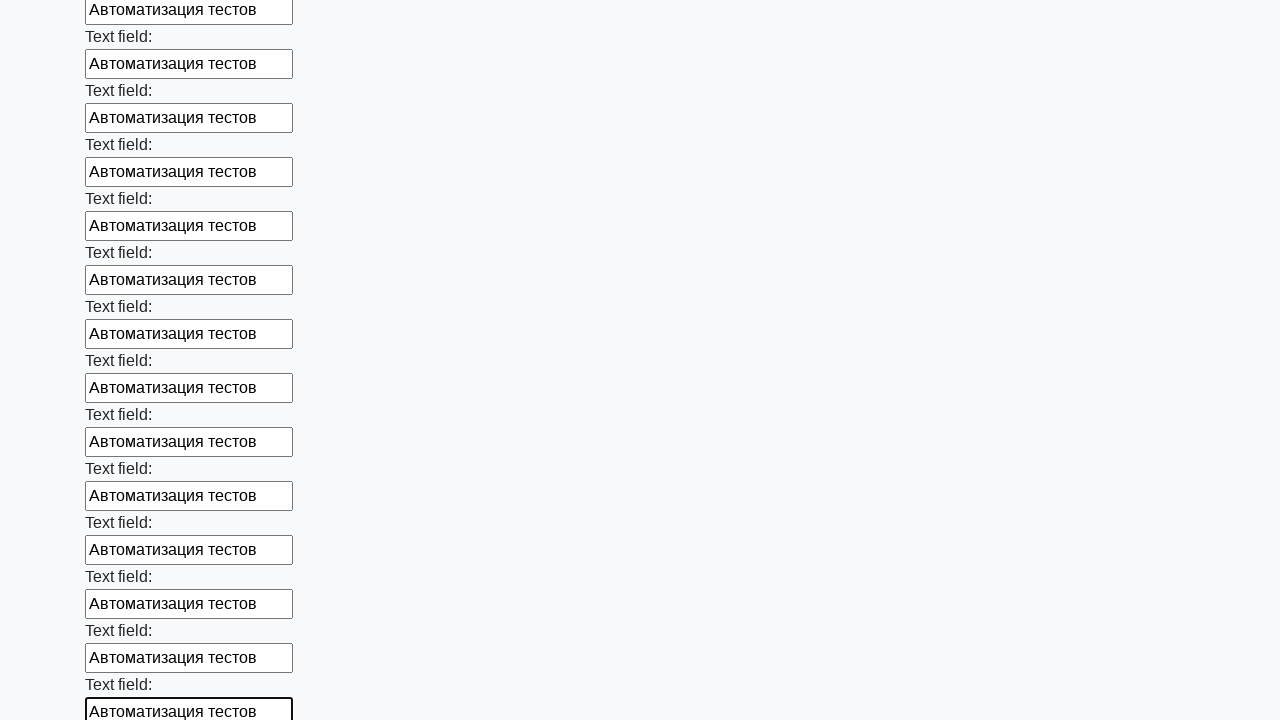

Filled an input field with 'Автоматизация тестов' on .first_block input >> nth=42
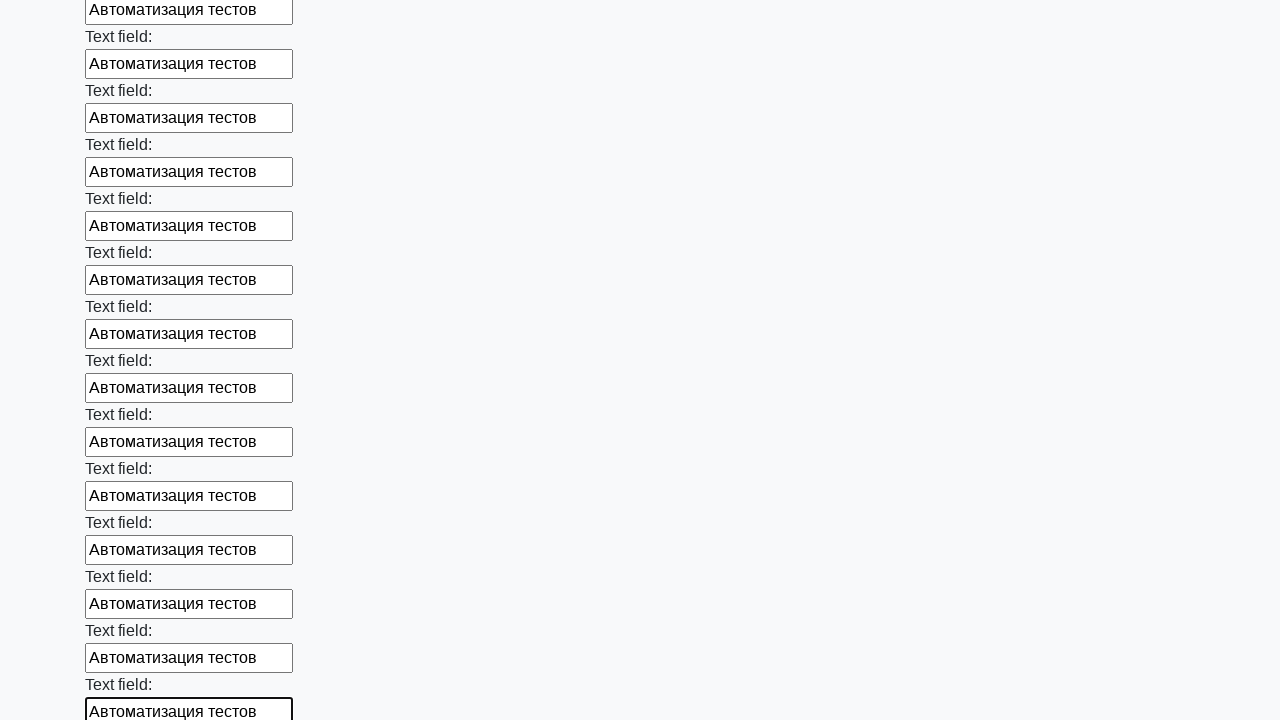

Filled an input field with 'Автоматизация тестов' on .first_block input >> nth=43
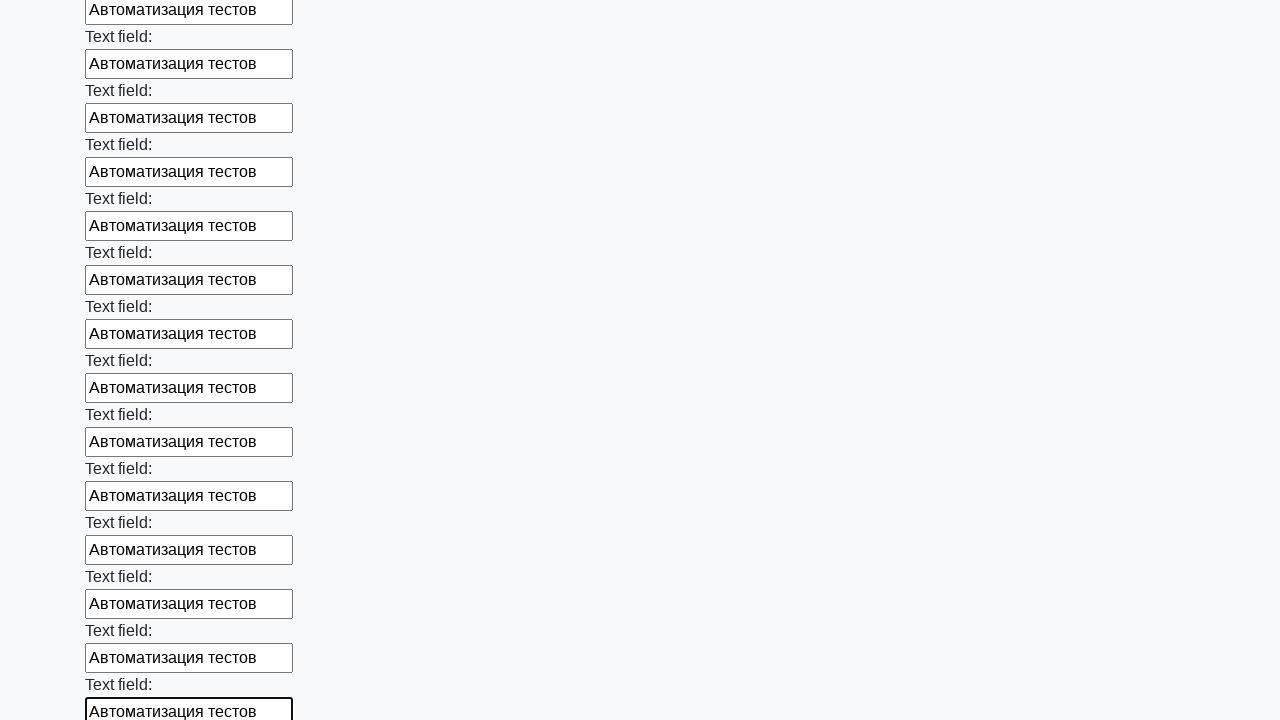

Filled an input field with 'Автоматизация тестов' on .first_block input >> nth=44
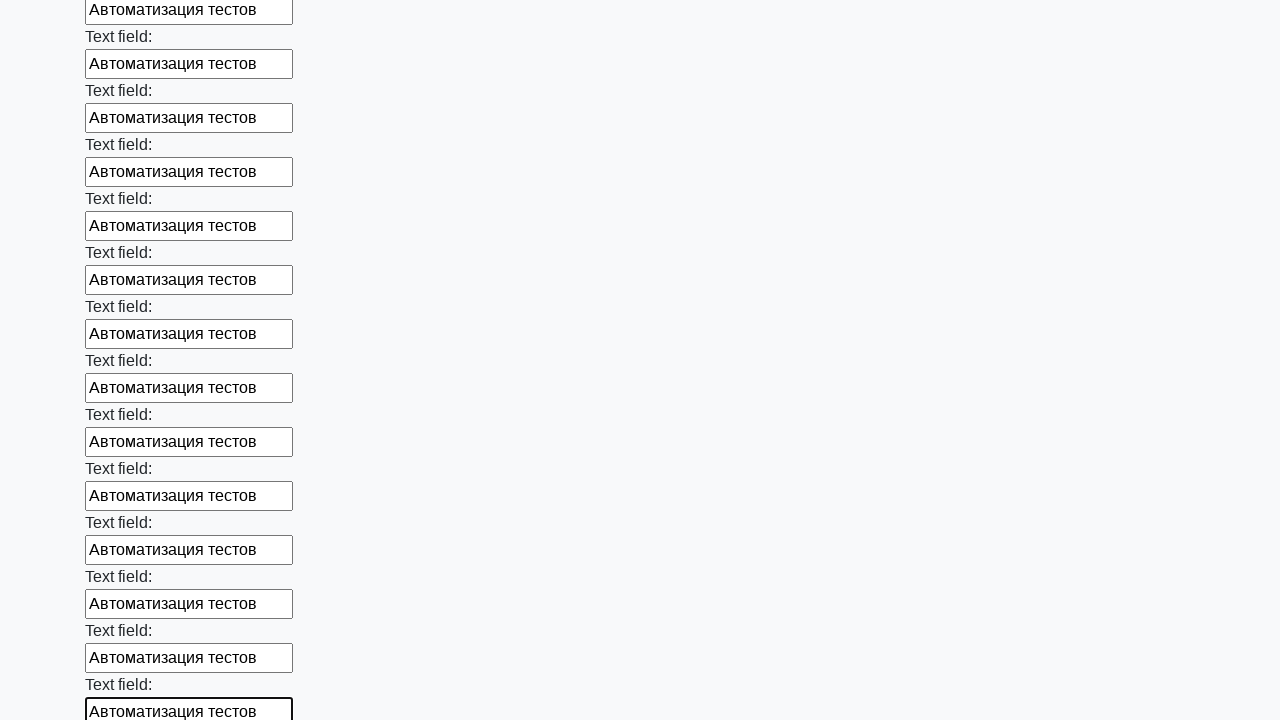

Filled an input field with 'Автоматизация тестов' on .first_block input >> nth=45
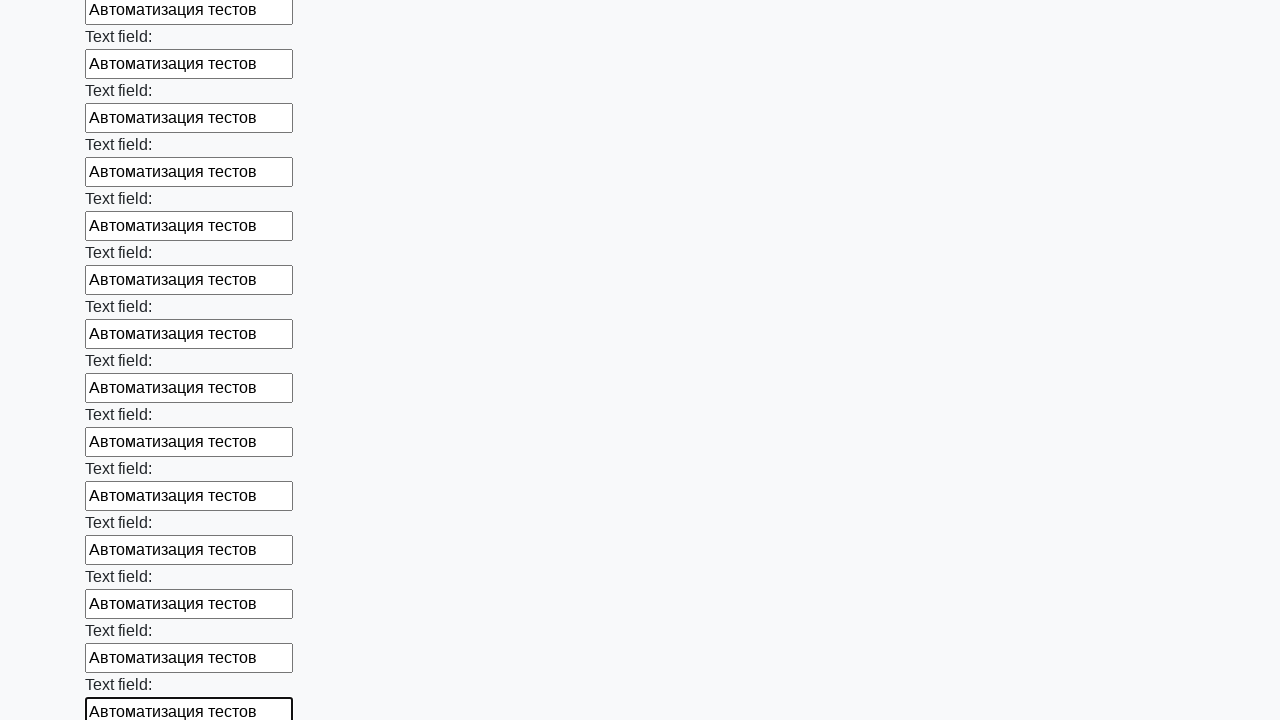

Filled an input field with 'Автоматизация тестов' on .first_block input >> nth=46
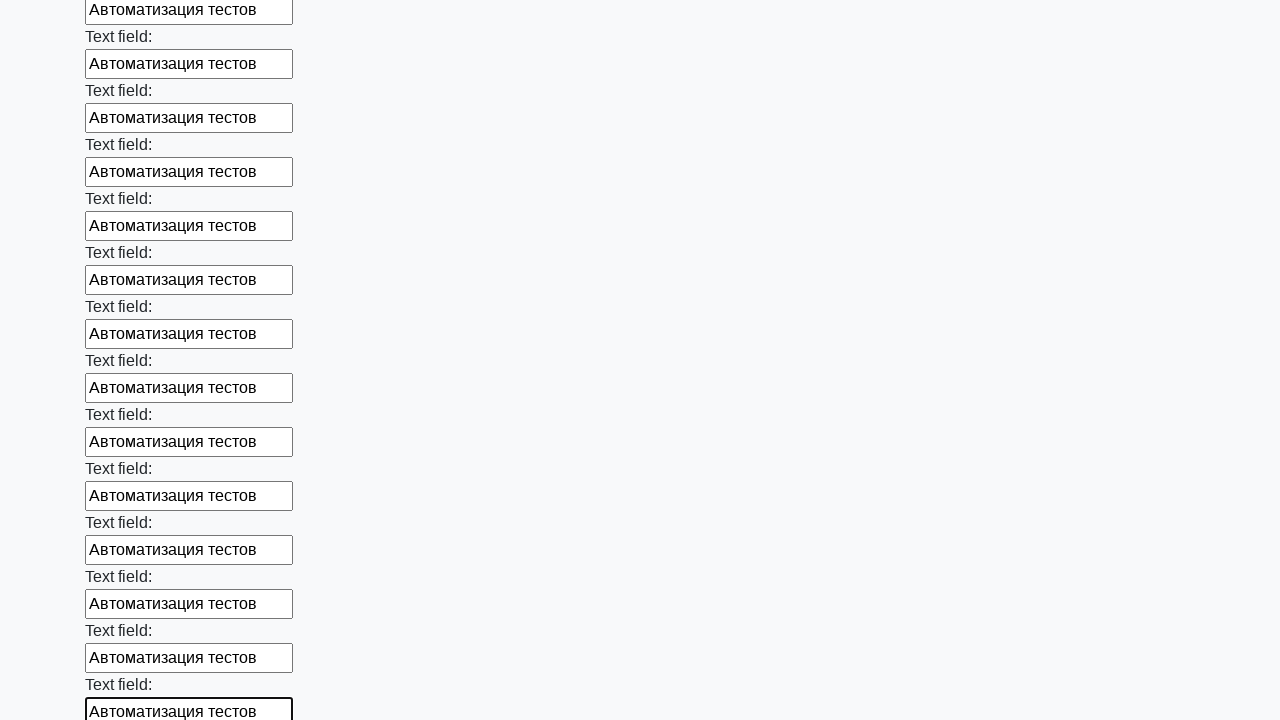

Filled an input field with 'Автоматизация тестов' on .first_block input >> nth=47
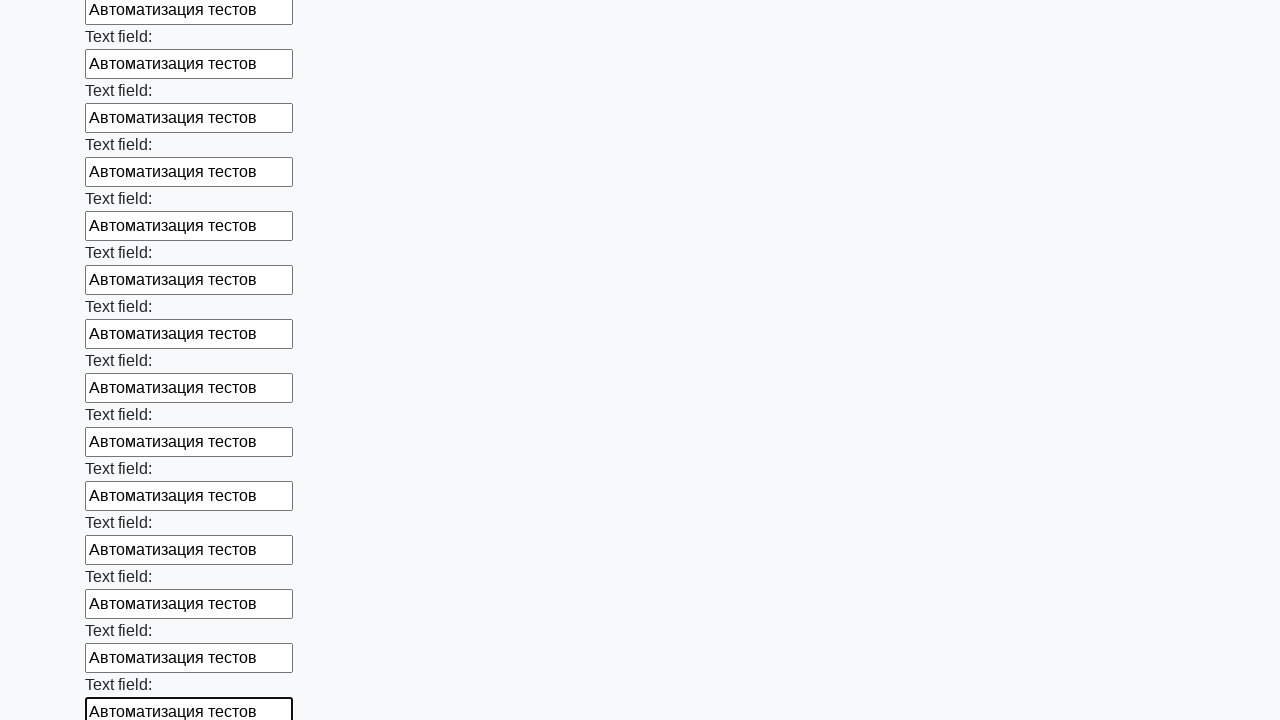

Filled an input field with 'Автоматизация тестов' on .first_block input >> nth=48
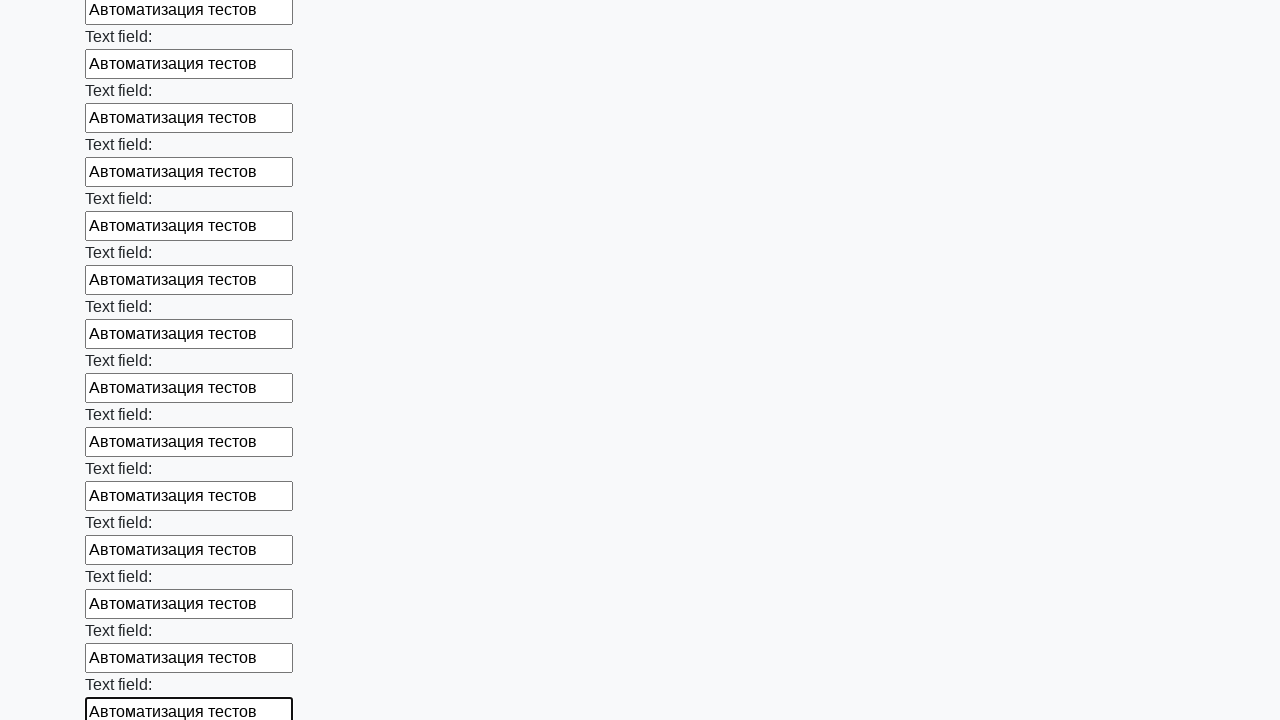

Filled an input field with 'Автоматизация тестов' on .first_block input >> nth=49
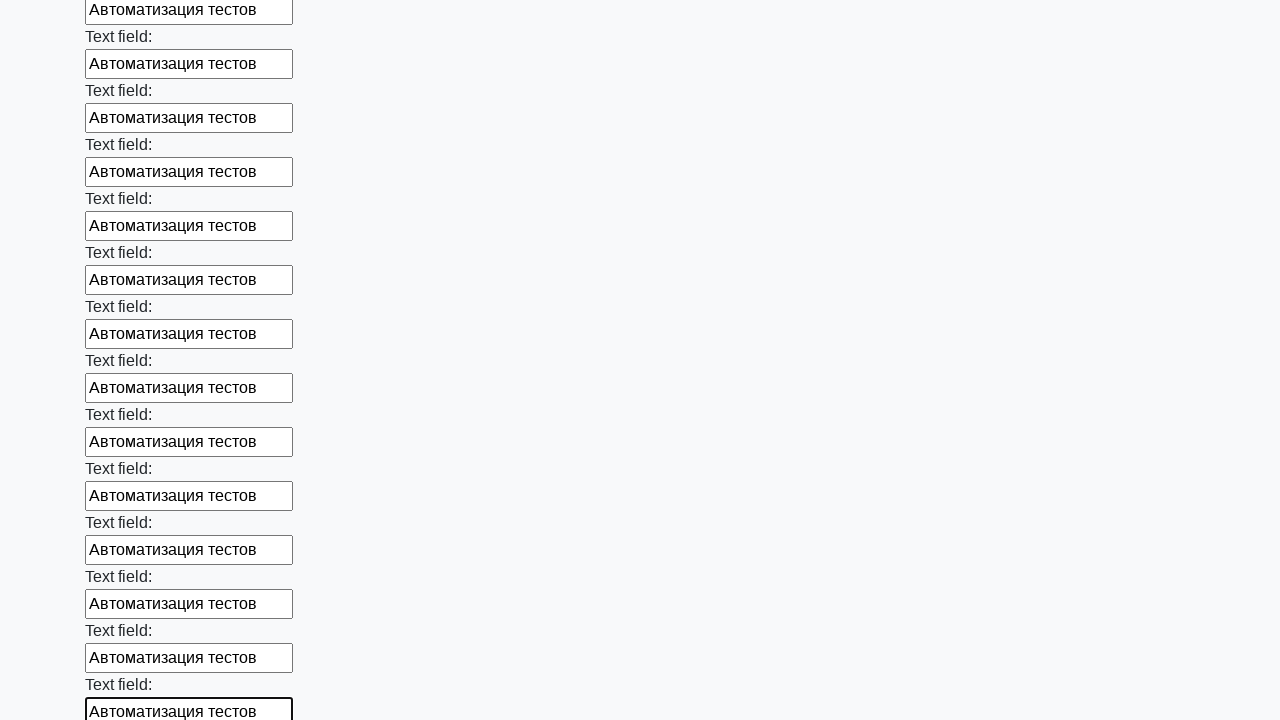

Filled an input field with 'Автоматизация тестов' on .first_block input >> nth=50
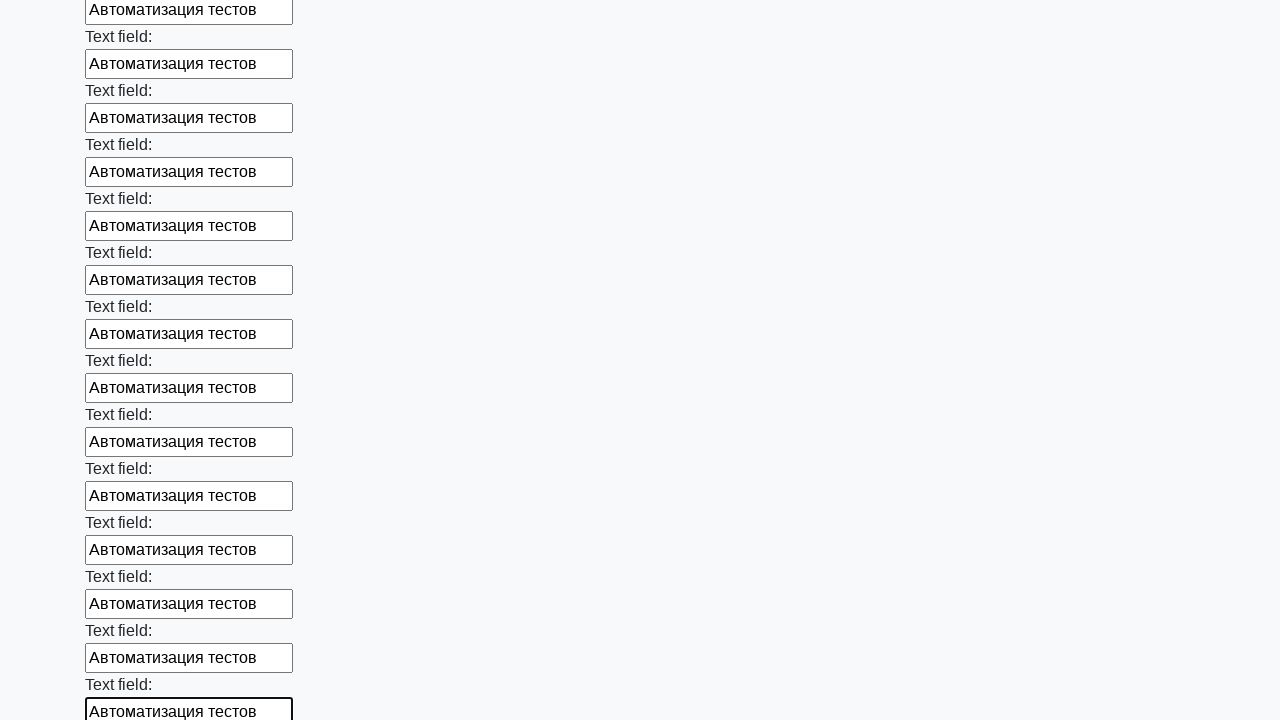

Filled an input field with 'Автоматизация тестов' on .first_block input >> nth=51
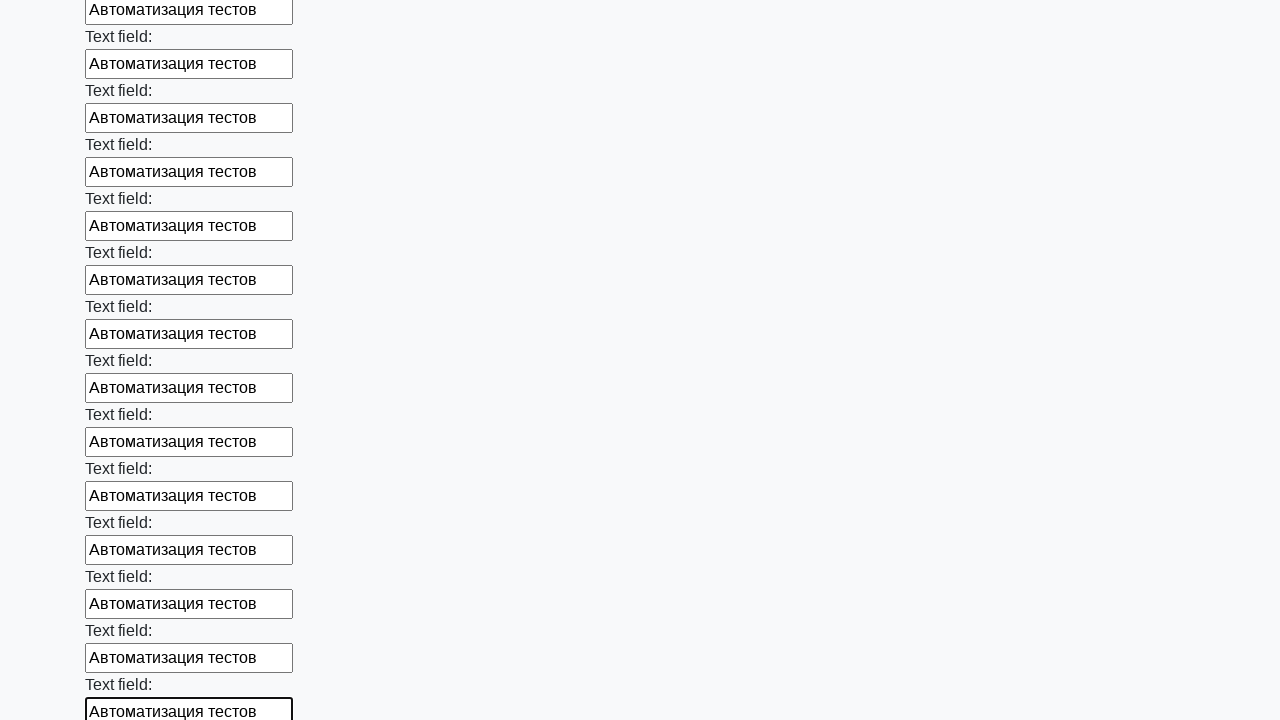

Filled an input field with 'Автоматизация тестов' on .first_block input >> nth=52
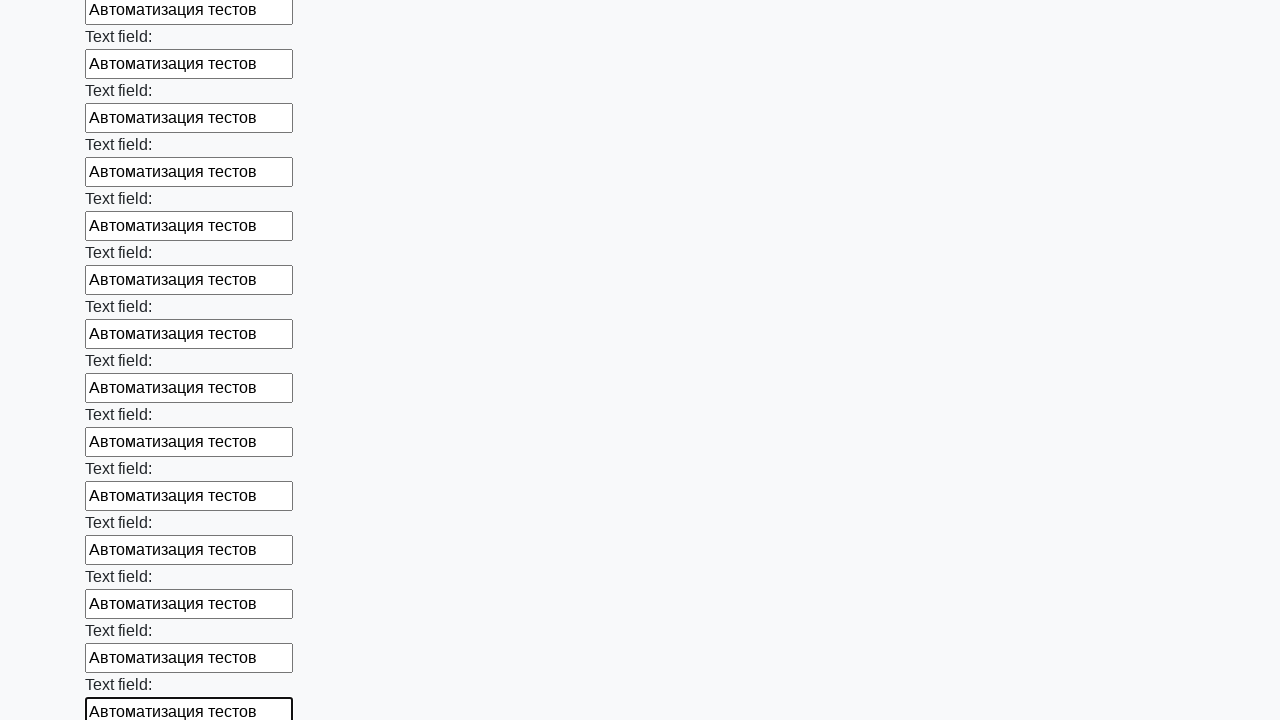

Filled an input field with 'Автоматизация тестов' on .first_block input >> nth=53
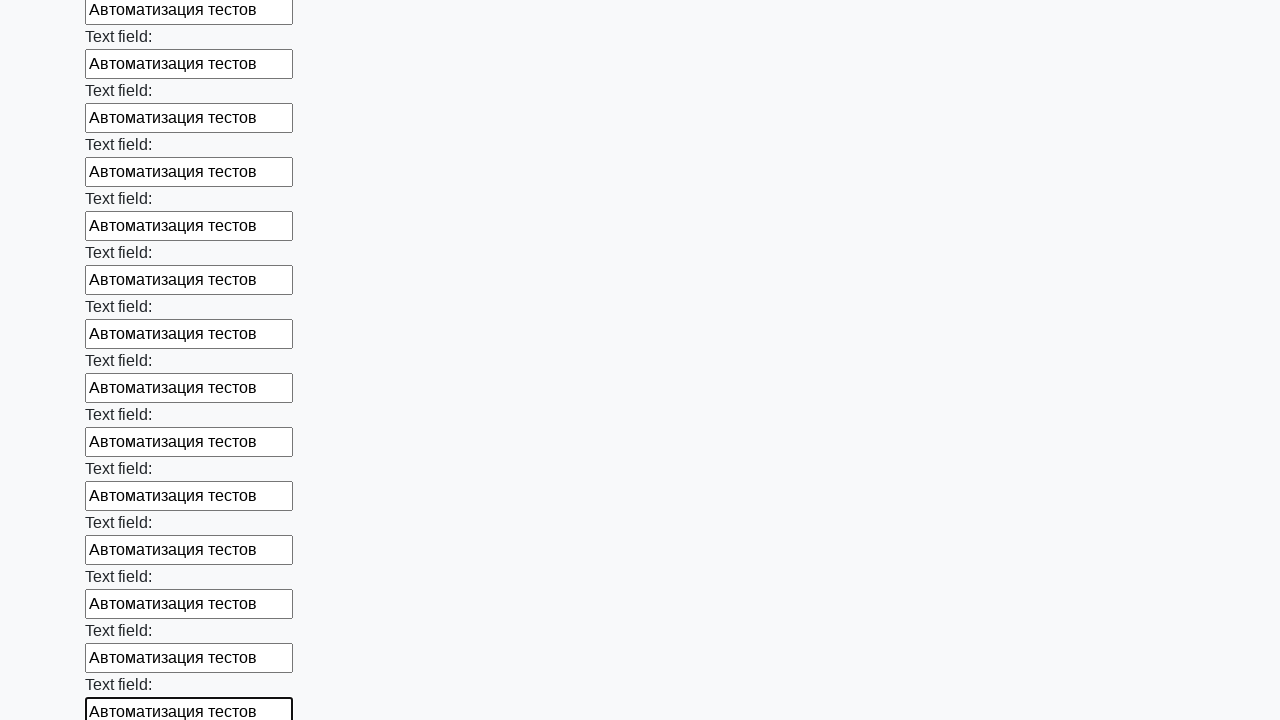

Filled an input field with 'Автоматизация тестов' on .first_block input >> nth=54
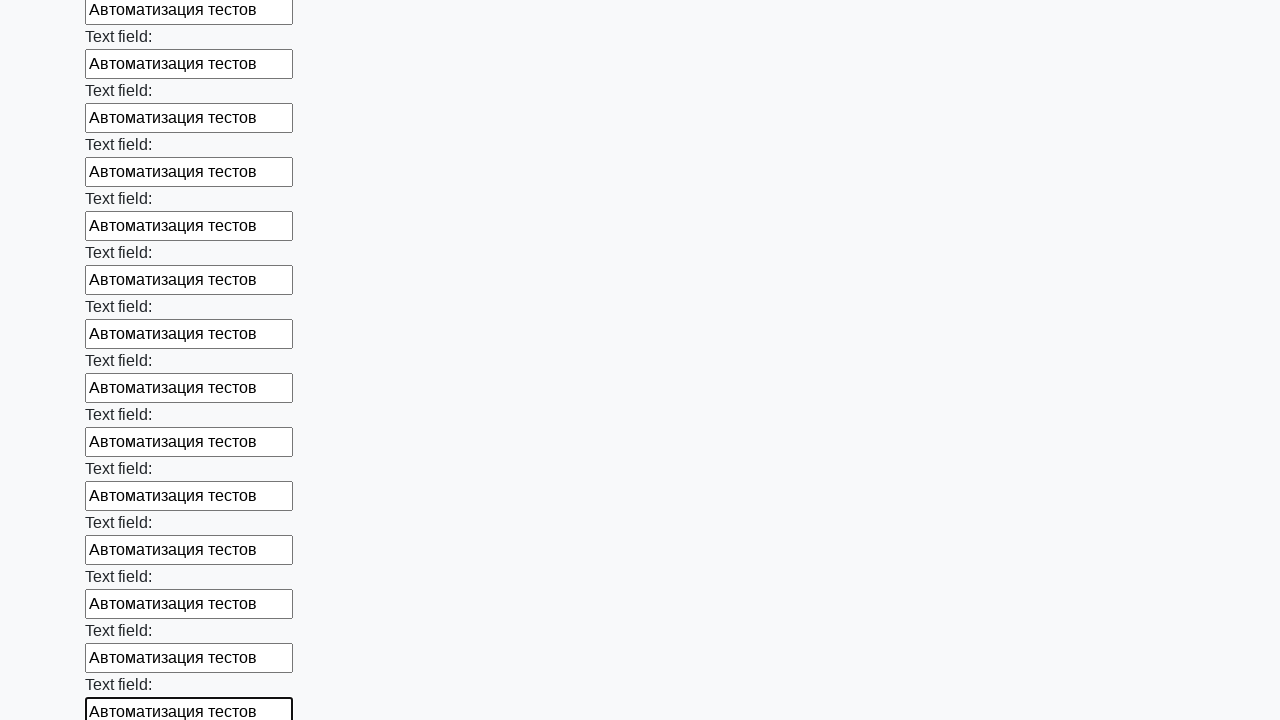

Filled an input field with 'Автоматизация тестов' on .first_block input >> nth=55
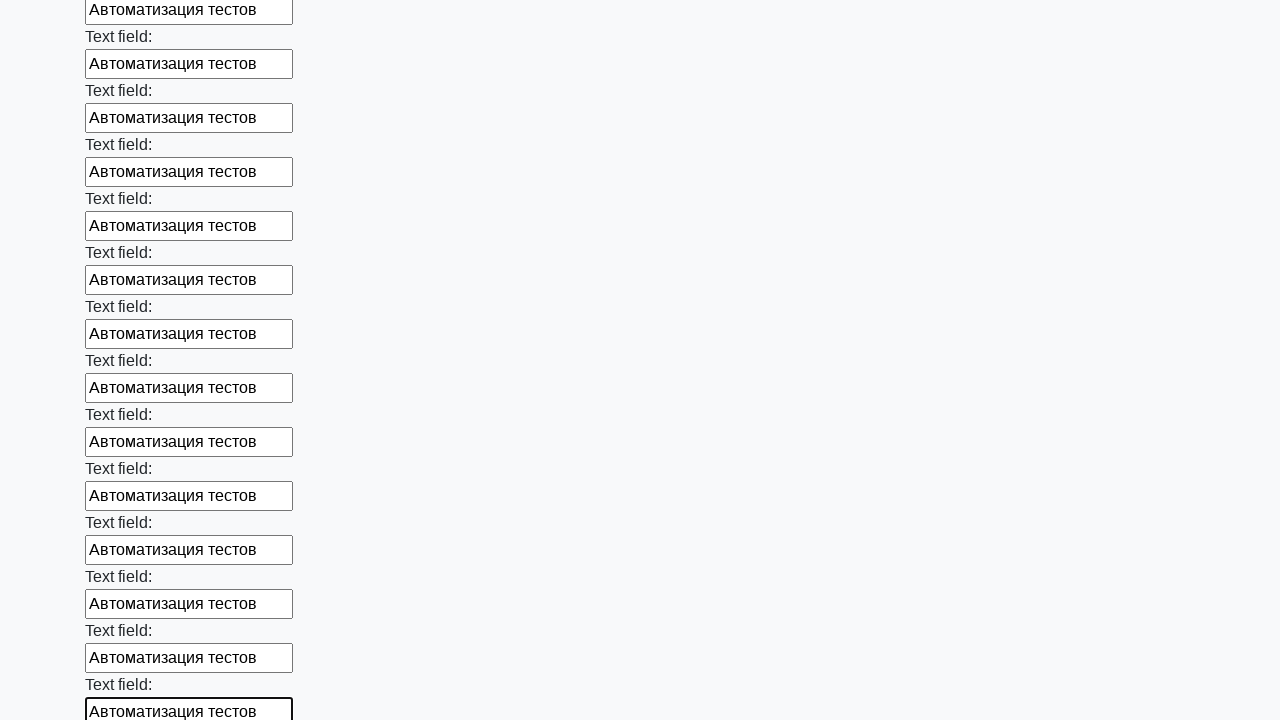

Filled an input field with 'Автоматизация тестов' on .first_block input >> nth=56
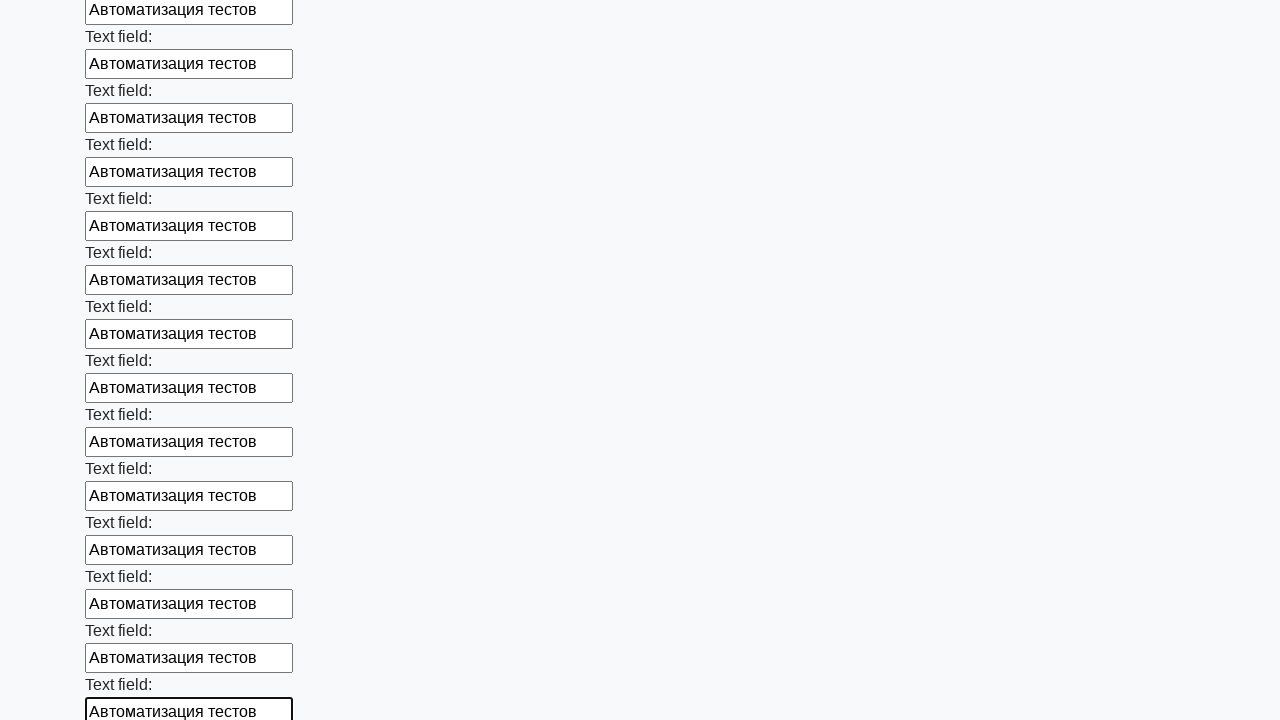

Filled an input field with 'Автоматизация тестов' on .first_block input >> nth=57
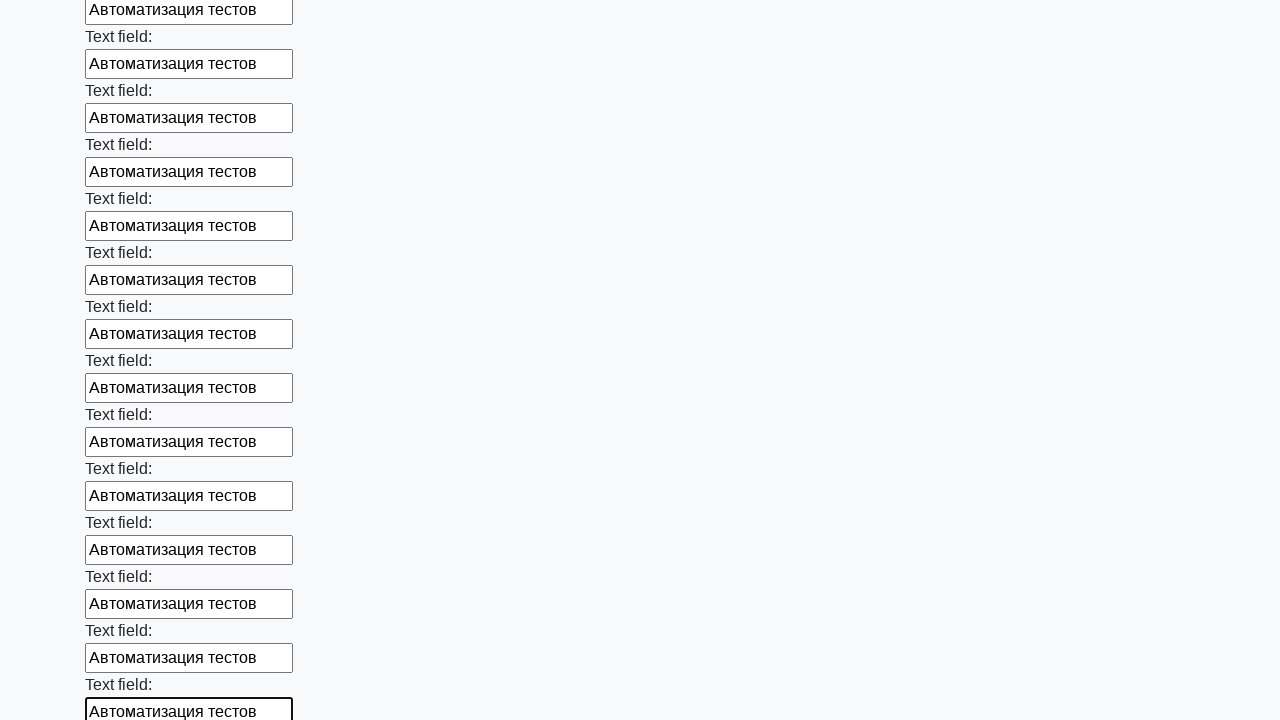

Filled an input field with 'Автоматизация тестов' on .first_block input >> nth=58
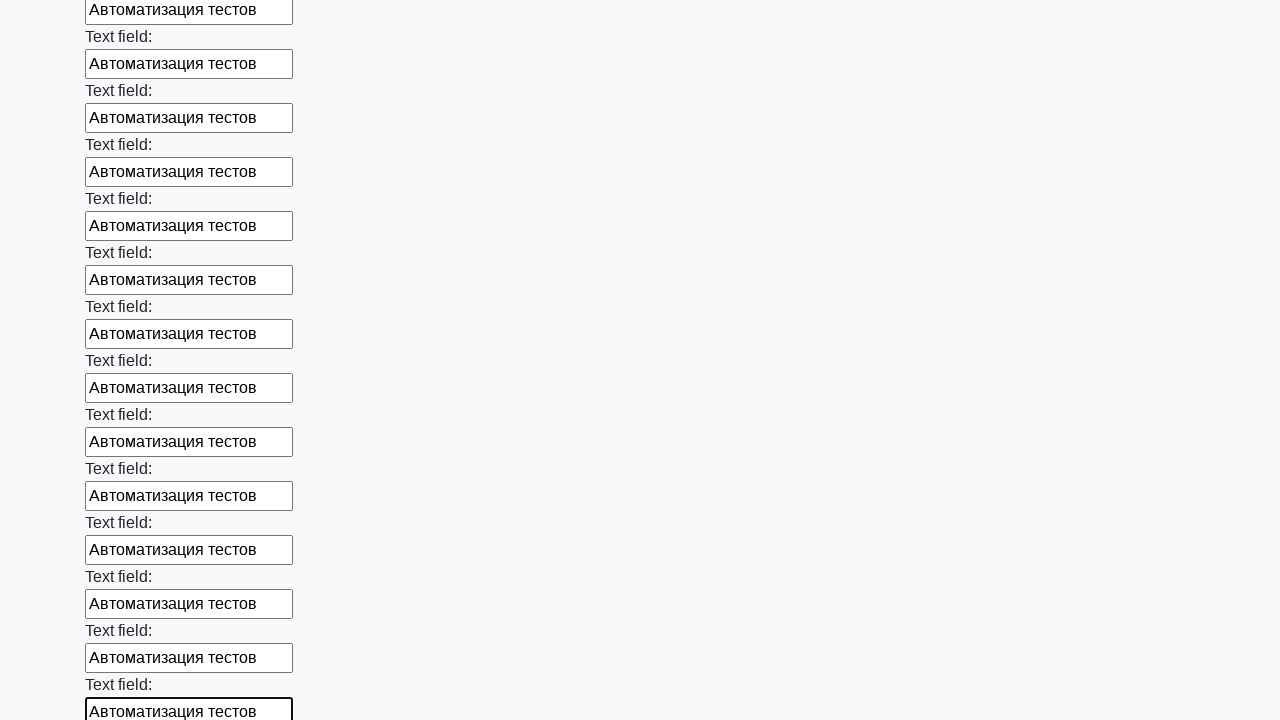

Filled an input field with 'Автоматизация тестов' on .first_block input >> nth=59
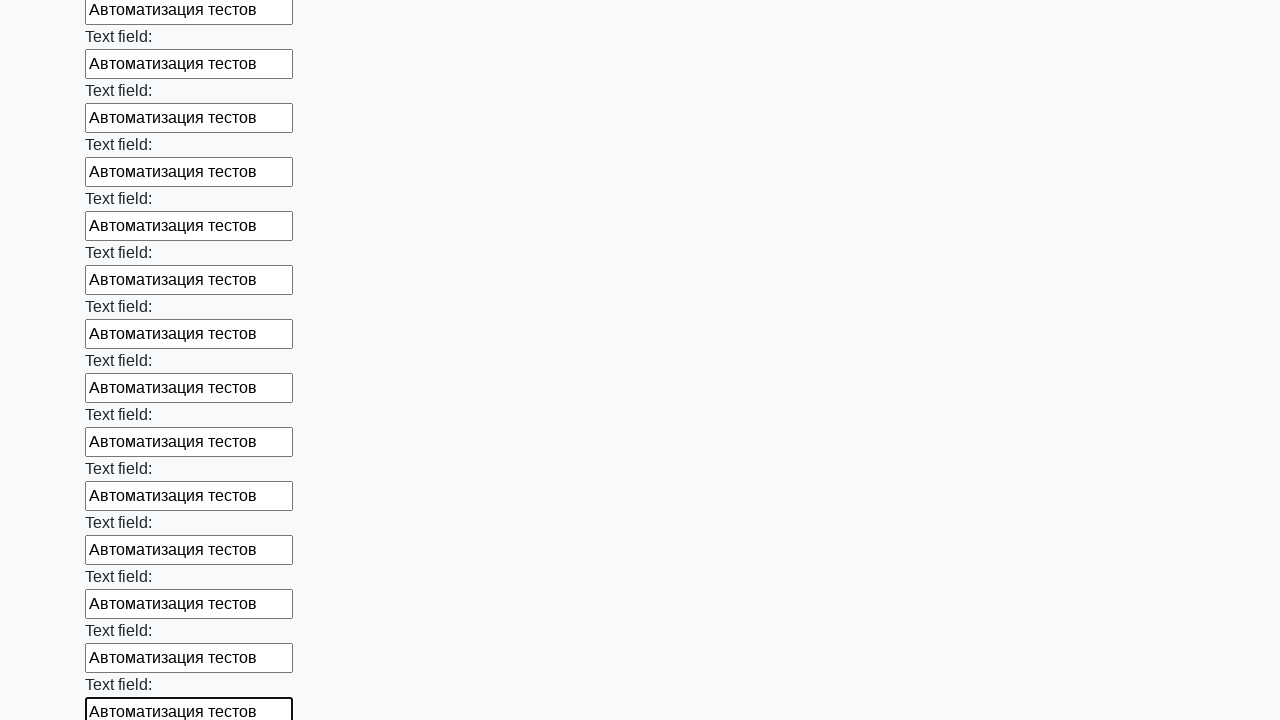

Filled an input field with 'Автоматизация тестов' on .first_block input >> nth=60
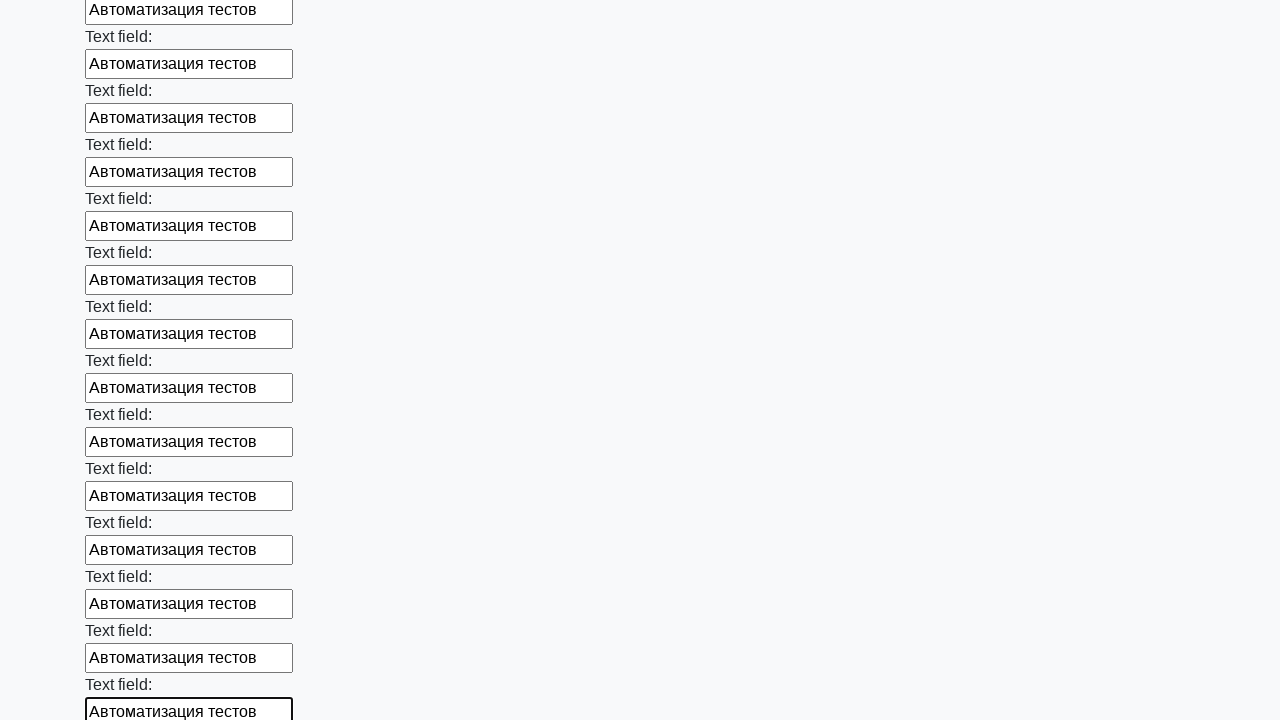

Filled an input field with 'Автоматизация тестов' on .first_block input >> nth=61
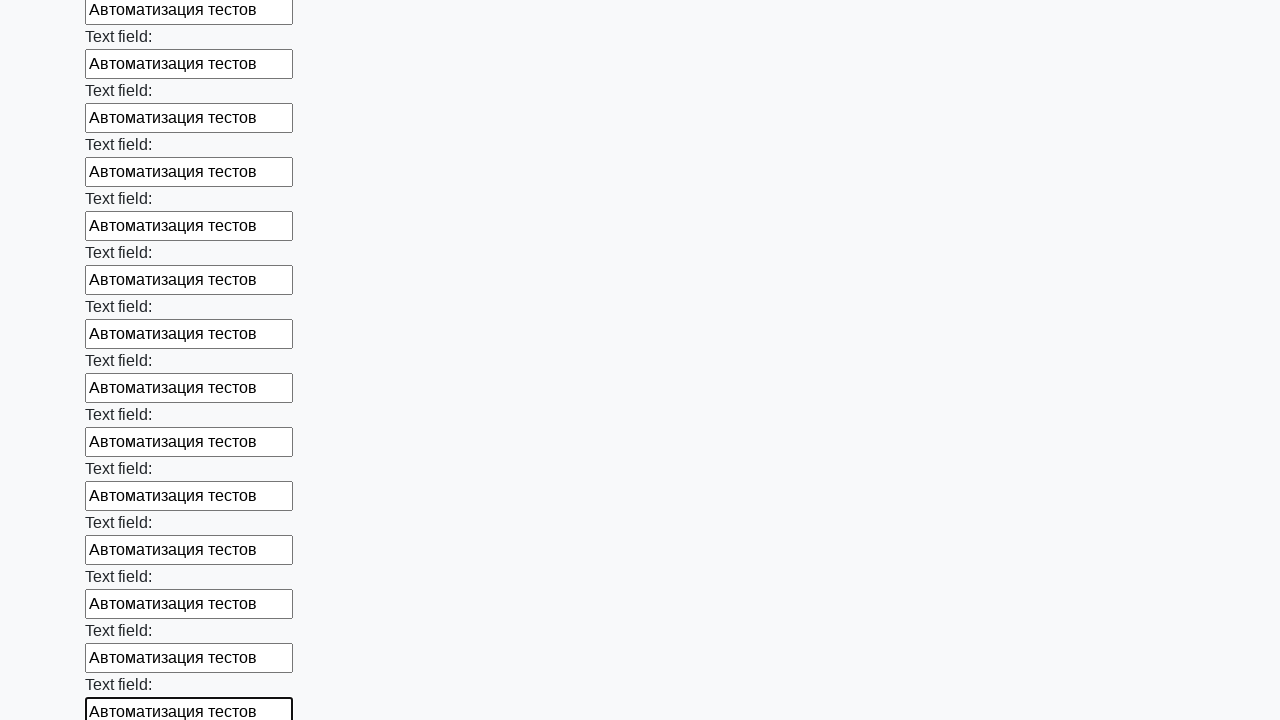

Filled an input field with 'Автоматизация тестов' on .first_block input >> nth=62
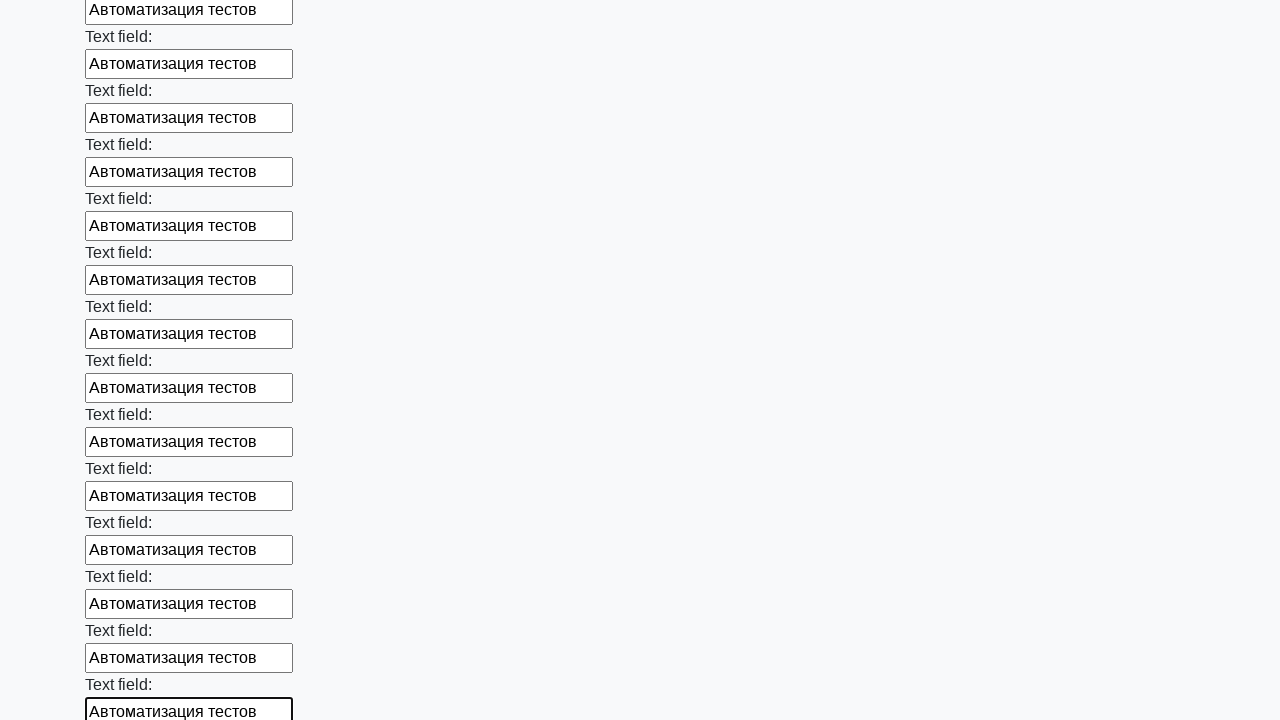

Filled an input field with 'Автоматизация тестов' on .first_block input >> nth=63
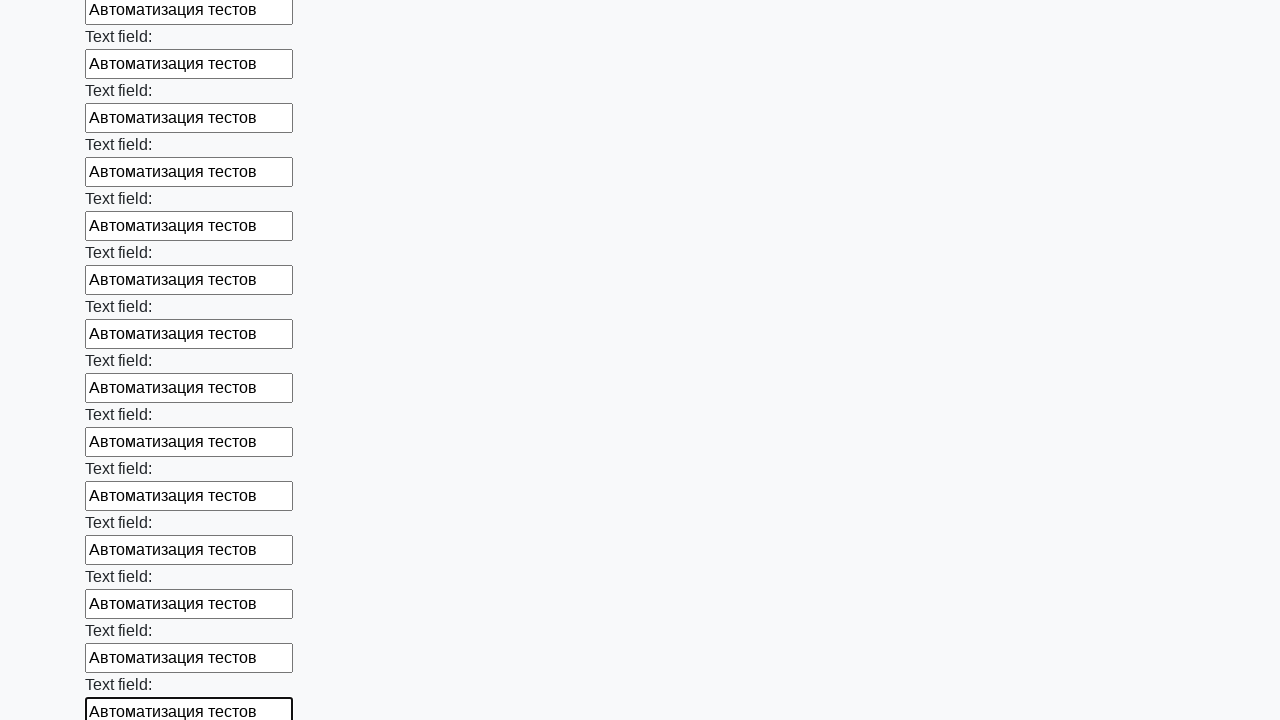

Filled an input field with 'Автоматизация тестов' on .first_block input >> nth=64
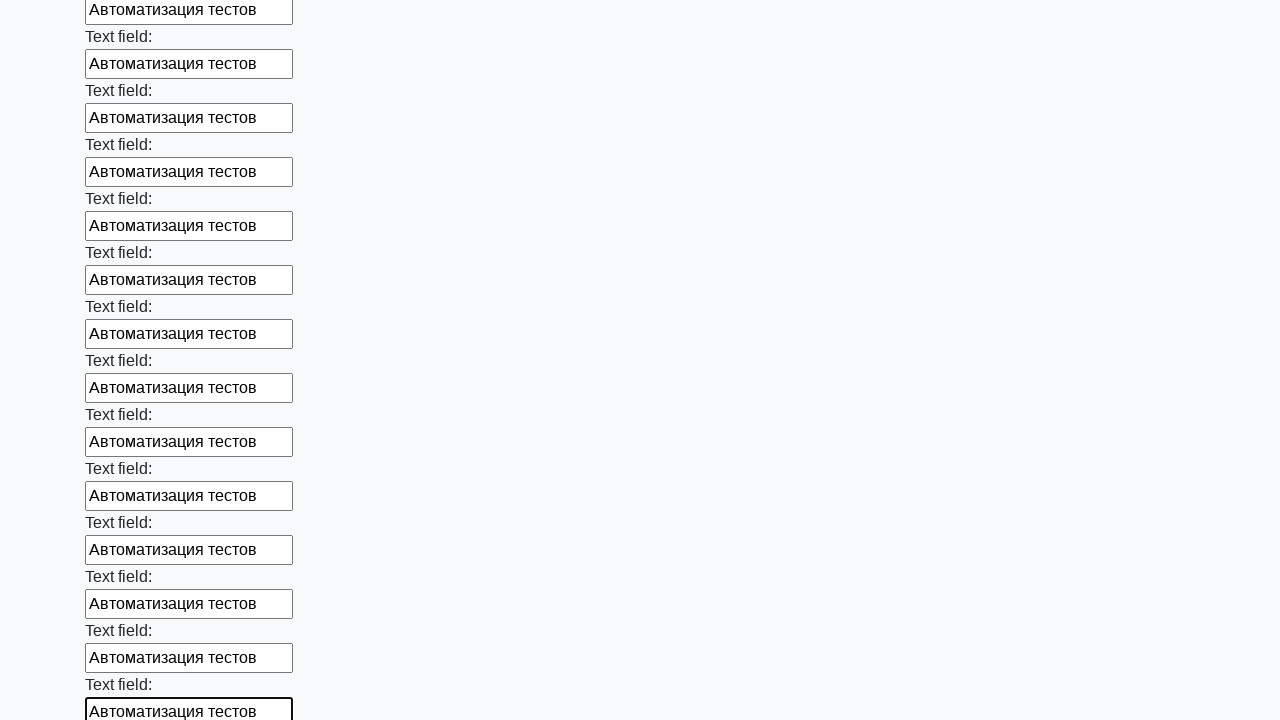

Filled an input field with 'Автоматизация тестов' on .first_block input >> nth=65
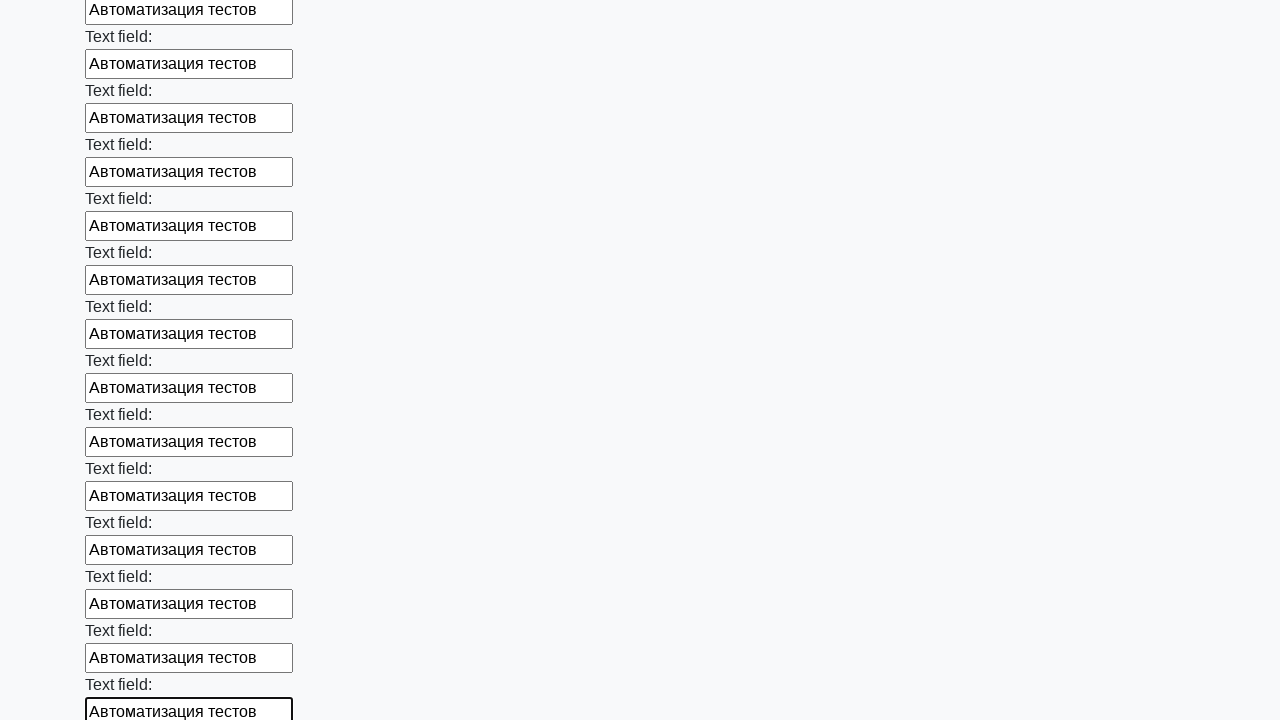

Filled an input field with 'Автоматизация тестов' on .first_block input >> nth=66
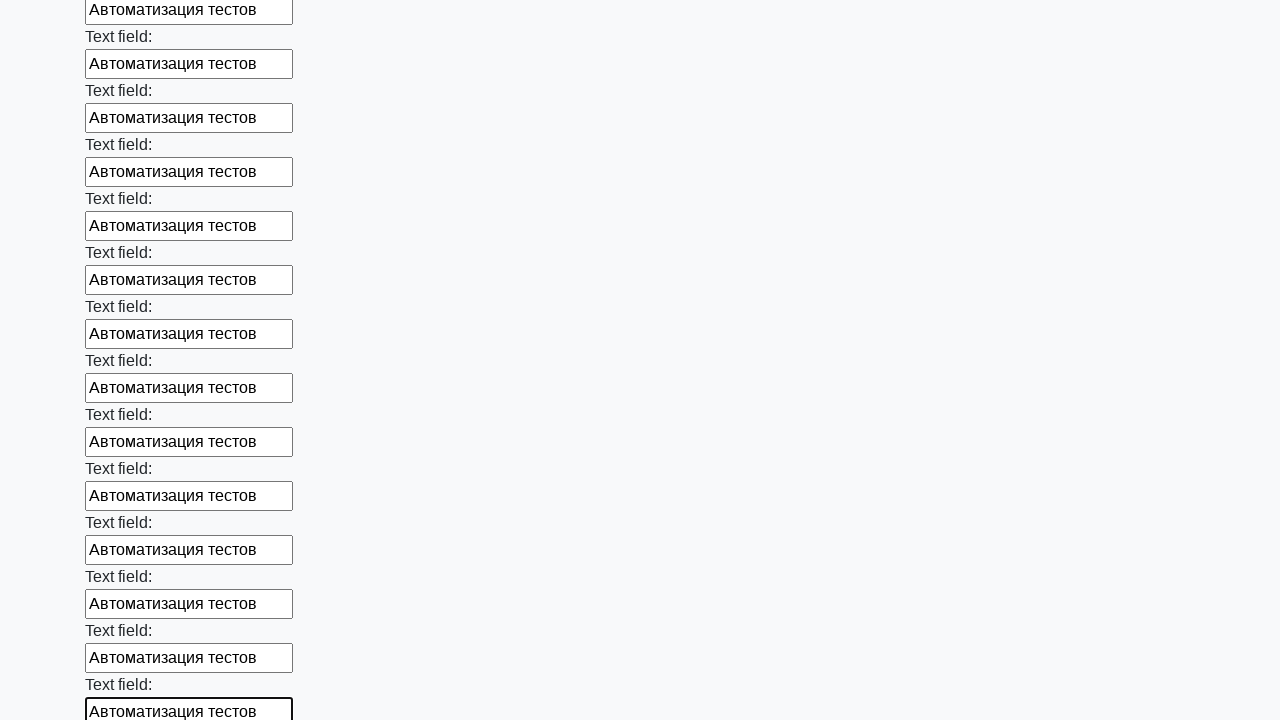

Filled an input field with 'Автоматизация тестов' on .first_block input >> nth=67
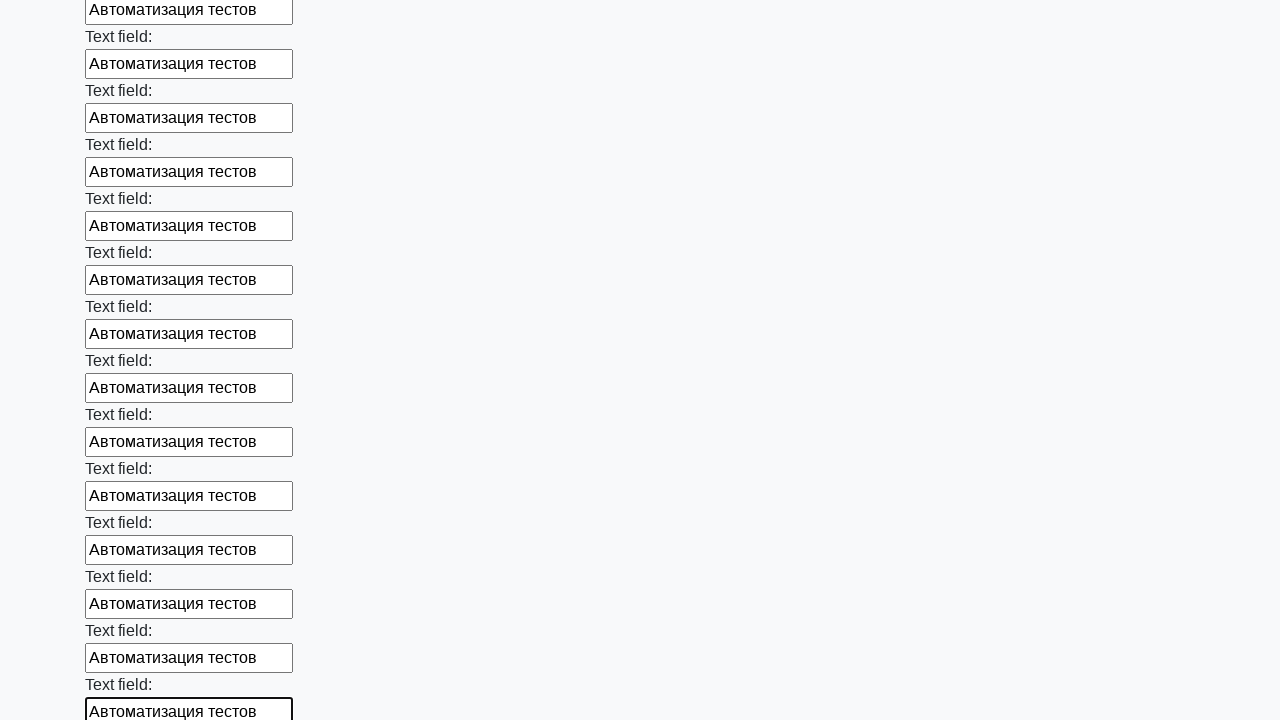

Filled an input field with 'Автоматизация тестов' on .first_block input >> nth=68
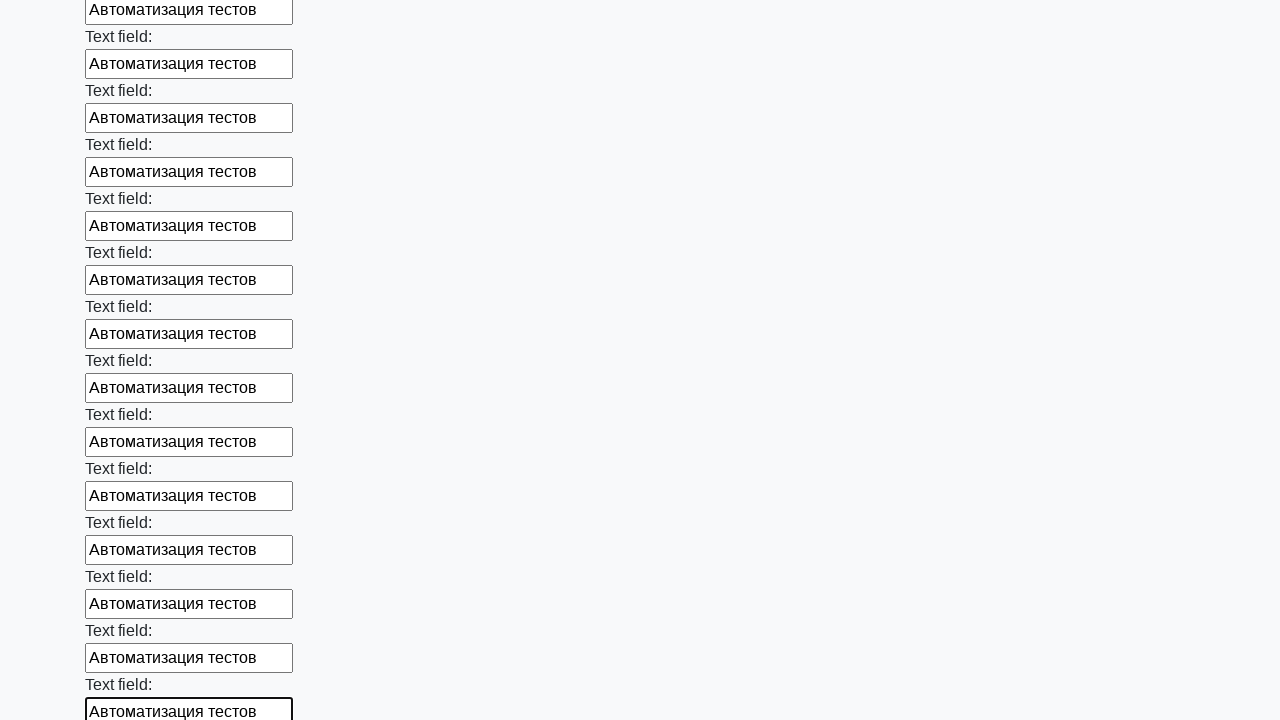

Filled an input field with 'Автоматизация тестов' on .first_block input >> nth=69
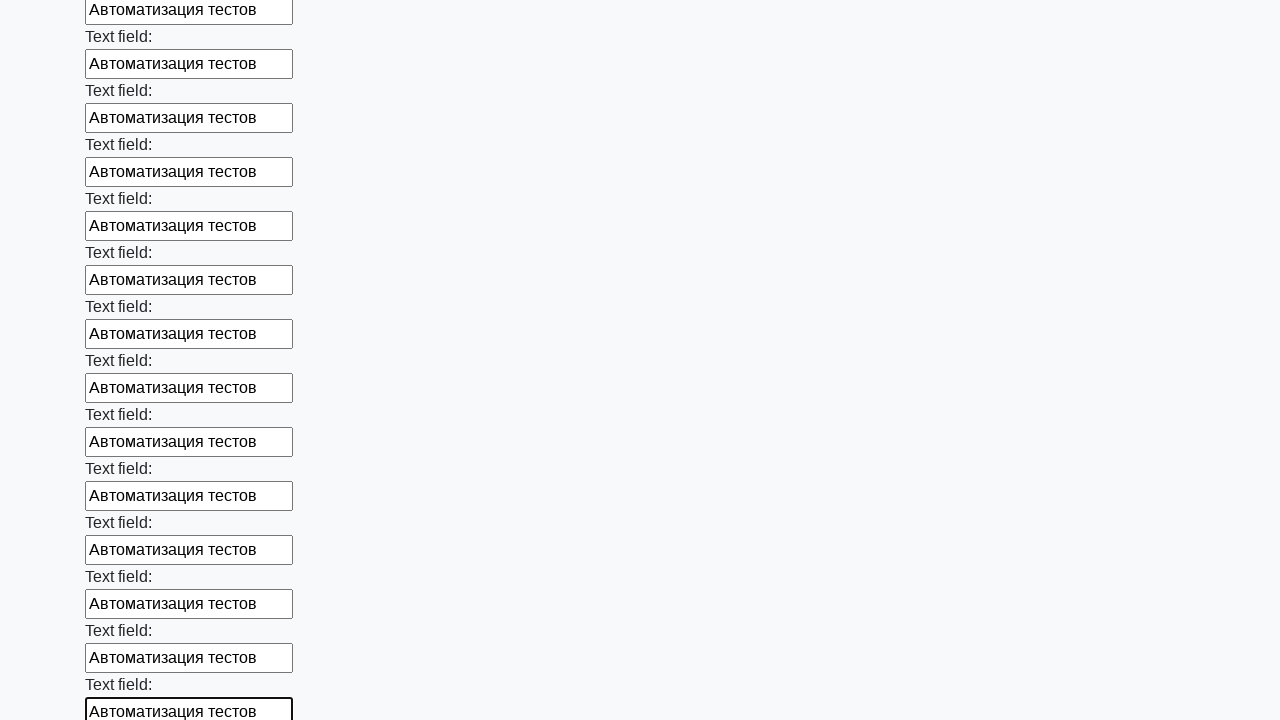

Filled an input field with 'Автоматизация тестов' on .first_block input >> nth=70
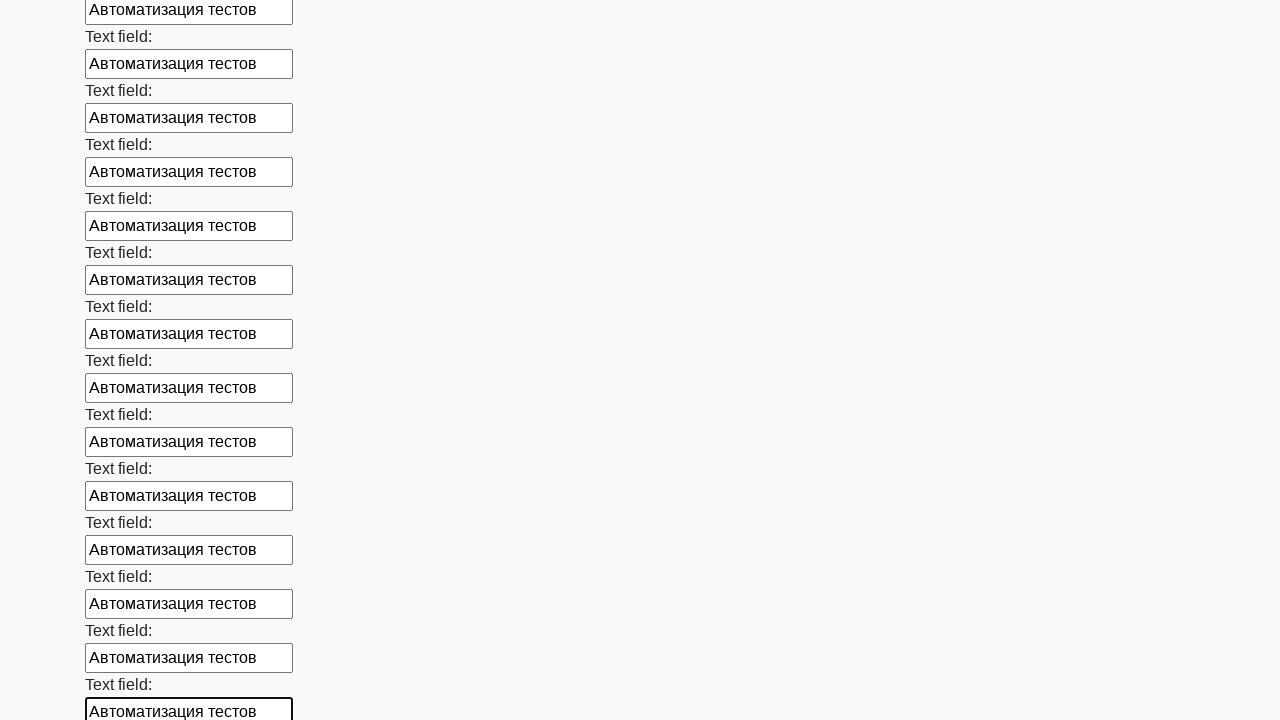

Filled an input field with 'Автоматизация тестов' on .first_block input >> nth=71
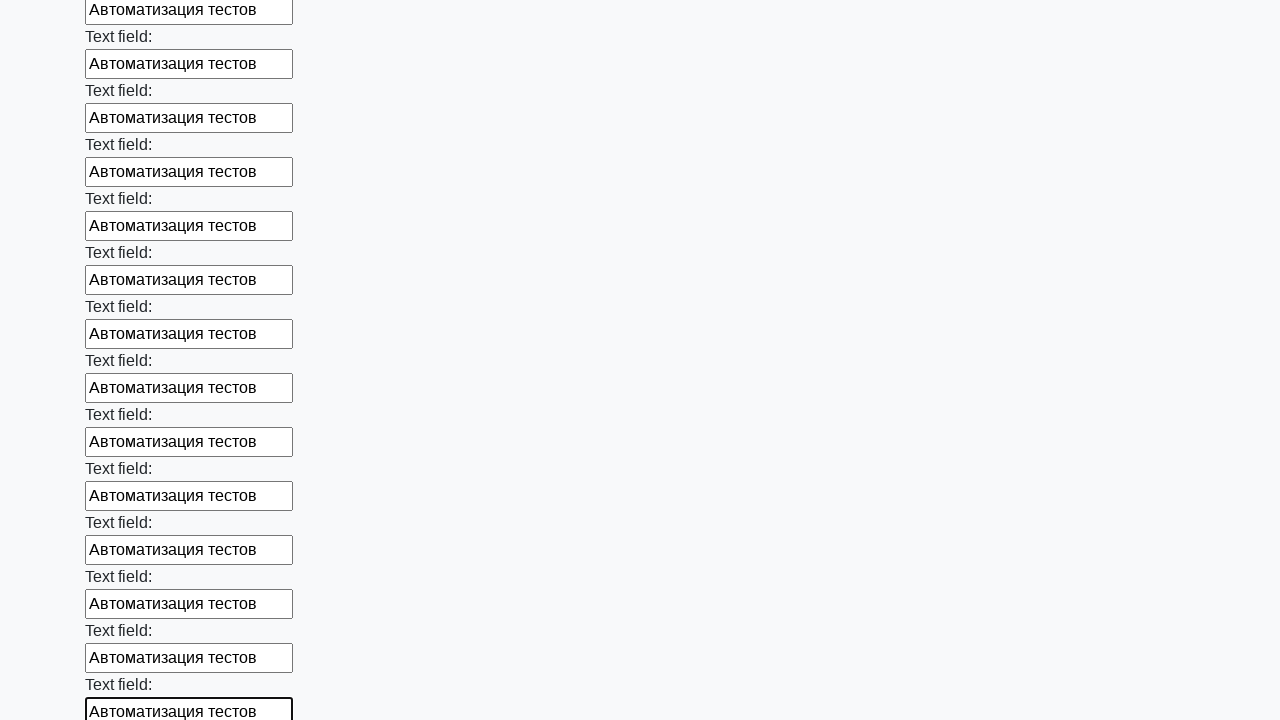

Filled an input field with 'Автоматизация тестов' on .first_block input >> nth=72
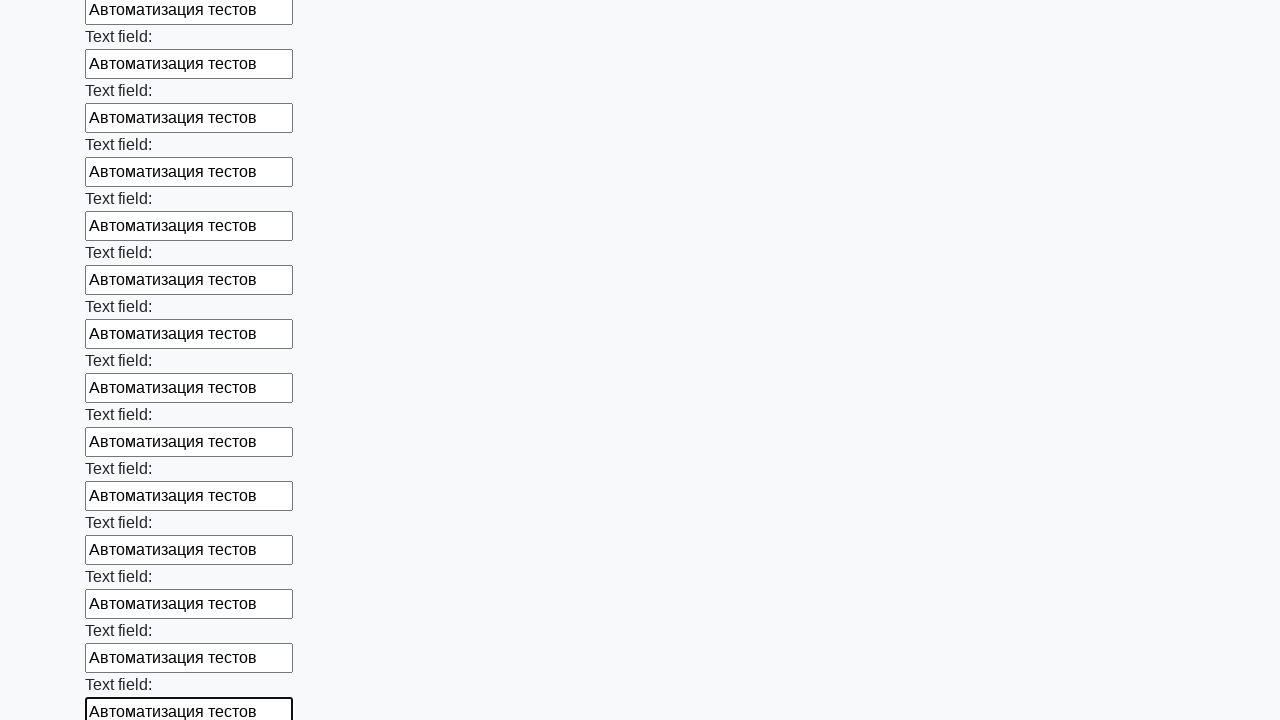

Filled an input field with 'Автоматизация тестов' on .first_block input >> nth=73
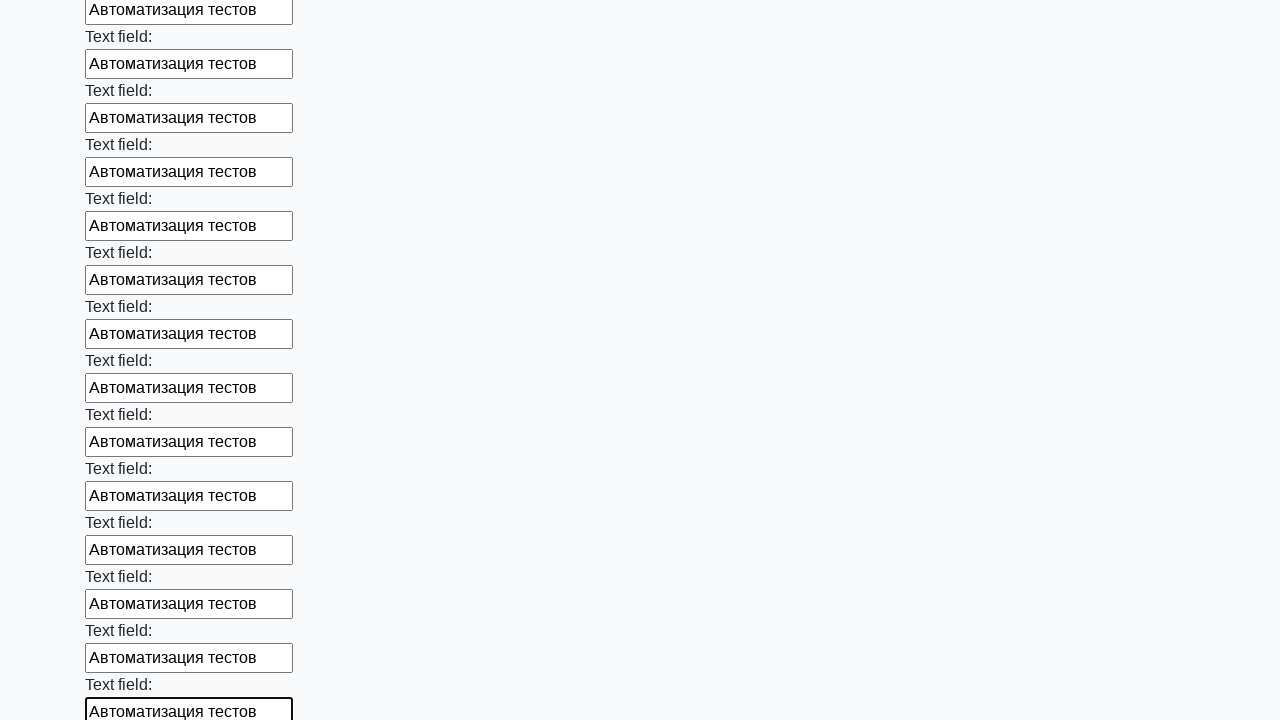

Filled an input field with 'Автоматизация тестов' on .first_block input >> nth=74
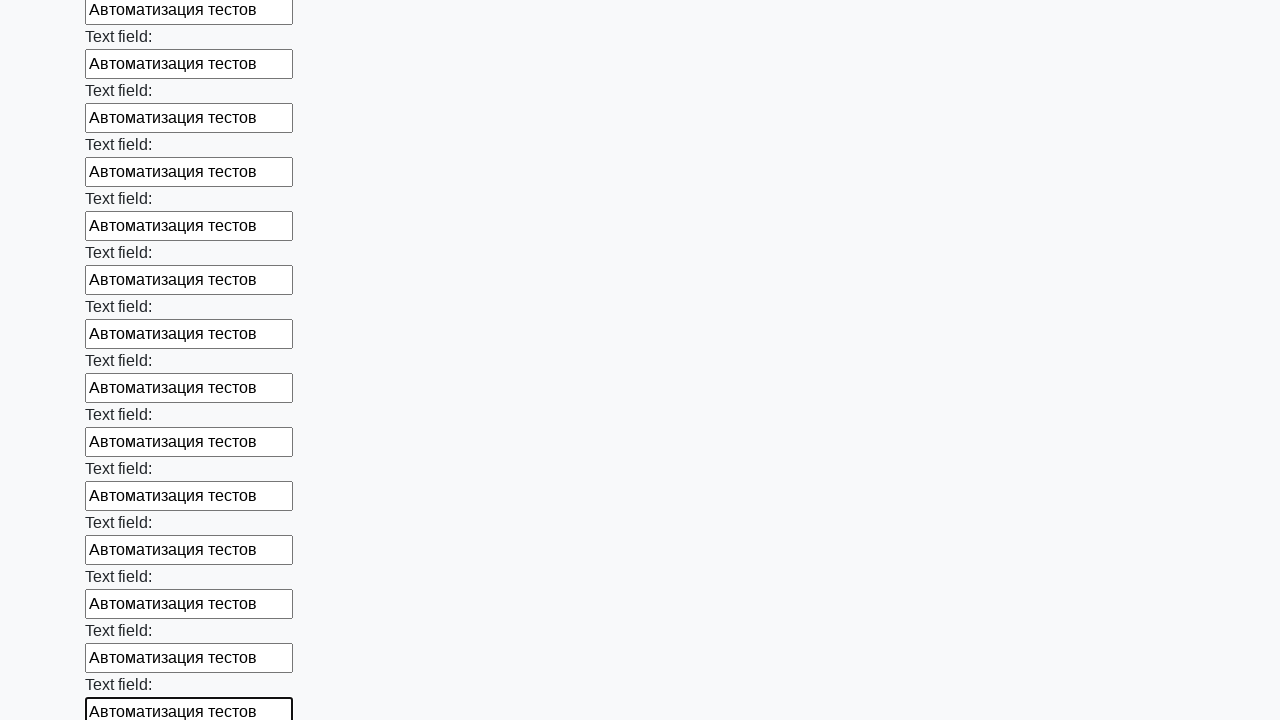

Filled an input field with 'Автоматизация тестов' on .first_block input >> nth=75
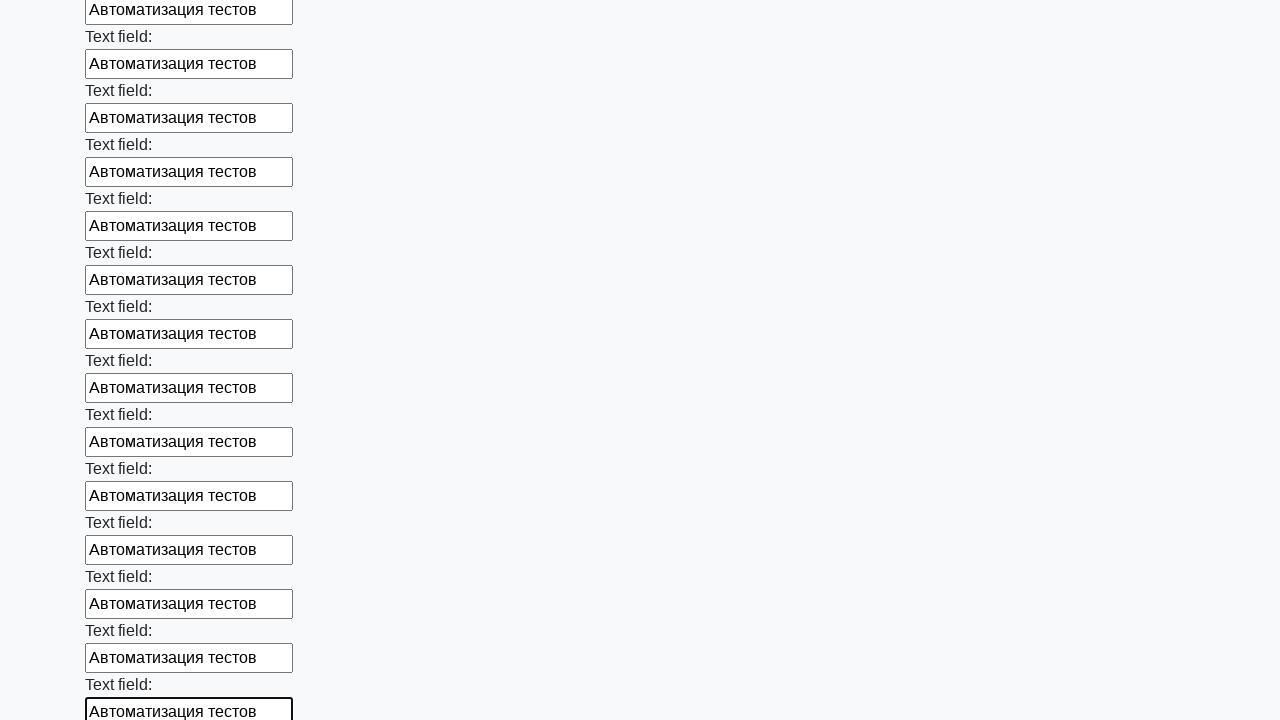

Filled an input field with 'Автоматизация тестов' on .first_block input >> nth=76
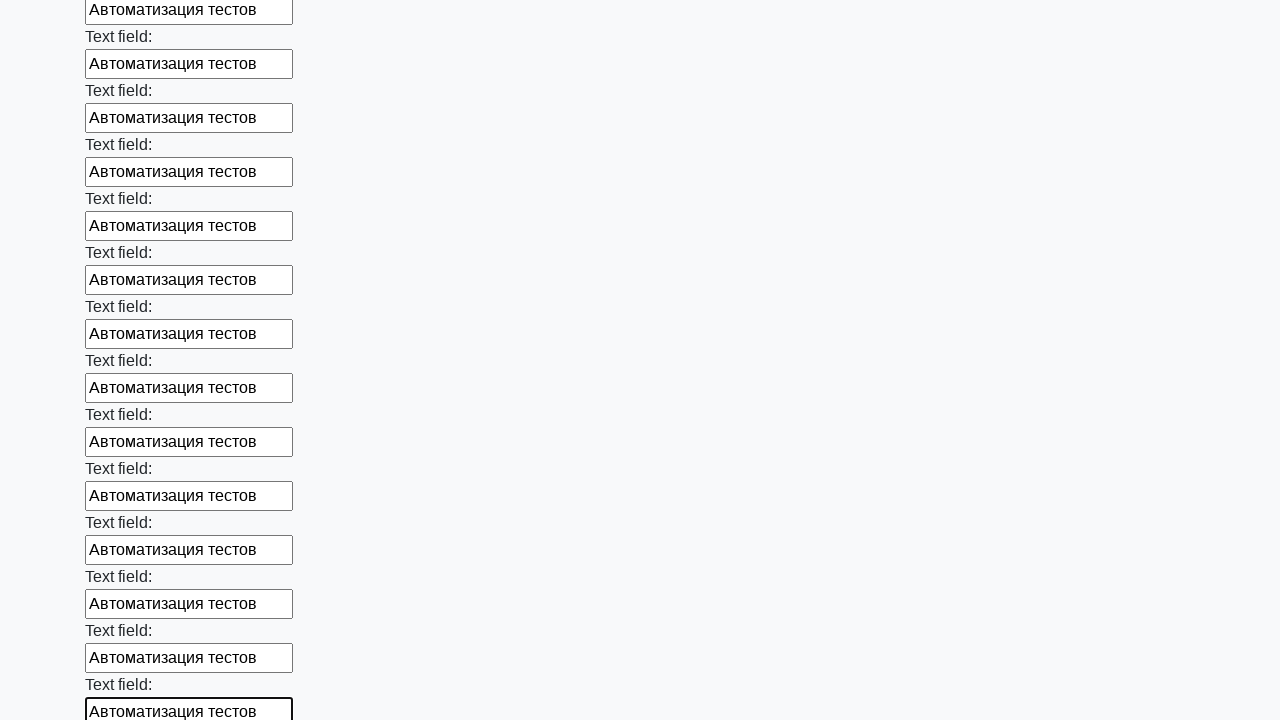

Filled an input field with 'Автоматизация тестов' on .first_block input >> nth=77
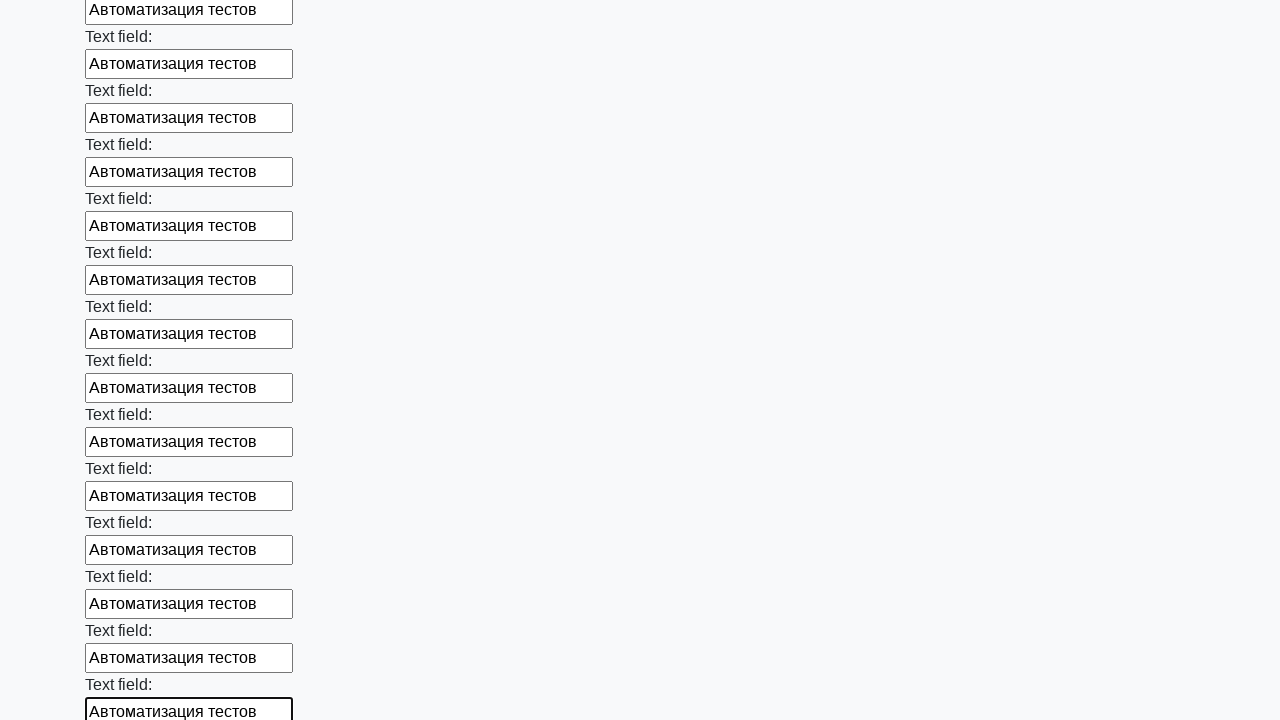

Filled an input field with 'Автоматизация тестов' on .first_block input >> nth=78
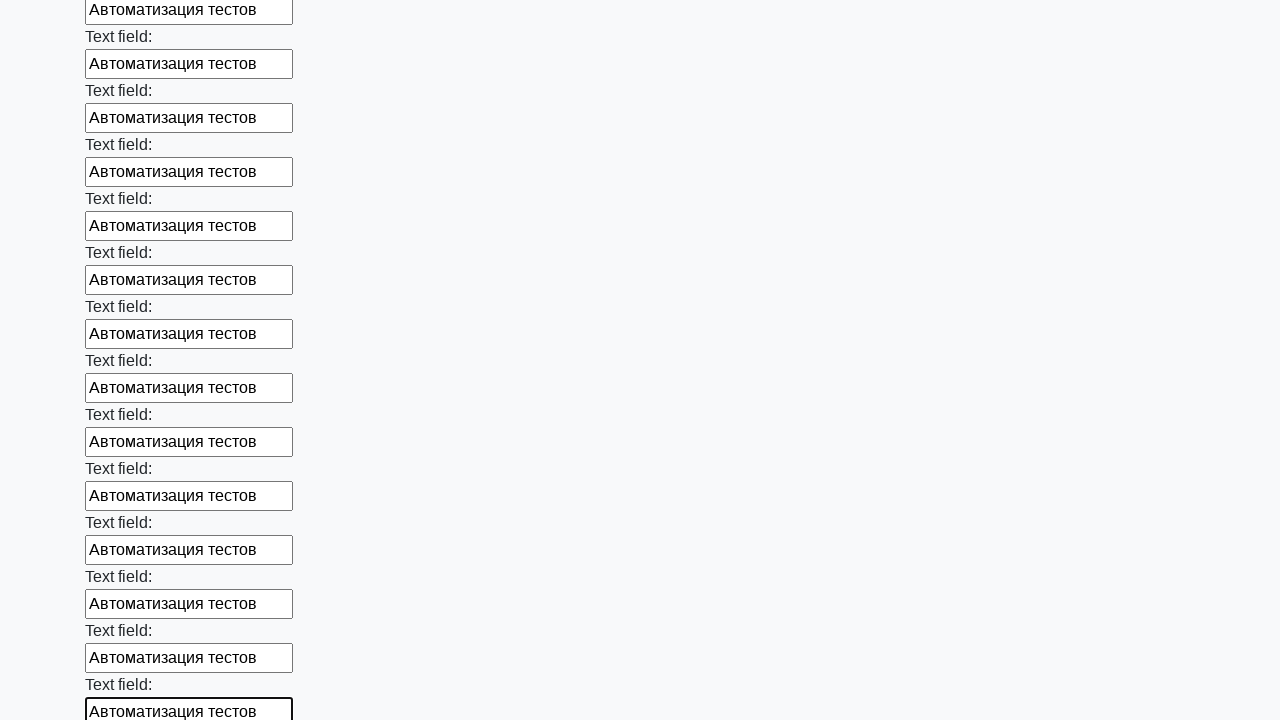

Filled an input field with 'Автоматизация тестов' on .first_block input >> nth=79
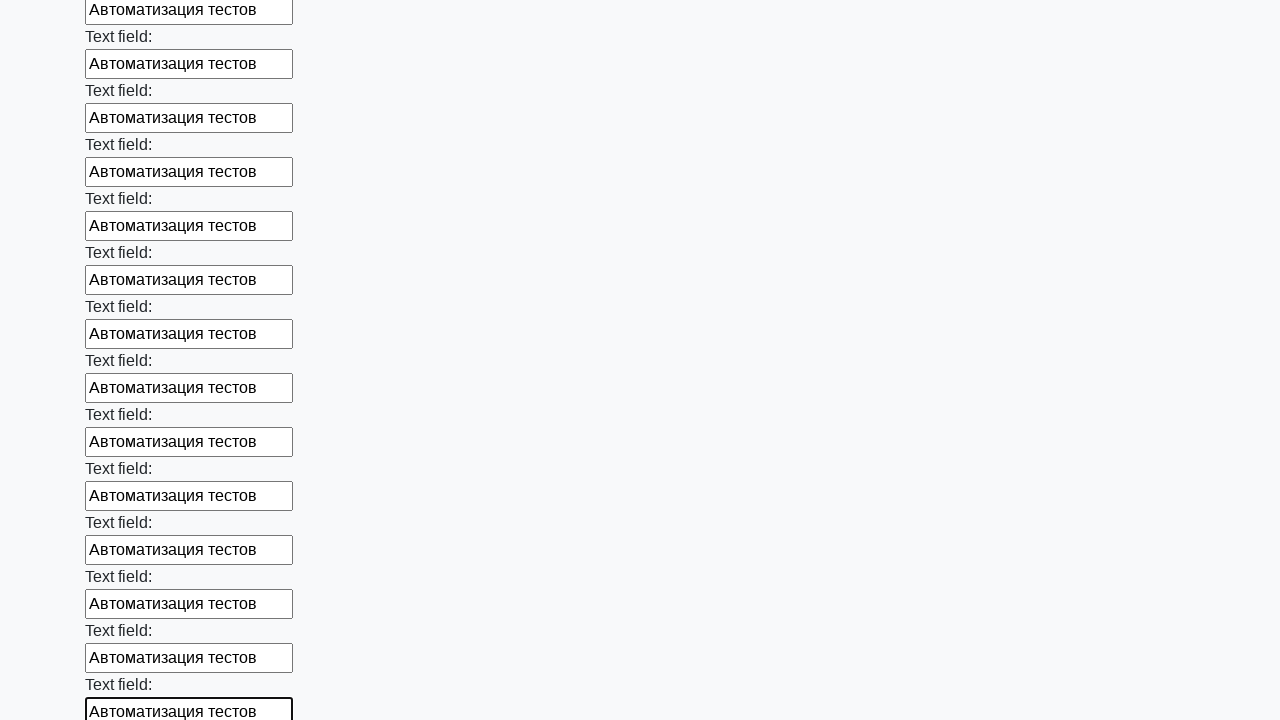

Filled an input field with 'Автоматизация тестов' on .first_block input >> nth=80
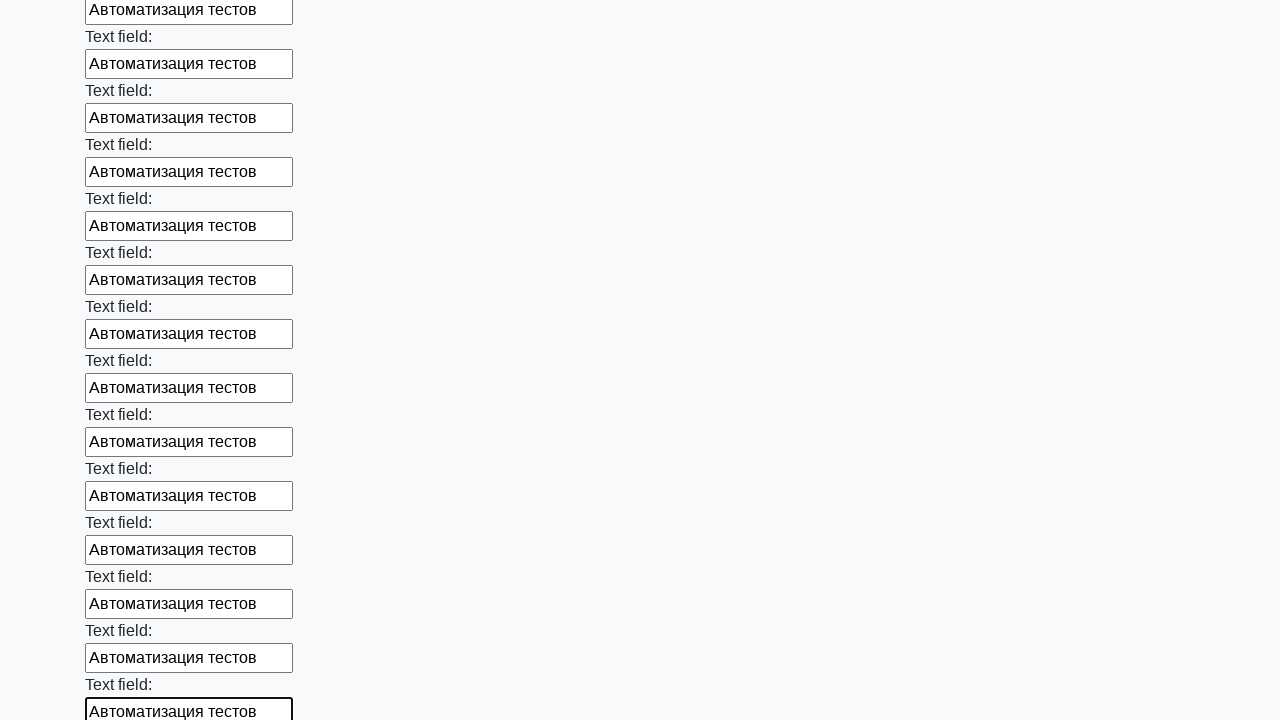

Filled an input field with 'Автоматизация тестов' on .first_block input >> nth=81
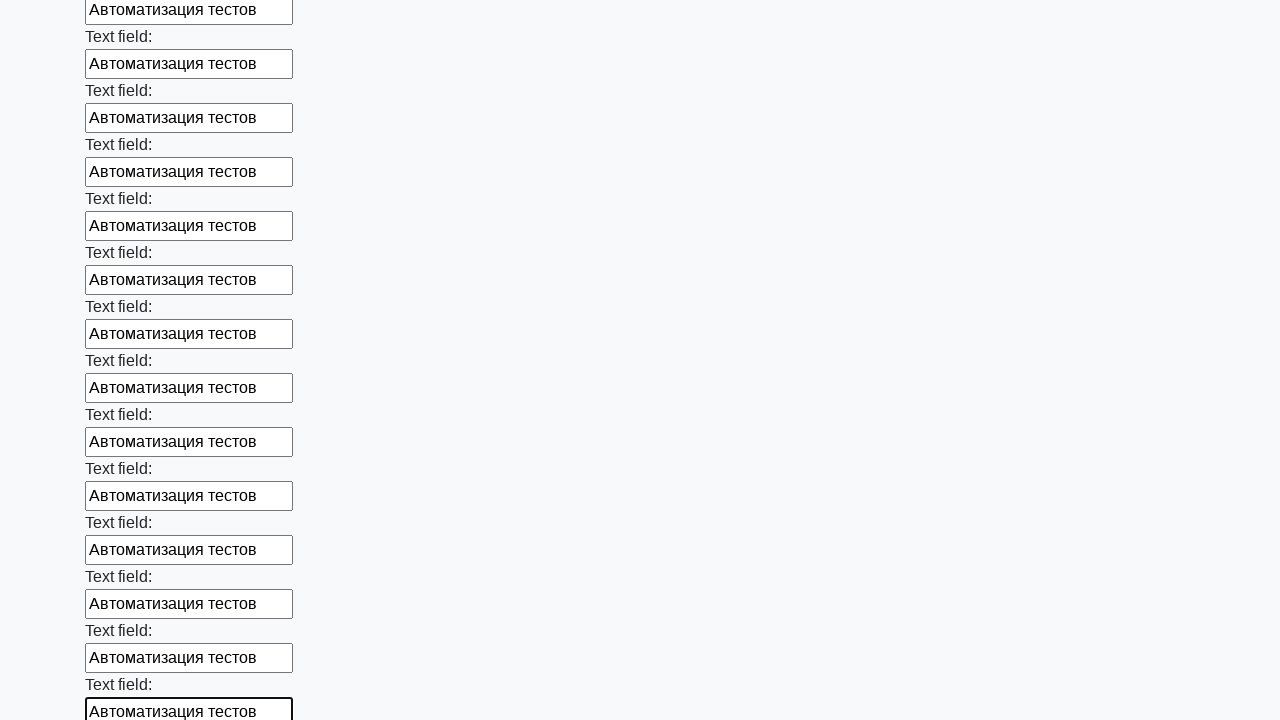

Filled an input field with 'Автоматизация тестов' on .first_block input >> nth=82
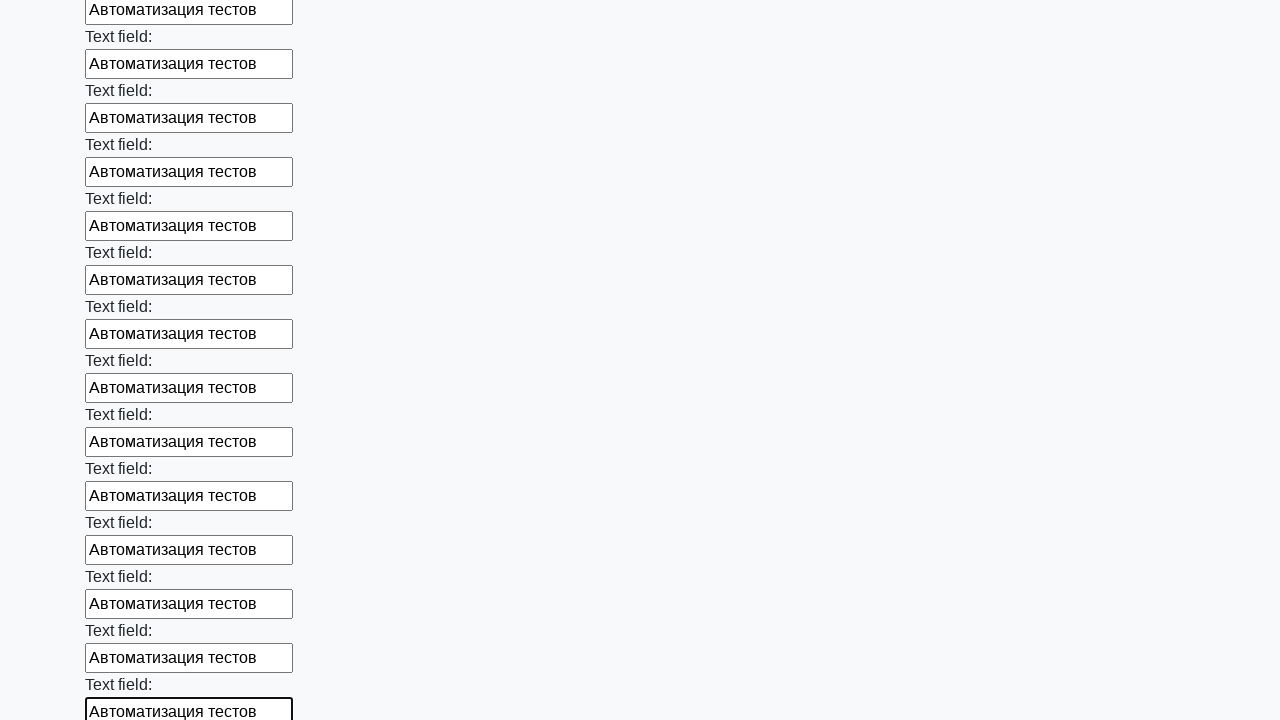

Filled an input field with 'Автоматизация тестов' on .first_block input >> nth=83
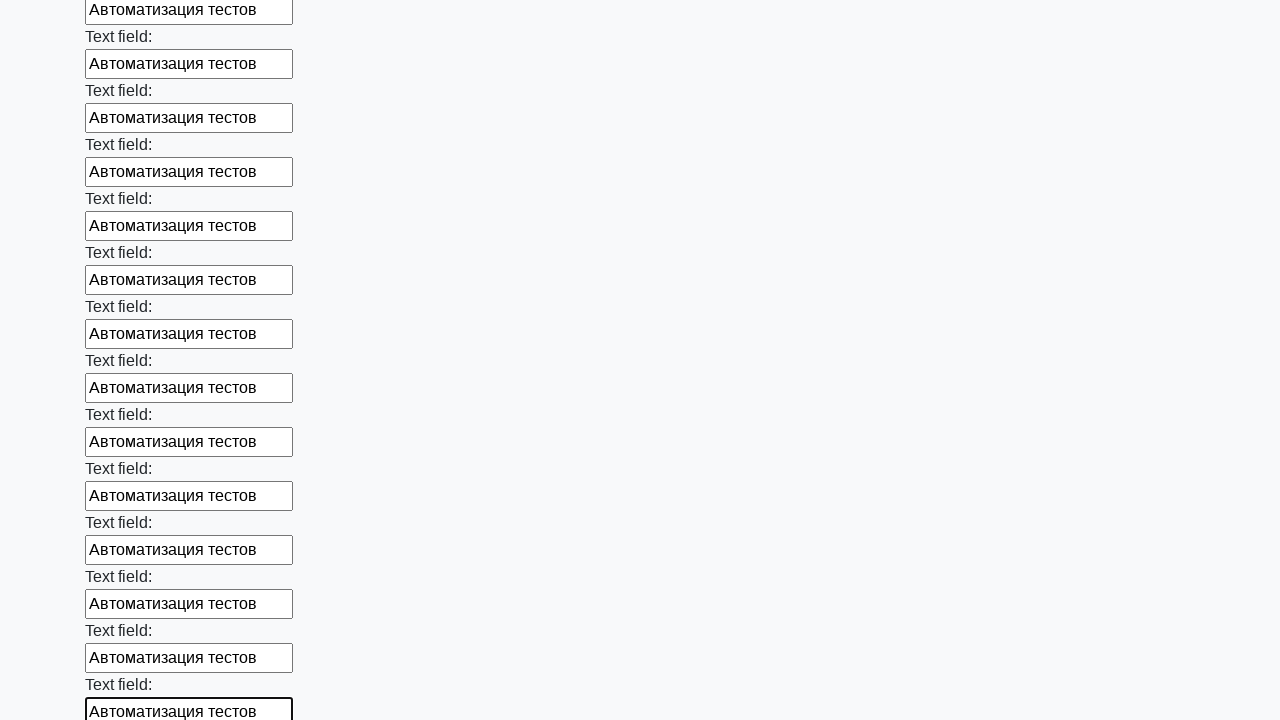

Filled an input field with 'Автоматизация тестов' on .first_block input >> nth=84
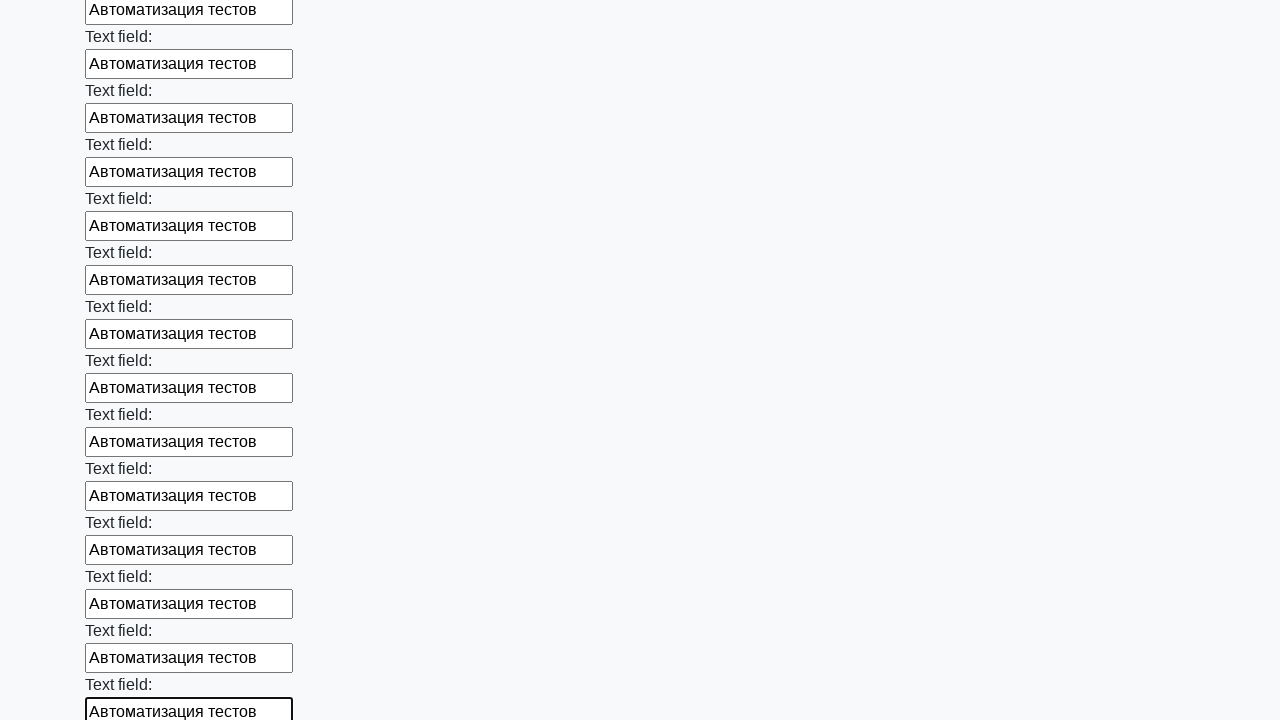

Filled an input field with 'Автоматизация тестов' on .first_block input >> nth=85
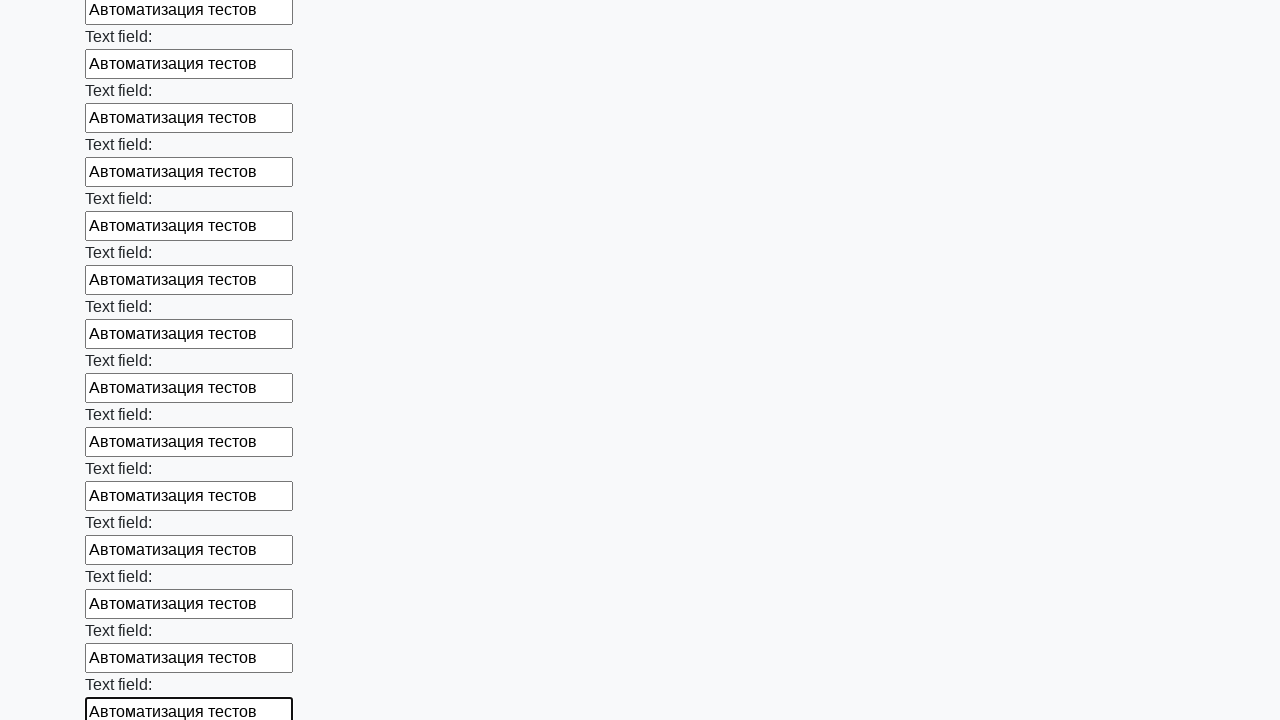

Filled an input field with 'Автоматизация тестов' on .first_block input >> nth=86
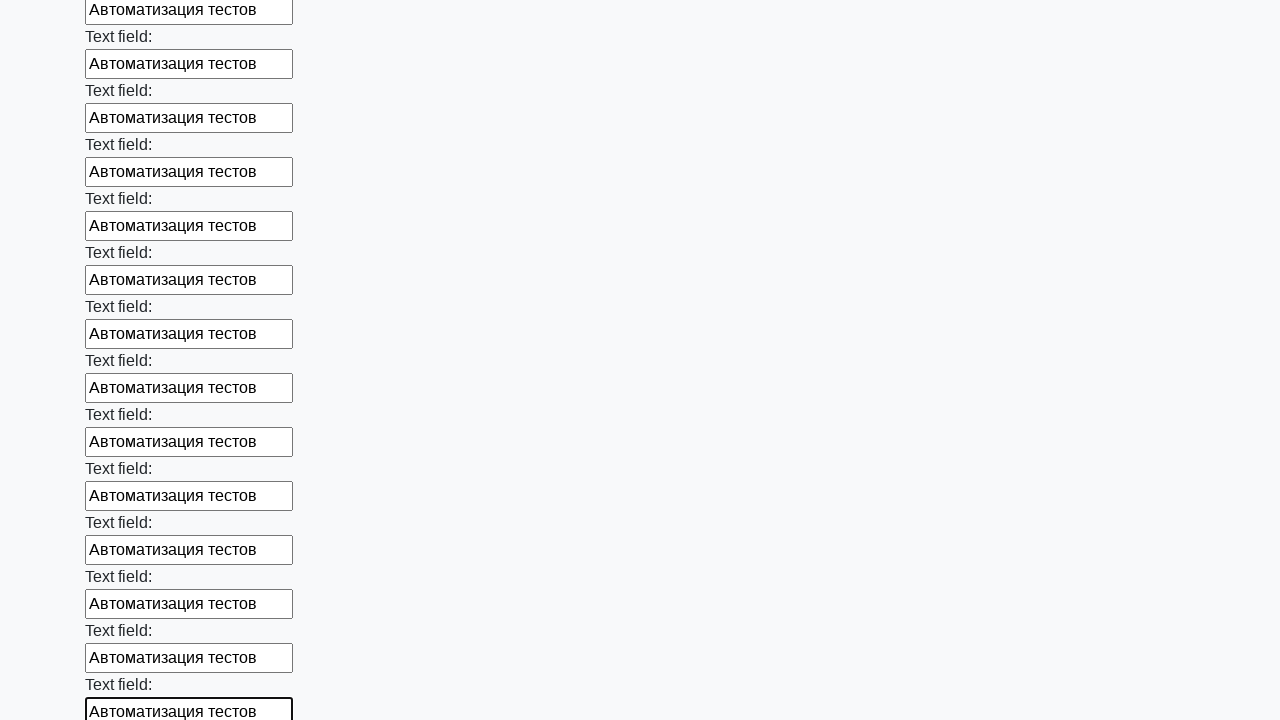

Filled an input field with 'Автоматизация тестов' on .first_block input >> nth=87
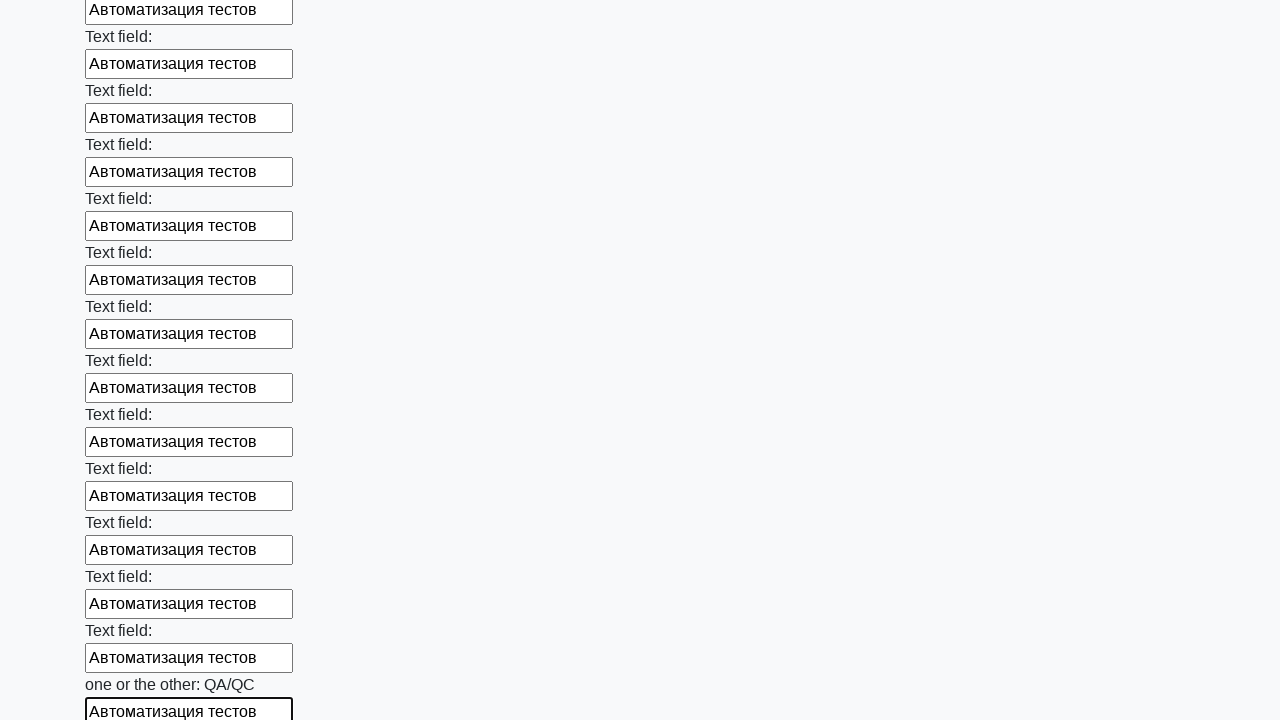

Filled an input field with 'Автоматизация тестов' on .first_block input >> nth=88
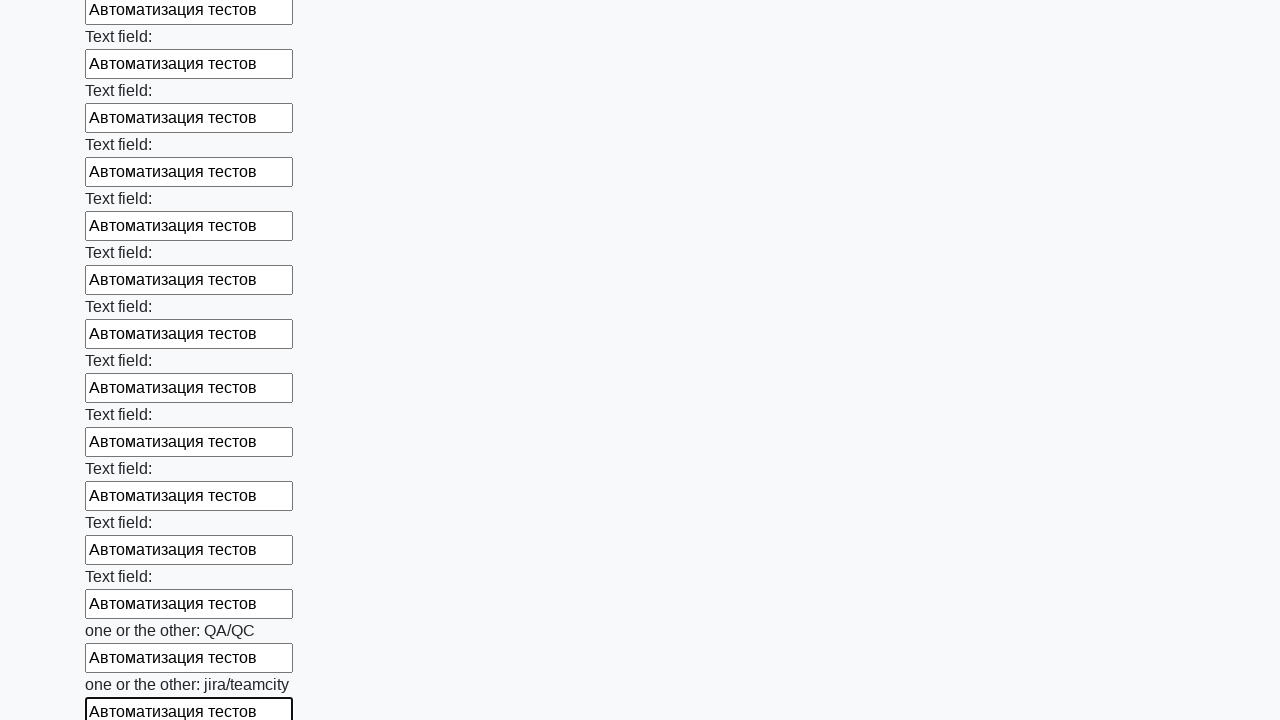

Filled an input field with 'Автоматизация тестов' on .first_block input >> nth=89
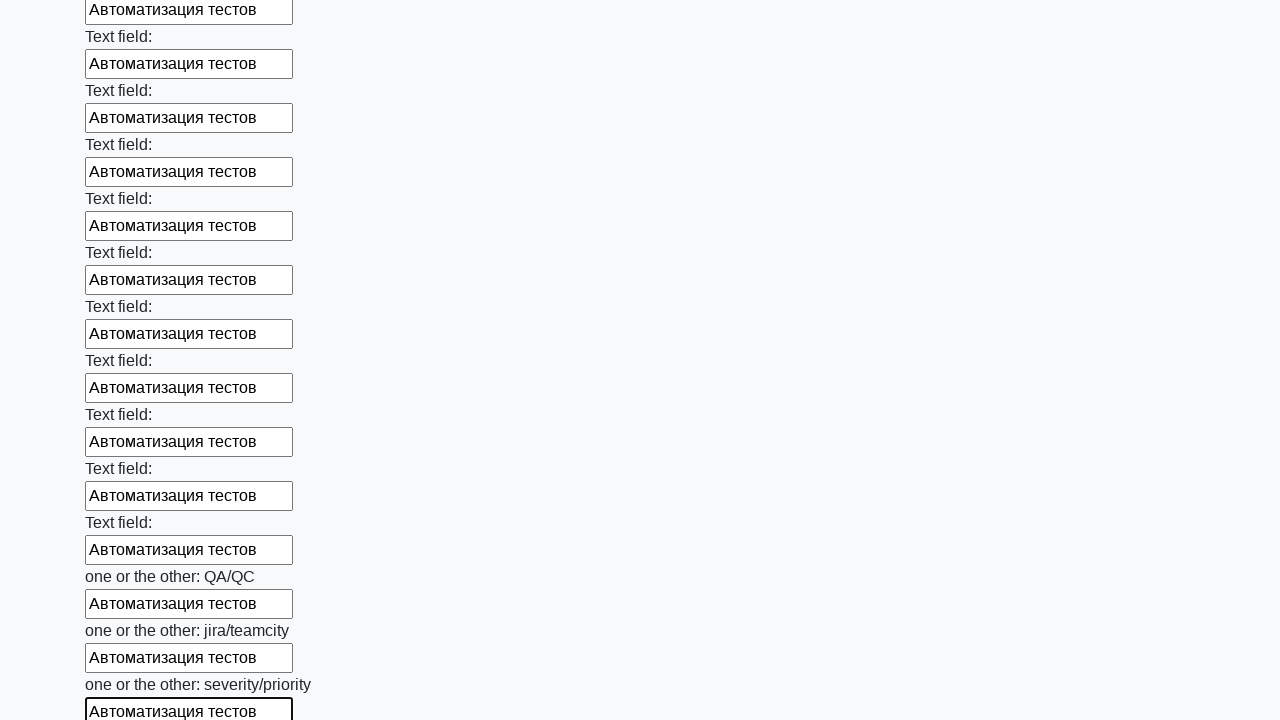

Filled an input field with 'Автоматизация тестов' on .first_block input >> nth=90
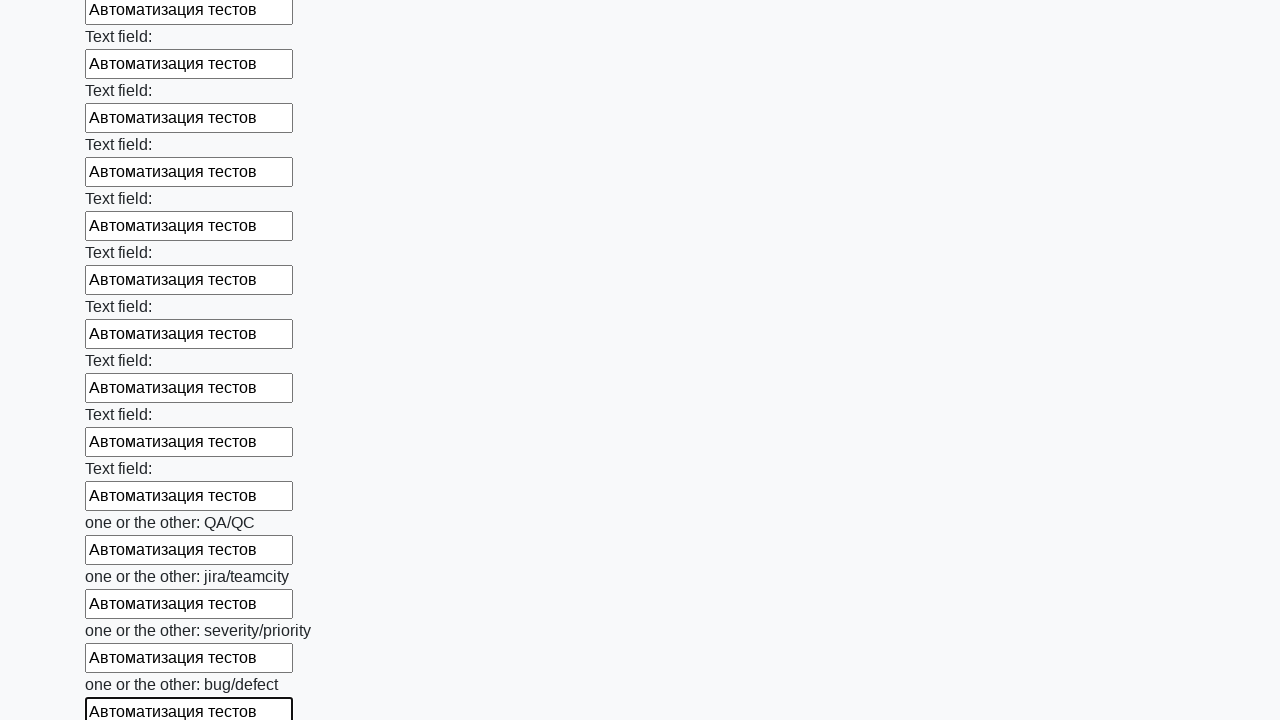

Filled an input field with 'Автоматизация тестов' on .first_block input >> nth=91
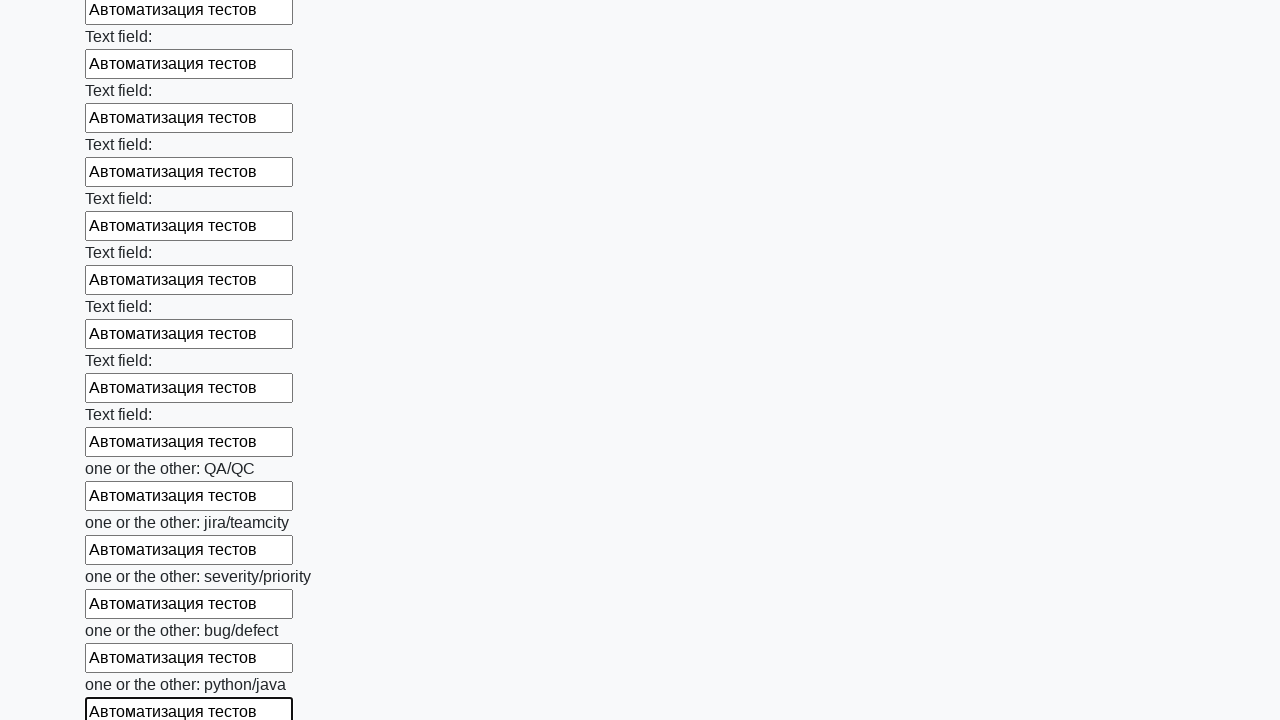

Filled an input field with 'Автоматизация тестов' on .first_block input >> nth=92
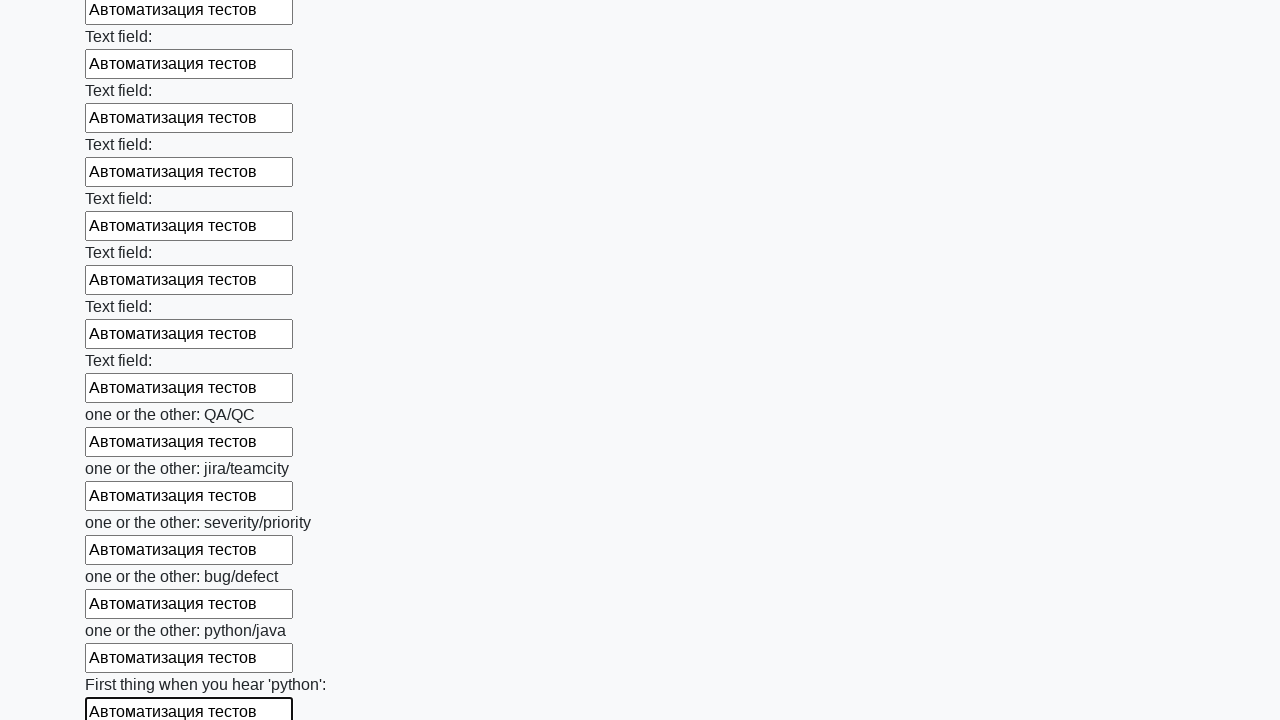

Filled an input field with 'Автоматизация тестов' on .first_block input >> nth=93
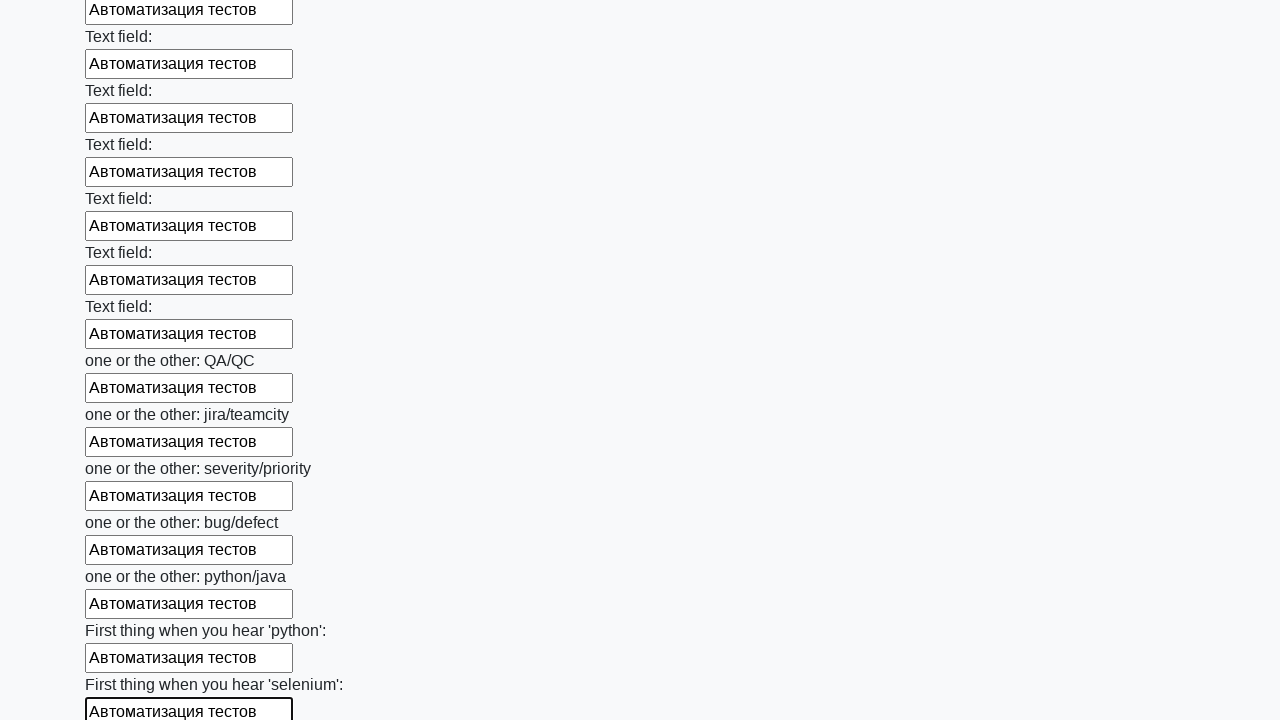

Filled an input field with 'Автоматизация тестов' on .first_block input >> nth=94
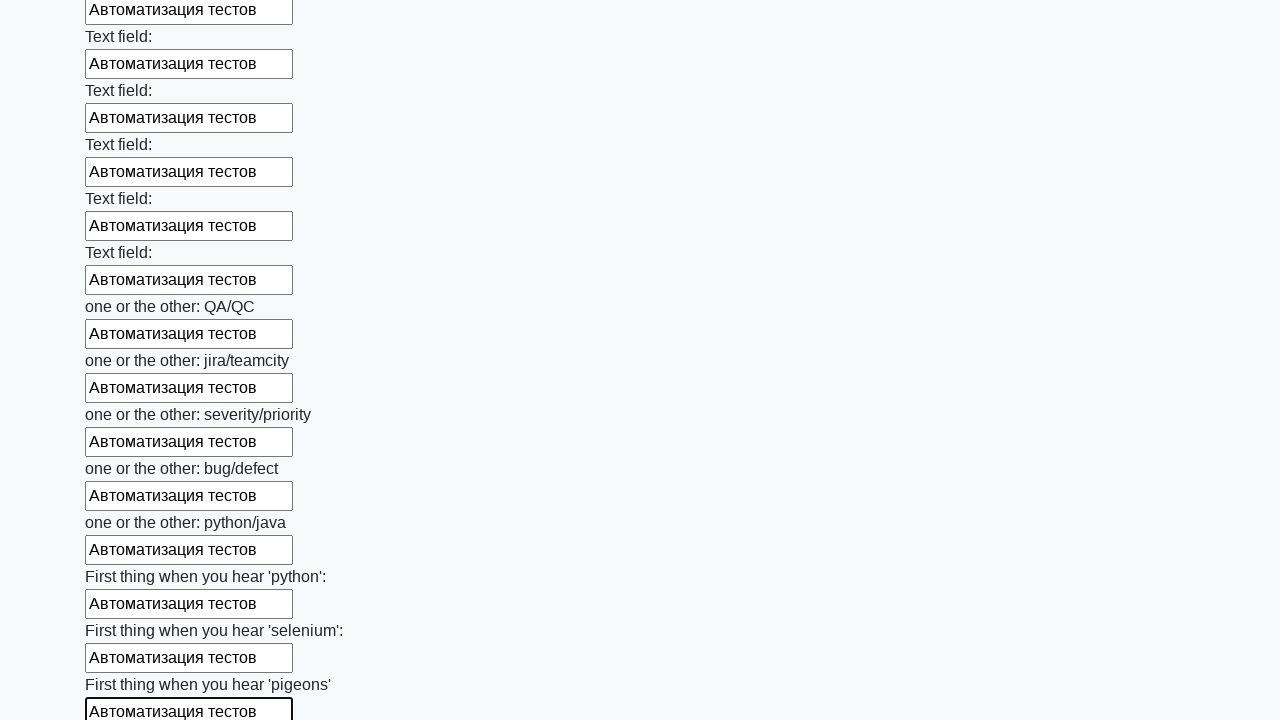

Filled an input field with 'Автоматизация тестов' on .first_block input >> nth=95
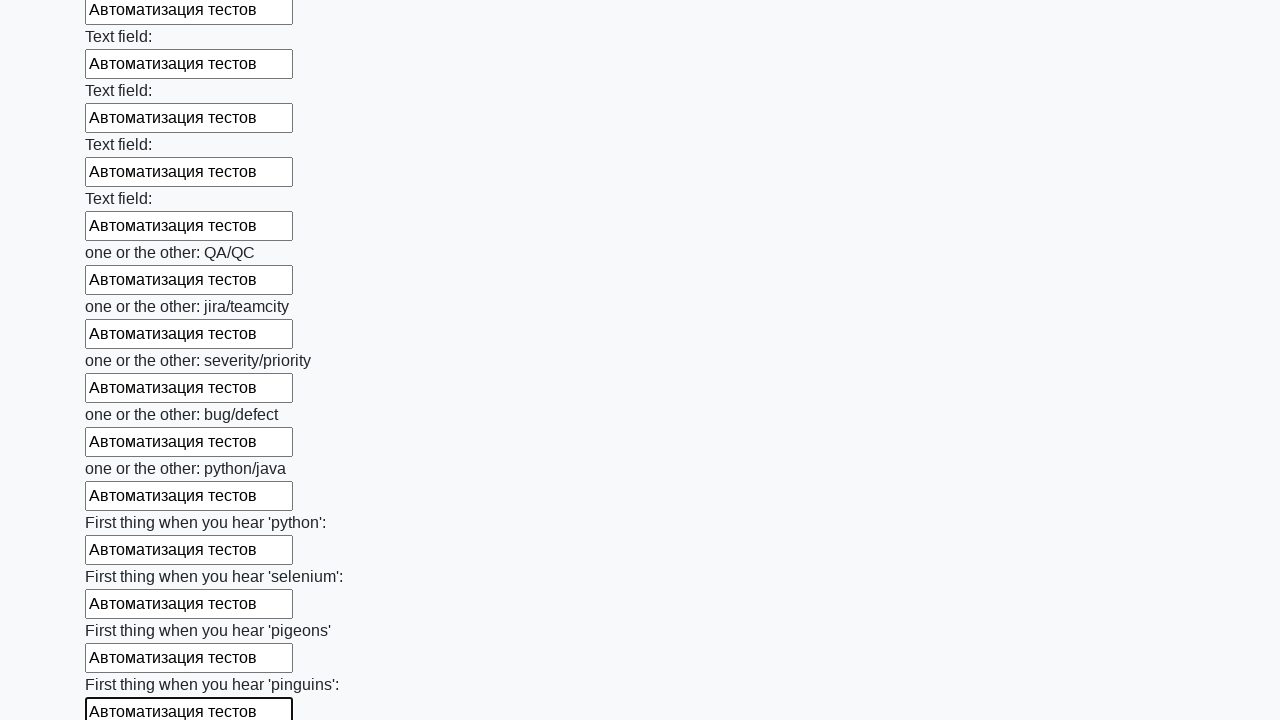

Filled an input field with 'Автоматизация тестов' on .first_block input >> nth=96
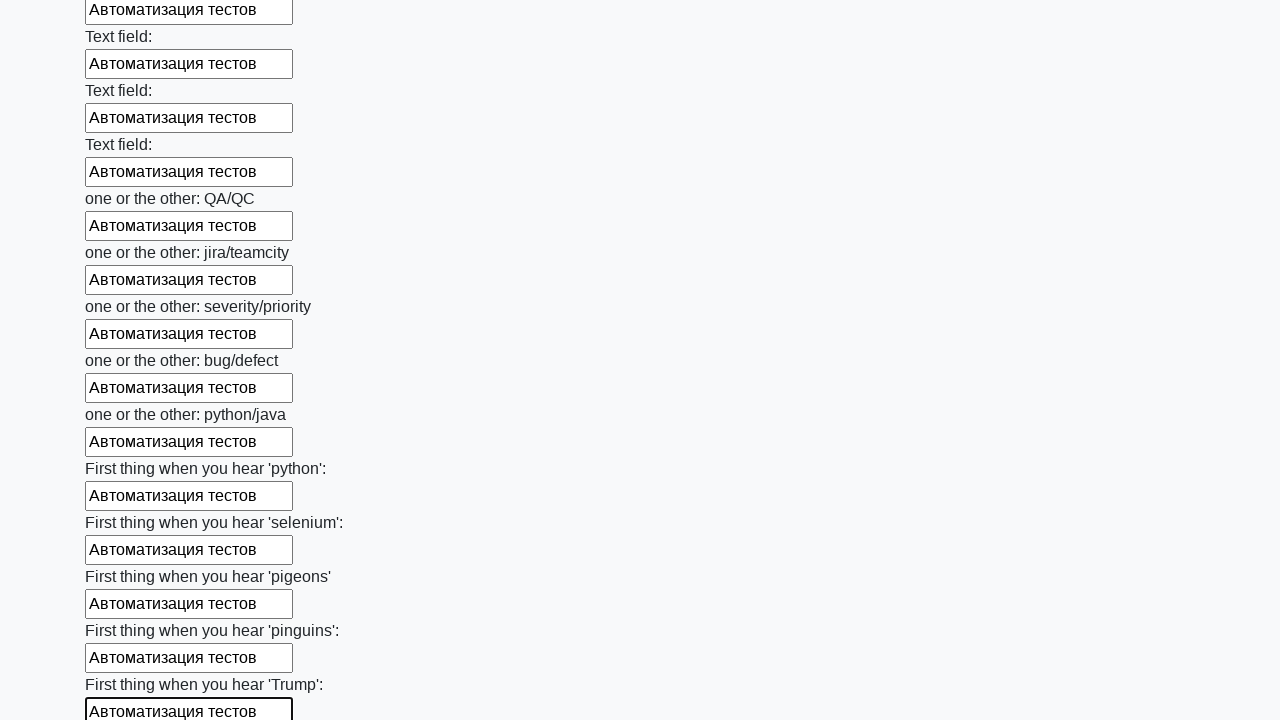

Filled an input field with 'Автоматизация тестов' on .first_block input >> nth=97
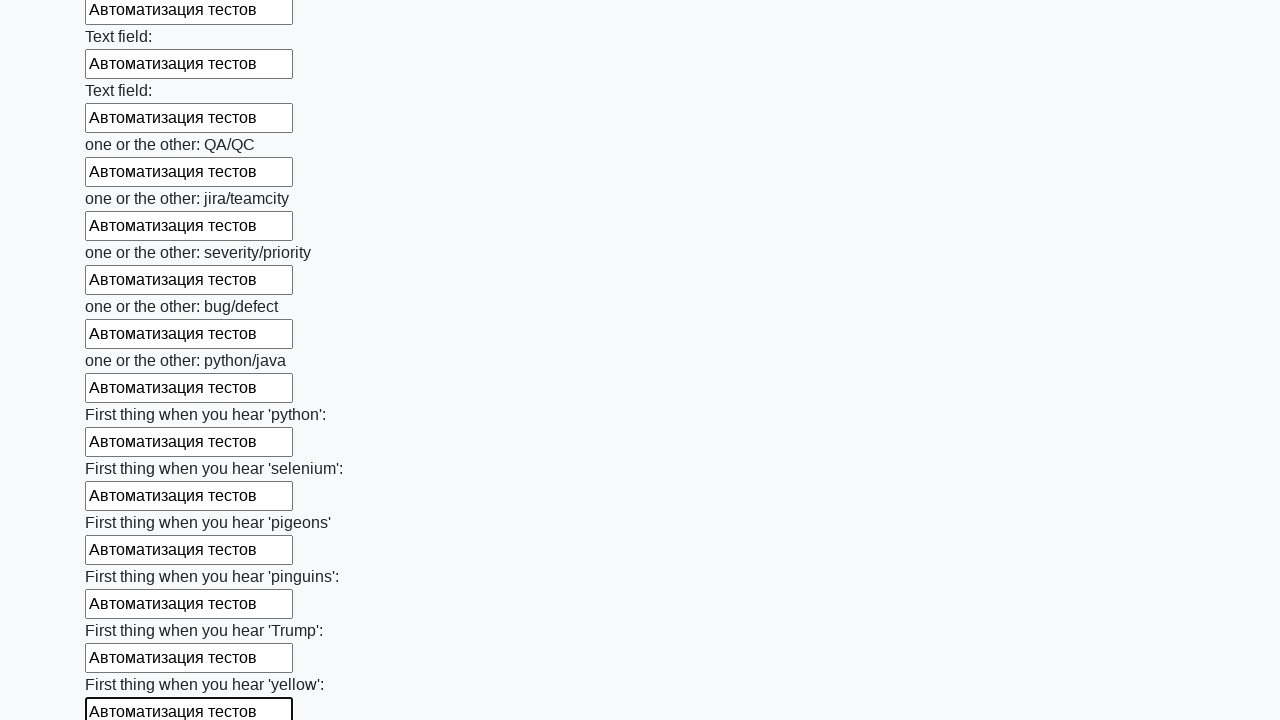

Filled an input field with 'Автоматизация тестов' on .first_block input >> nth=98
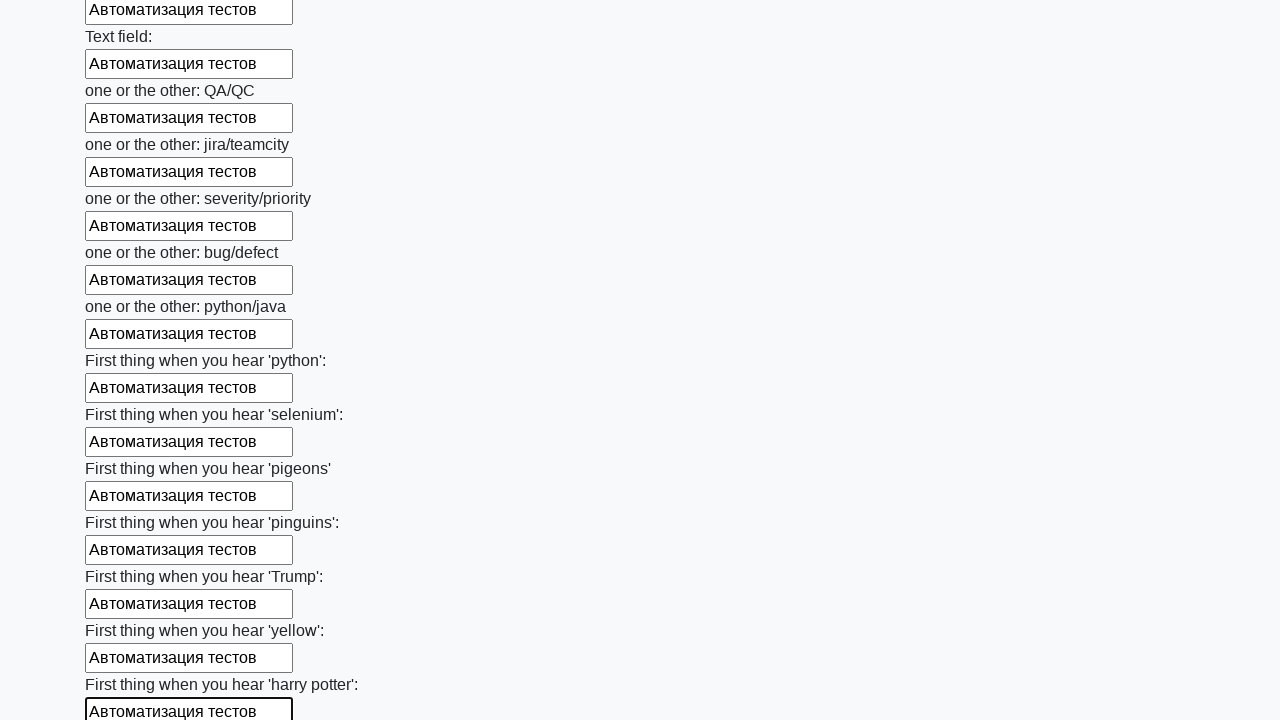

Filled an input field with 'Автоматизация тестов' on .first_block input >> nth=99
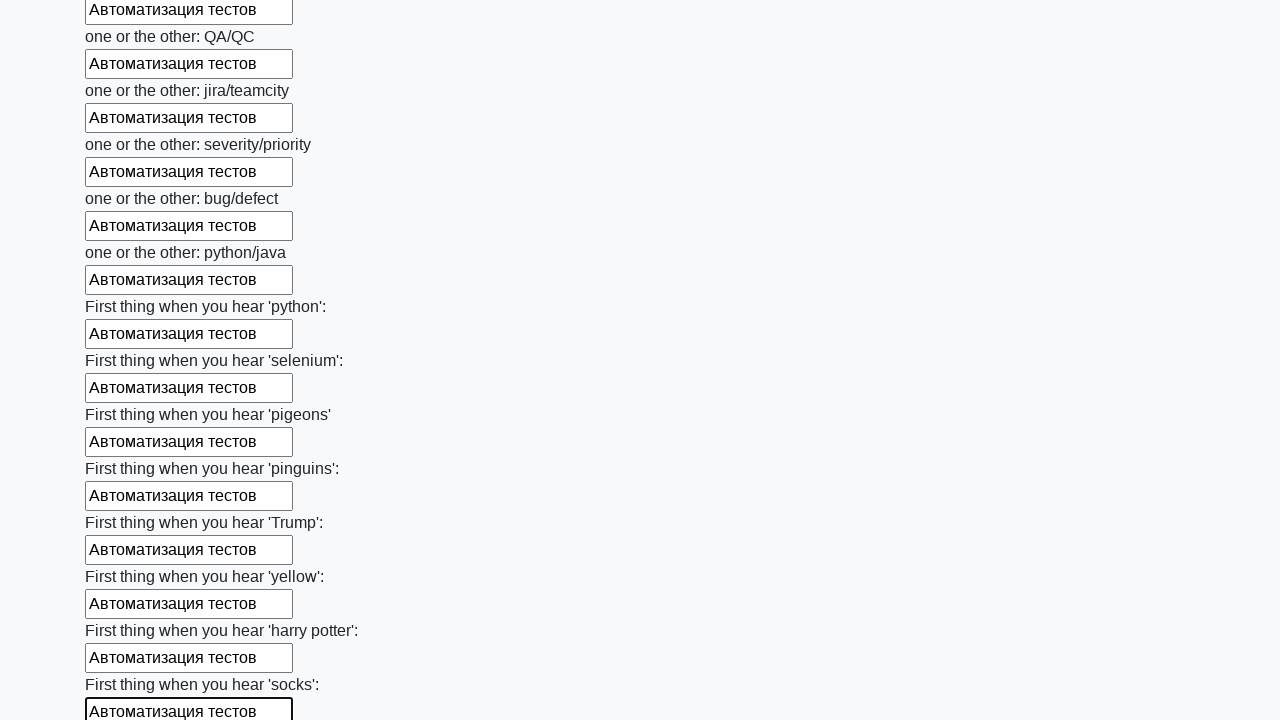

Clicked the submit button at (123, 611) on button.btn
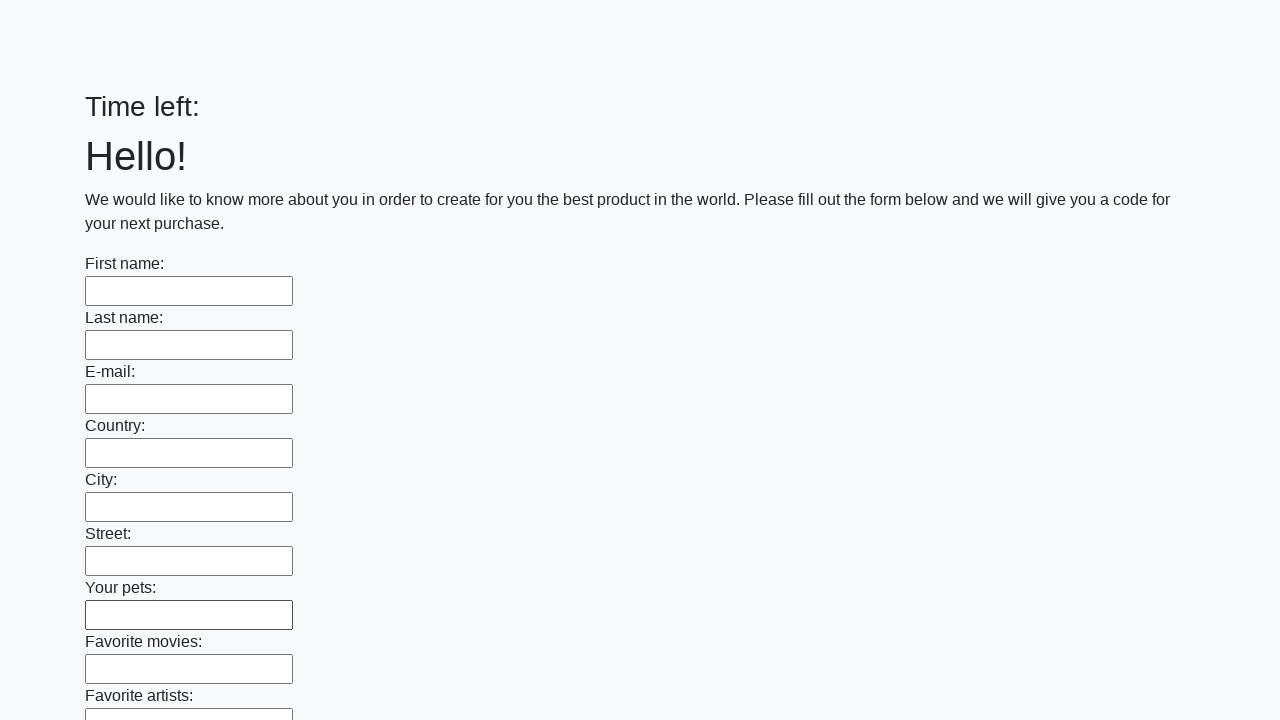

Waited 1 second for the result to appear
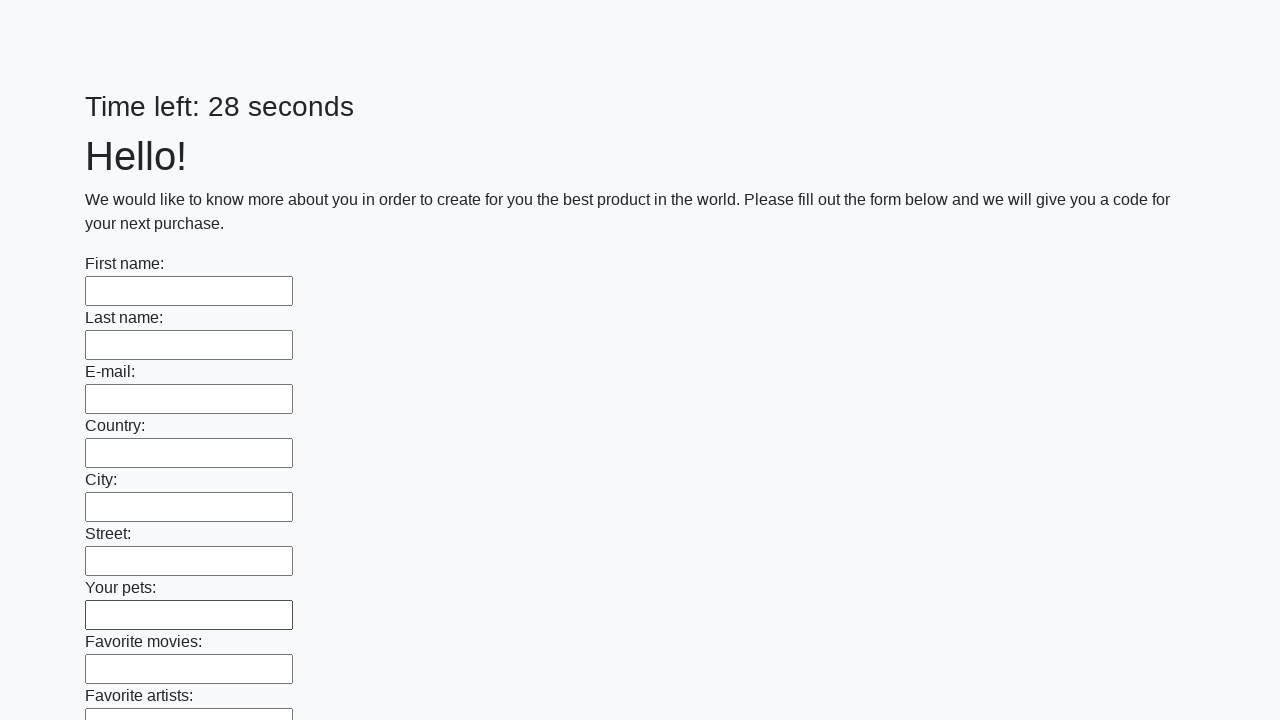

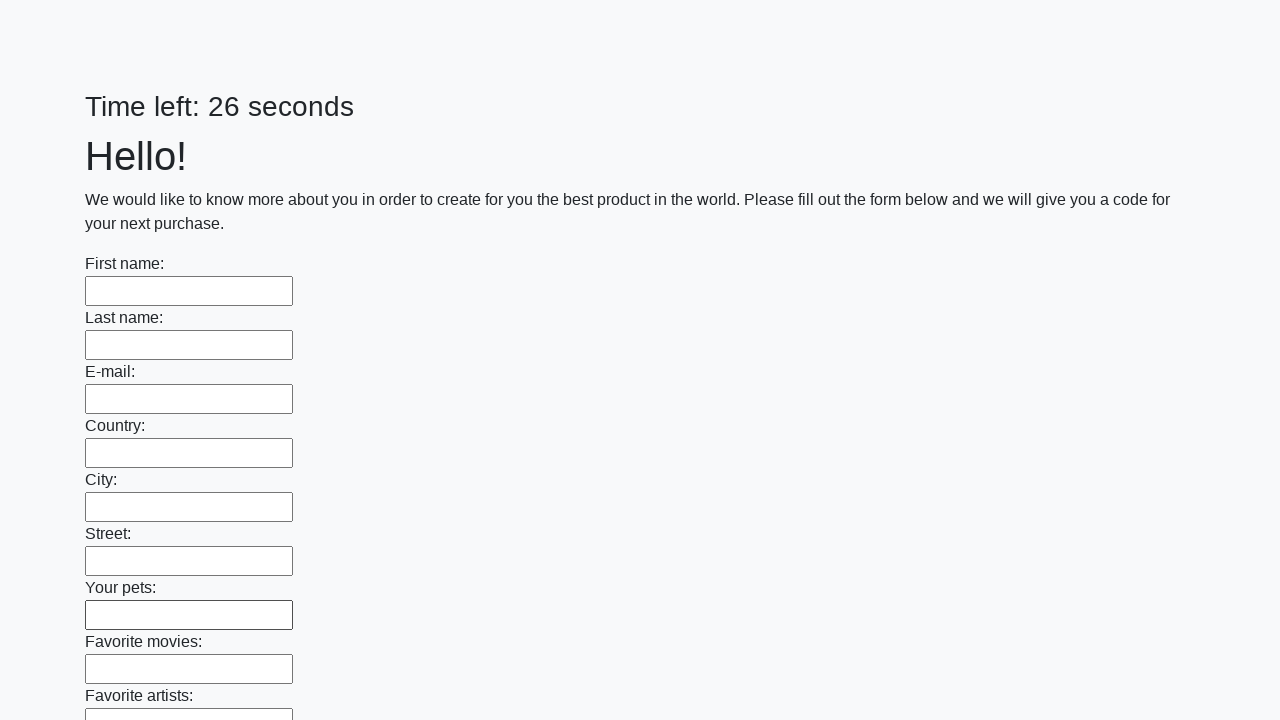